Tests slider manipulation by moving it to minimum position using left arrow keys and then to position 40 using right arrow keys

Starting URL: https://letcode.in/slider

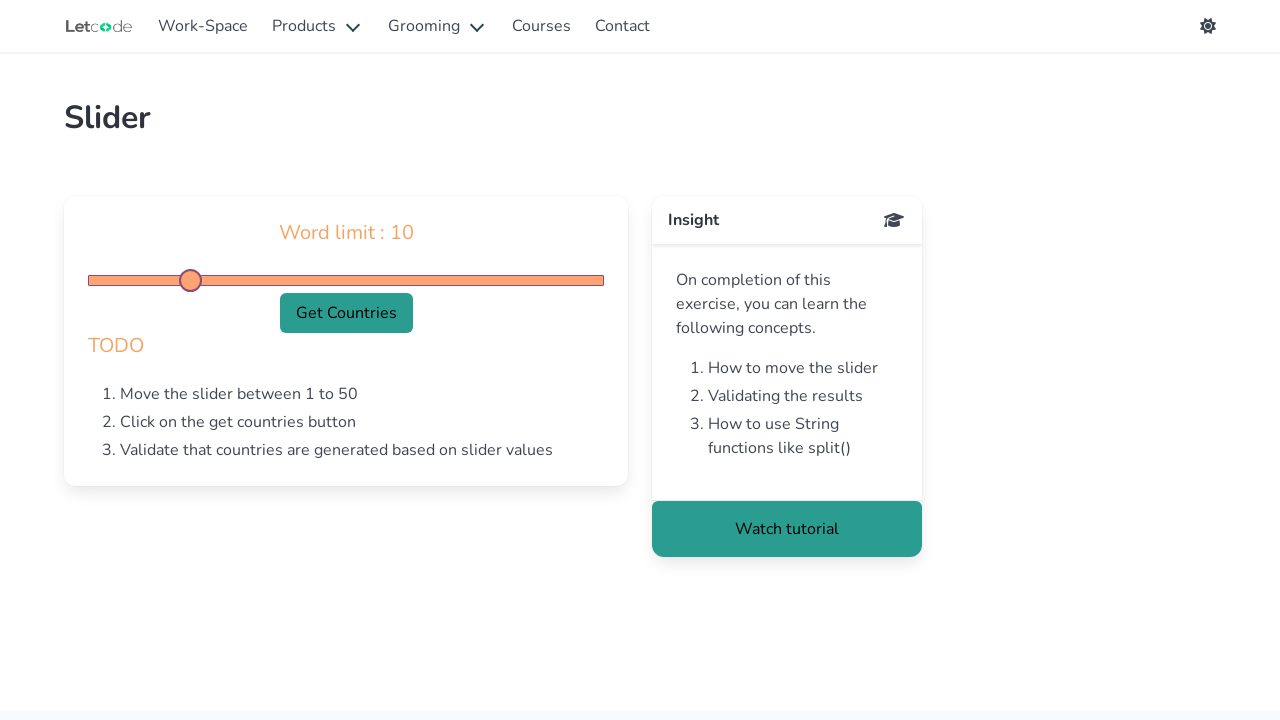

Located slider element with id 'generate'
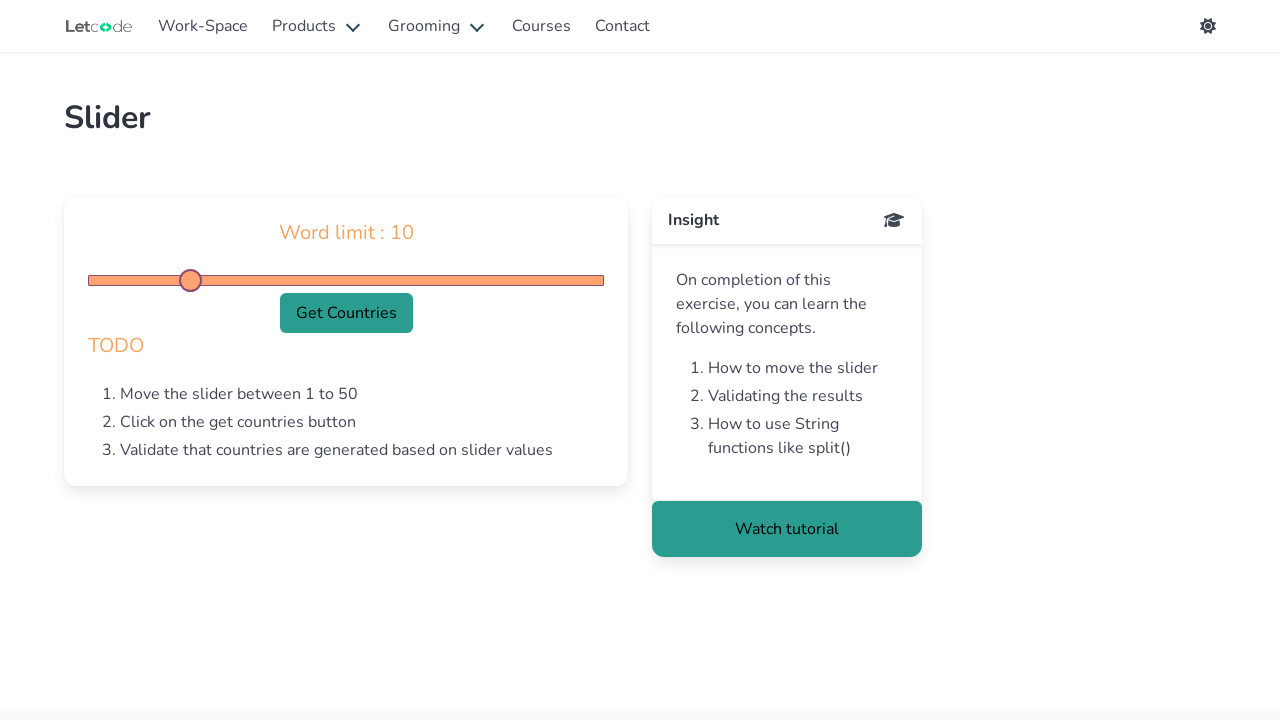

Clicked slider element to focus it at (346, 280) on #generate
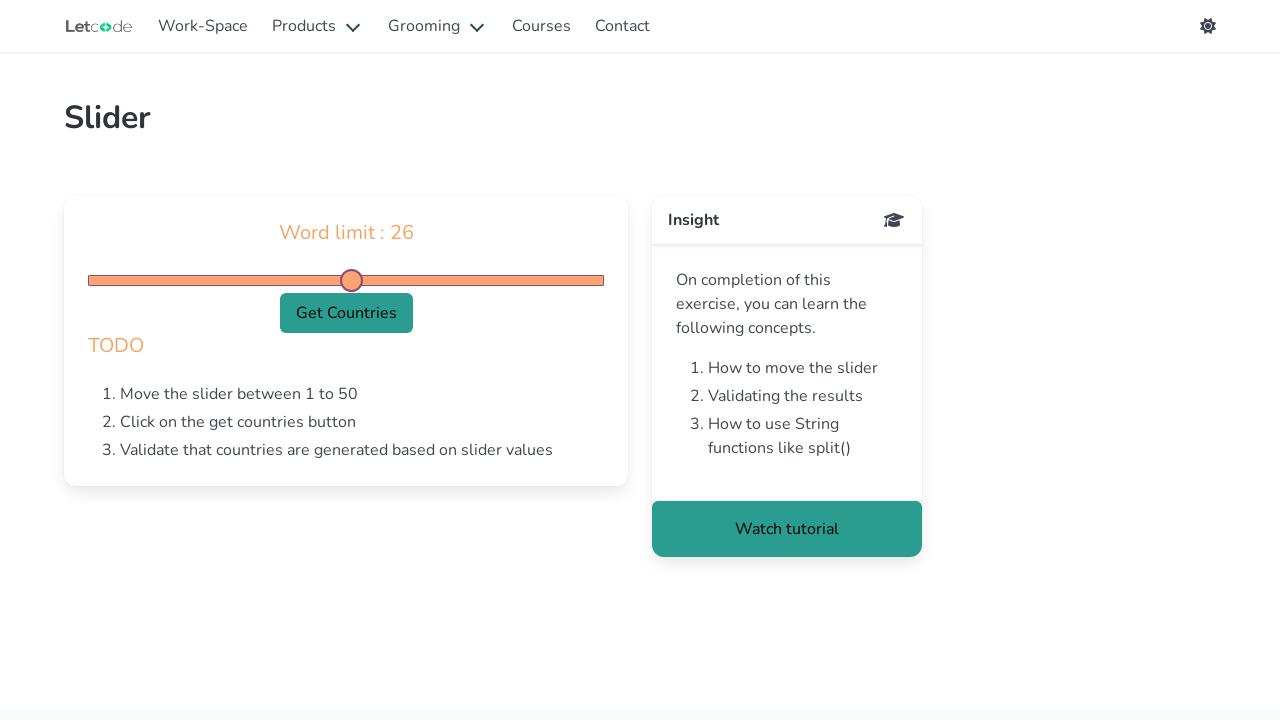

Retrieved current slider value from heading
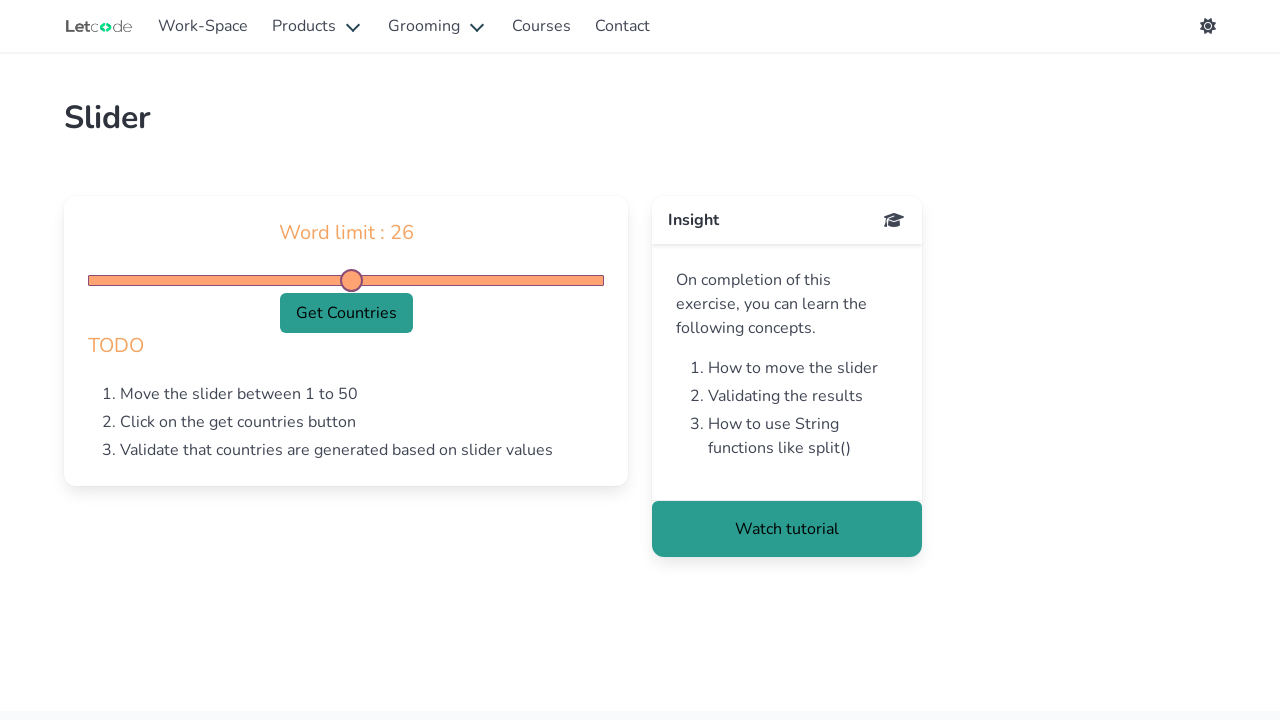

Pressed ArrowLeft key, current value: 26
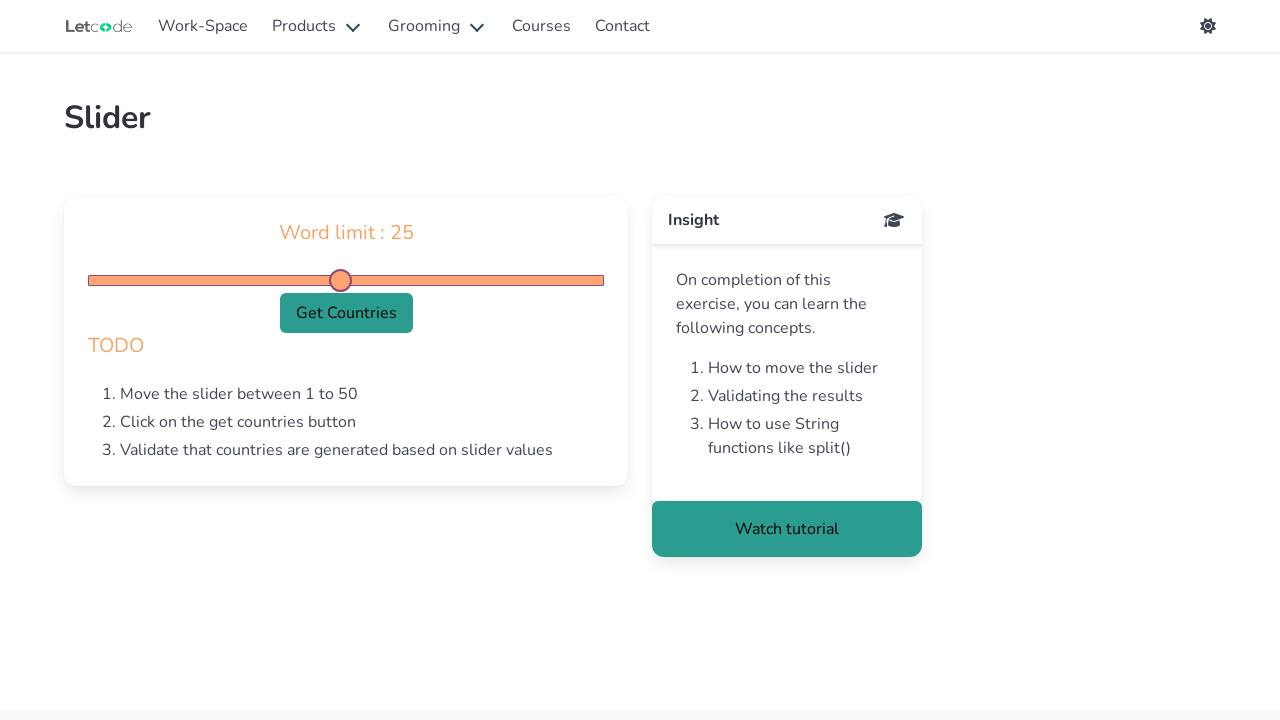

Waited 100ms for slider to update
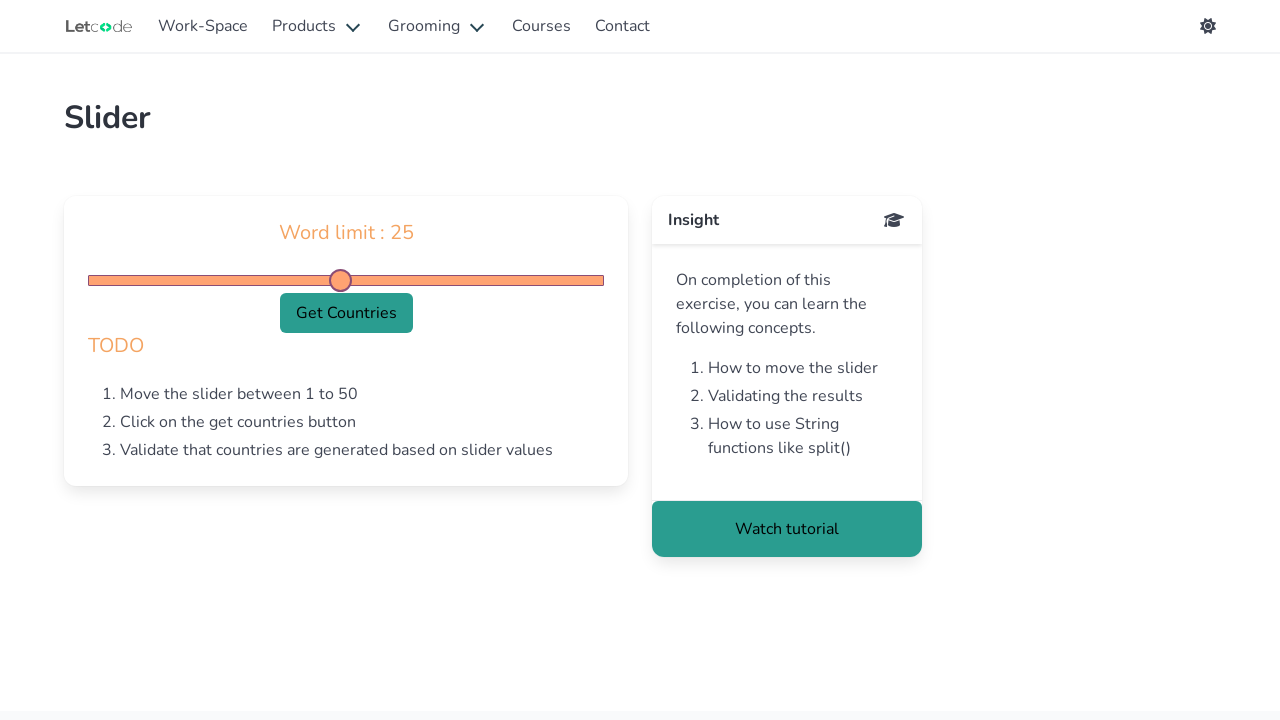

Pressed ArrowLeft key, current value: 25
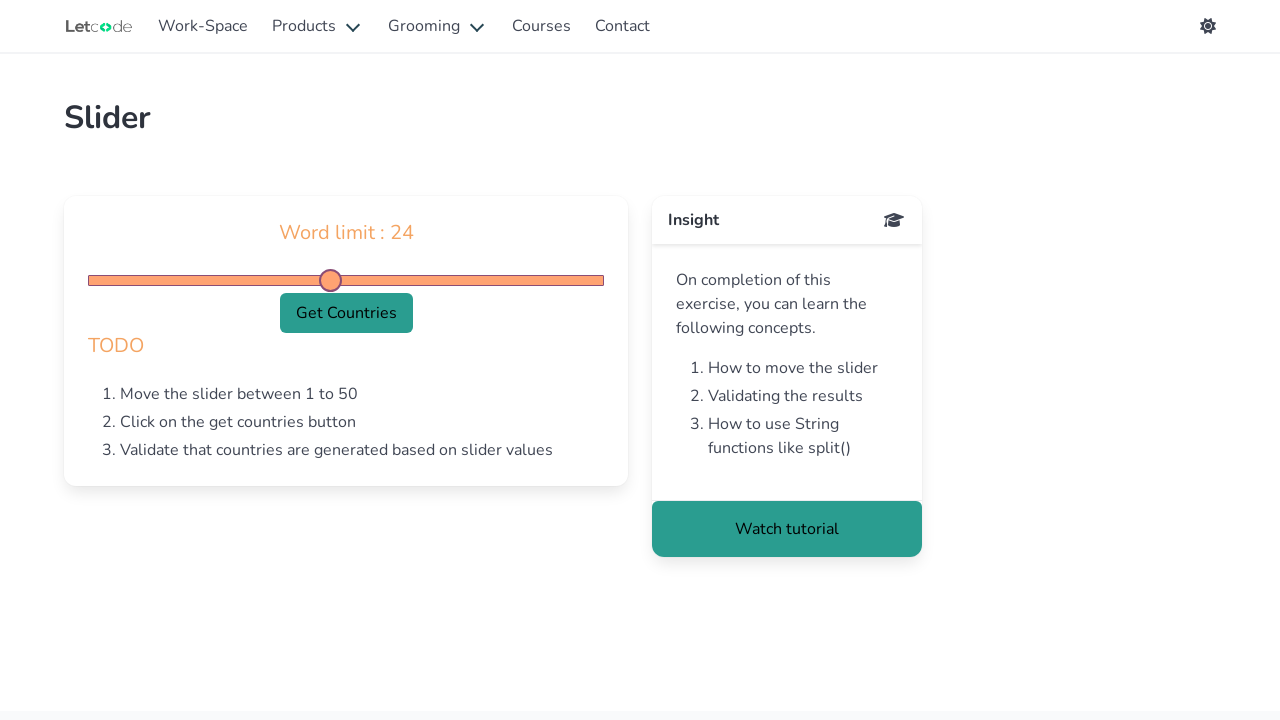

Waited 100ms for slider to update
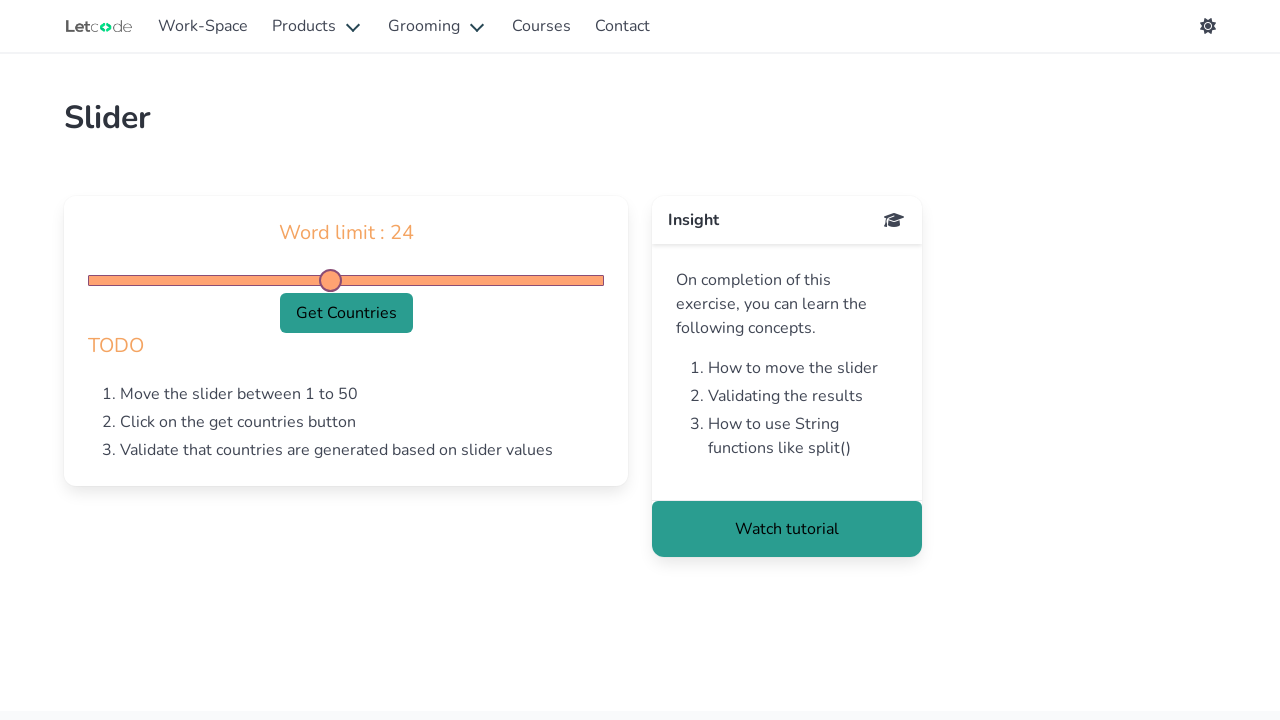

Pressed ArrowLeft key, current value: 24
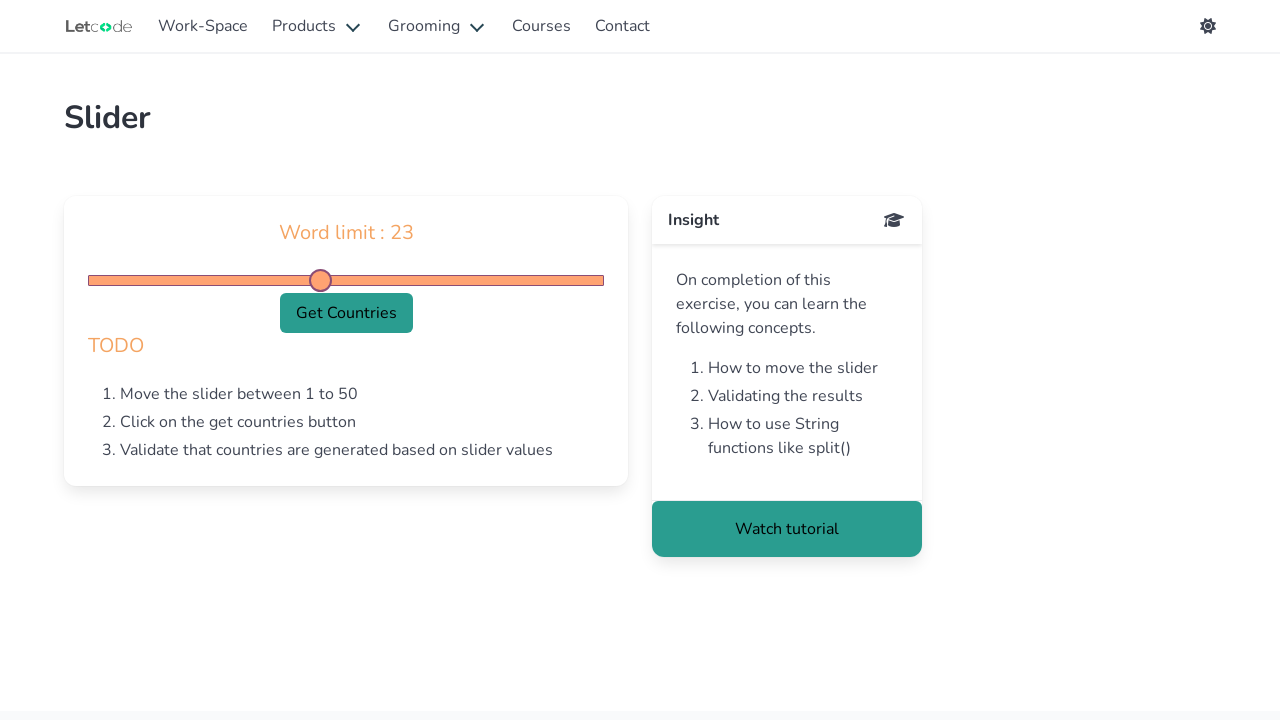

Waited 100ms for slider to update
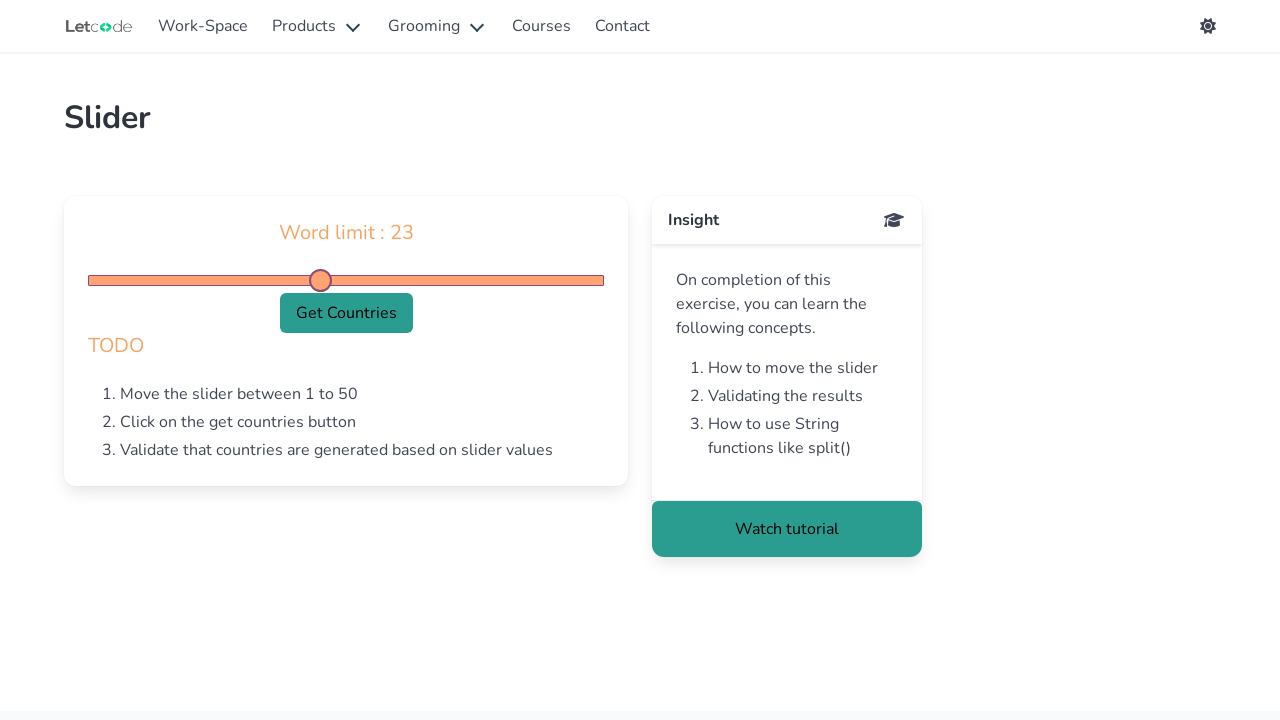

Pressed ArrowLeft key, current value: 23
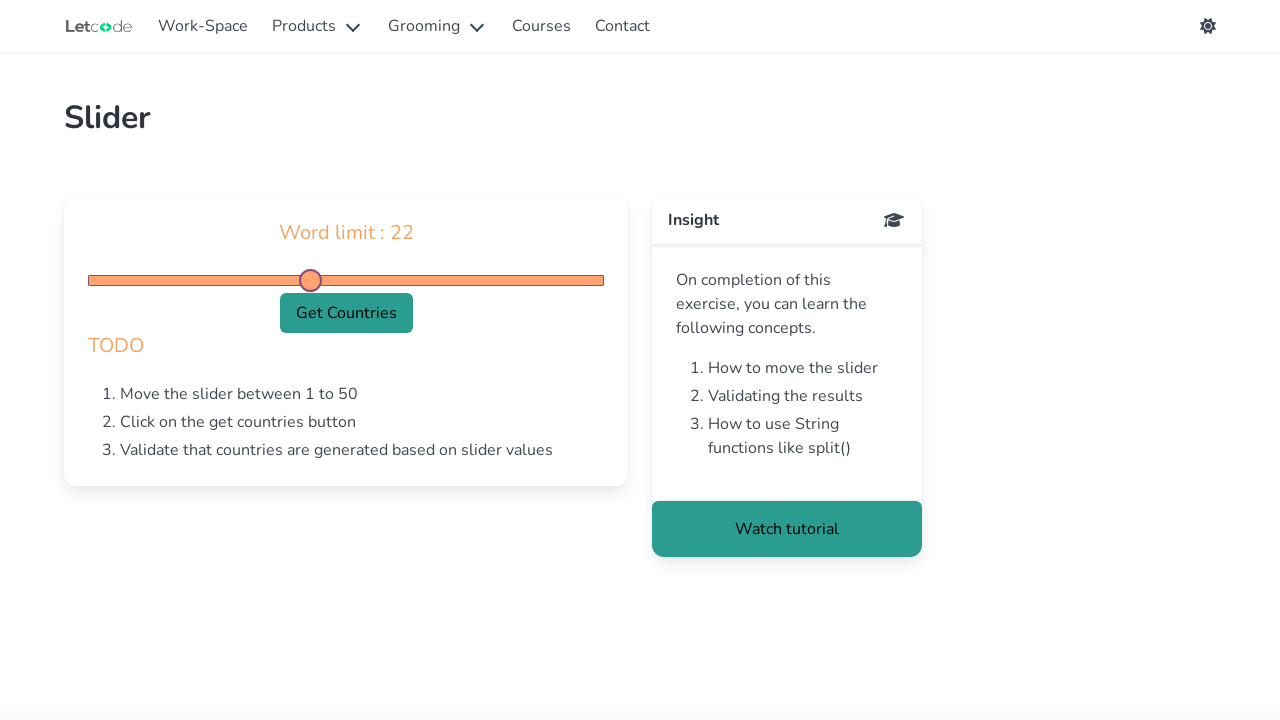

Waited 100ms for slider to update
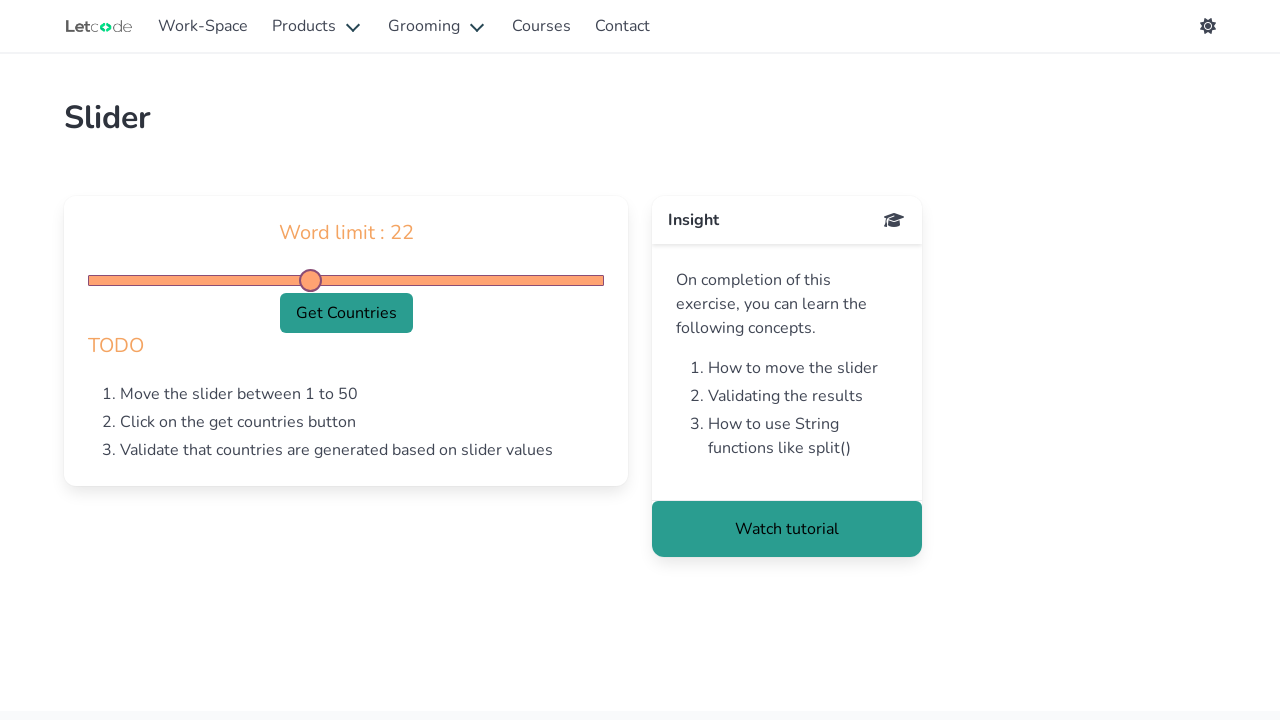

Pressed ArrowLeft key, current value: 22
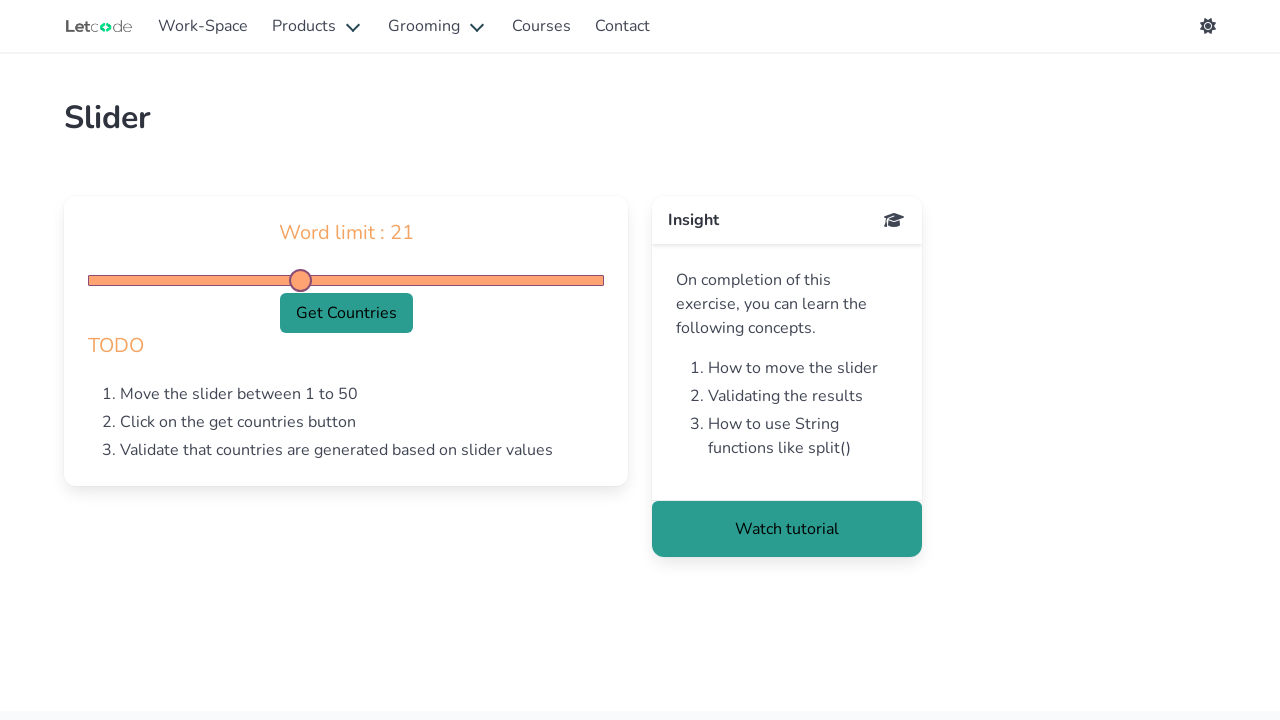

Waited 100ms for slider to update
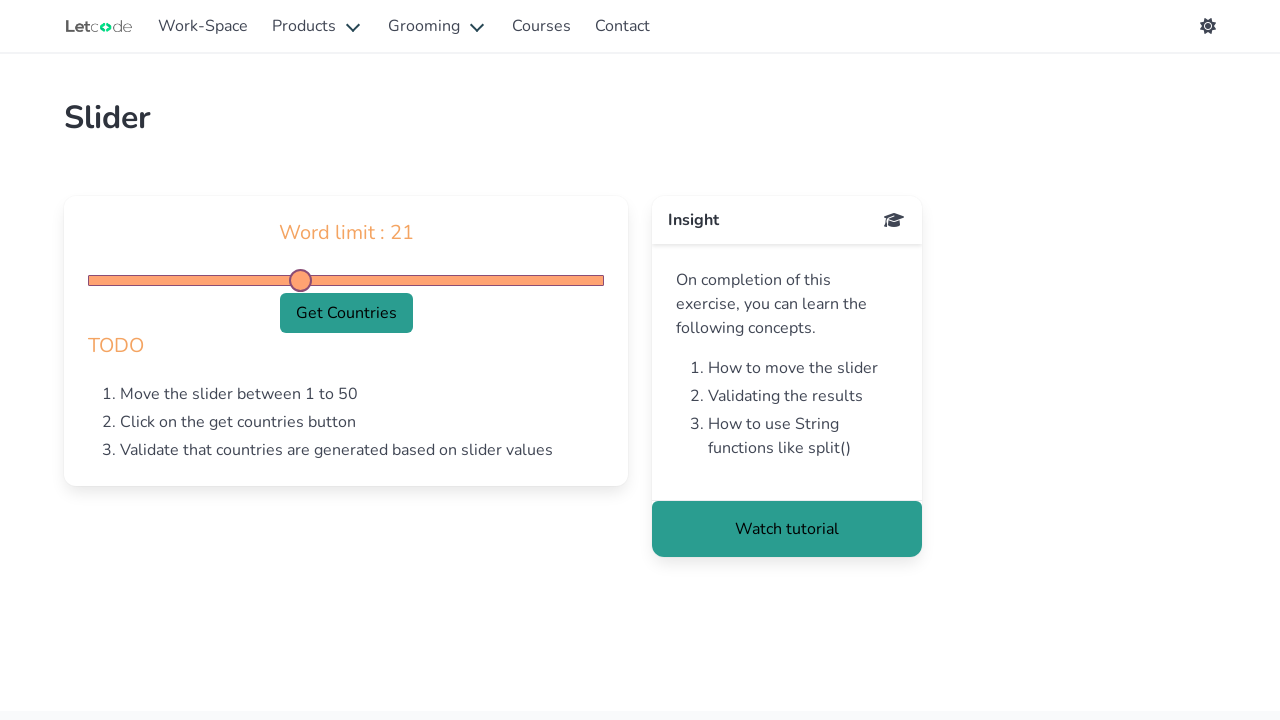

Pressed ArrowLeft key, current value: 21
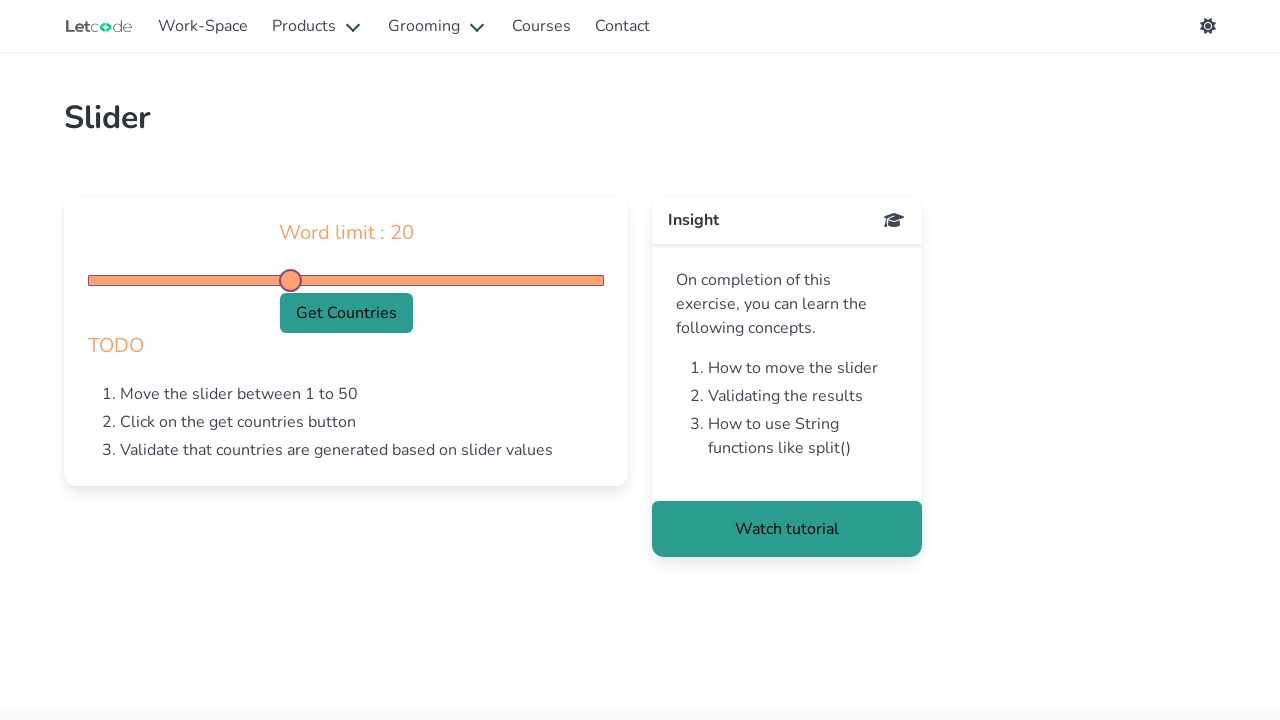

Waited 100ms for slider to update
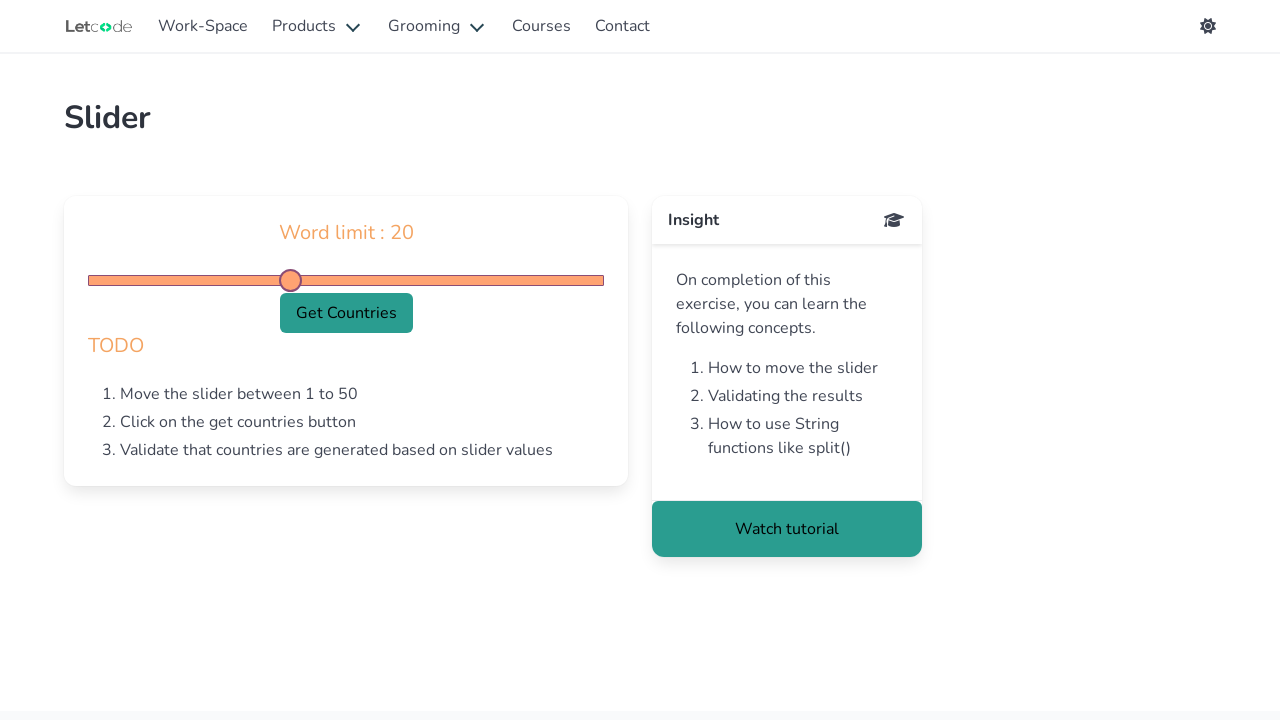

Pressed ArrowLeft key, current value: 20
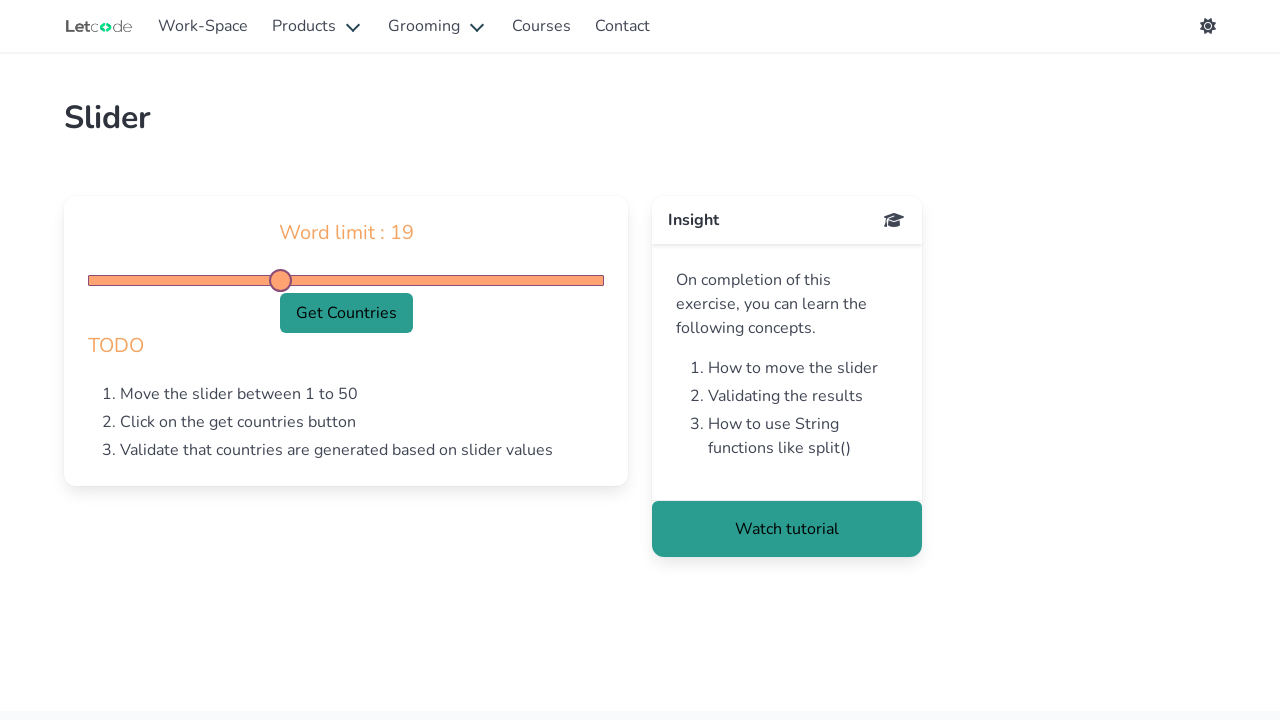

Waited 100ms for slider to update
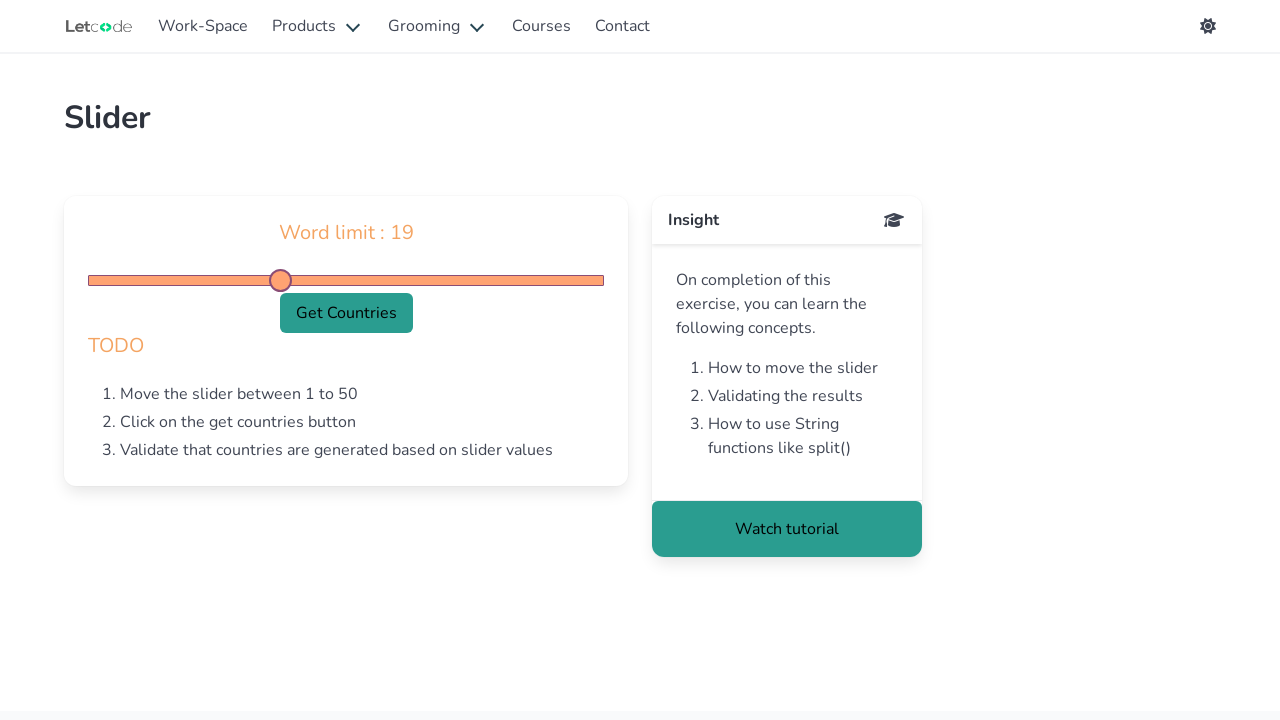

Pressed ArrowLeft key, current value: 19
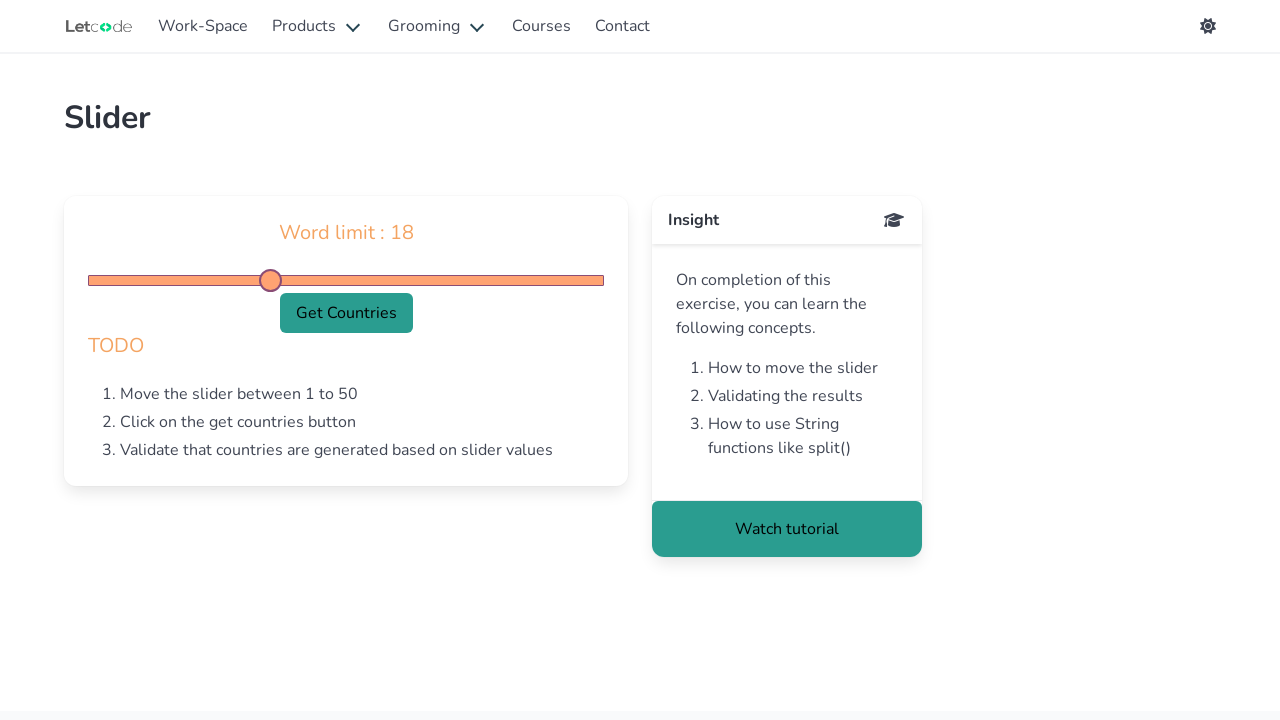

Waited 100ms for slider to update
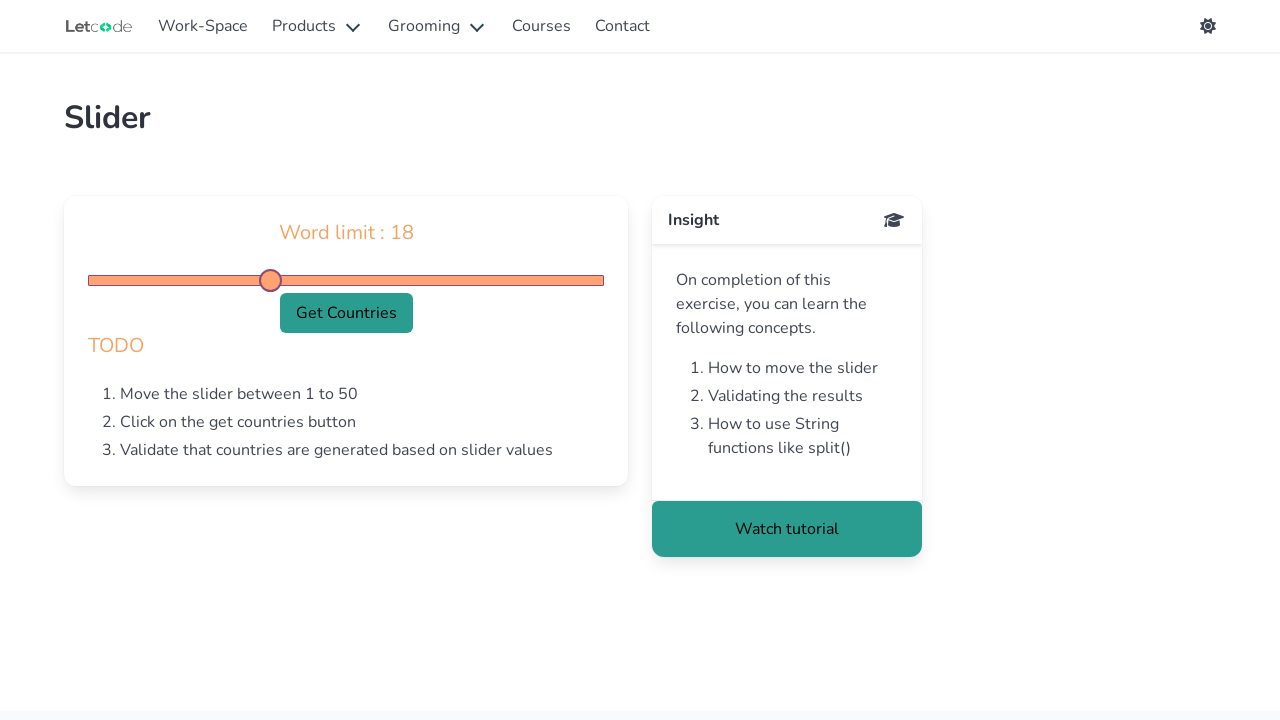

Pressed ArrowLeft key, current value: 18
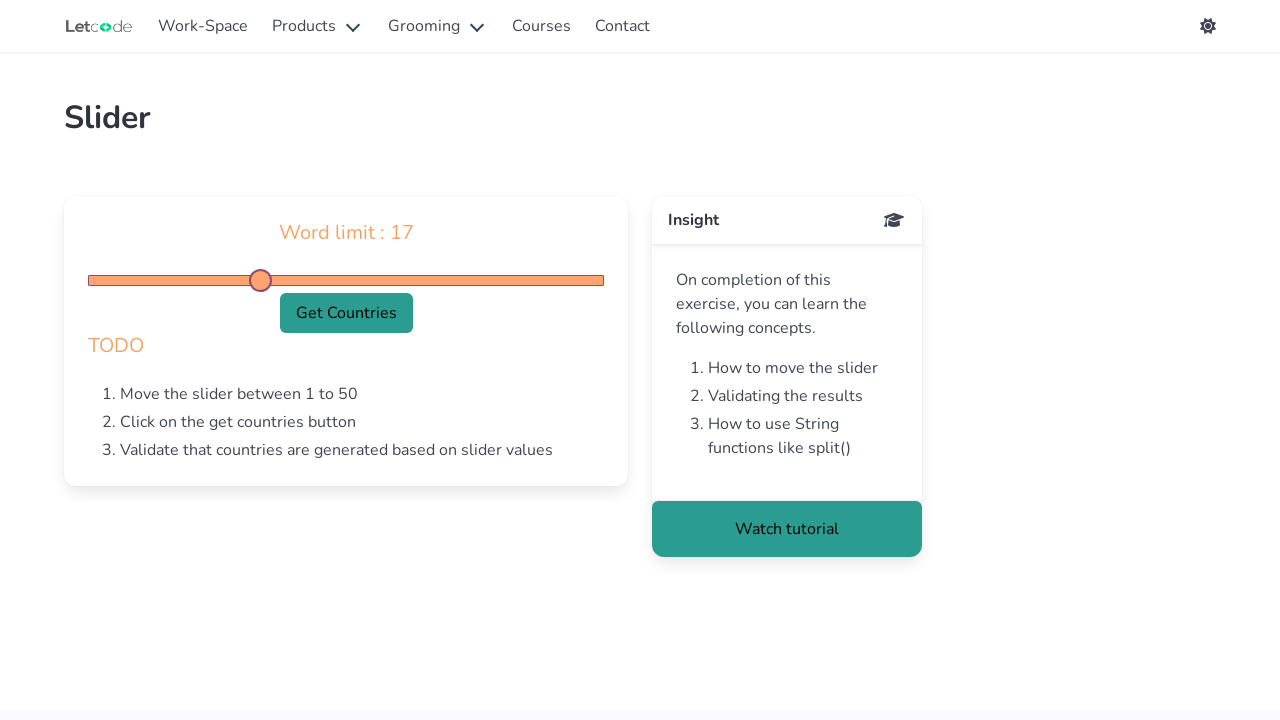

Waited 100ms for slider to update
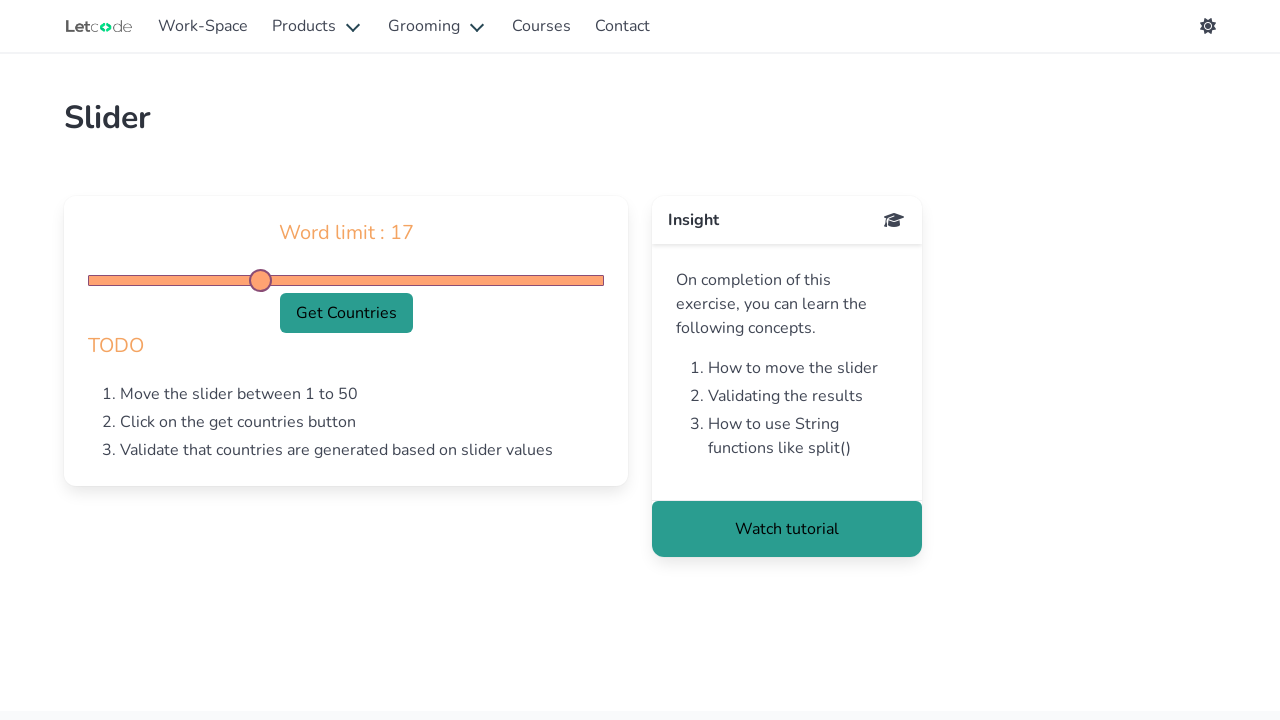

Pressed ArrowLeft key, current value: 17
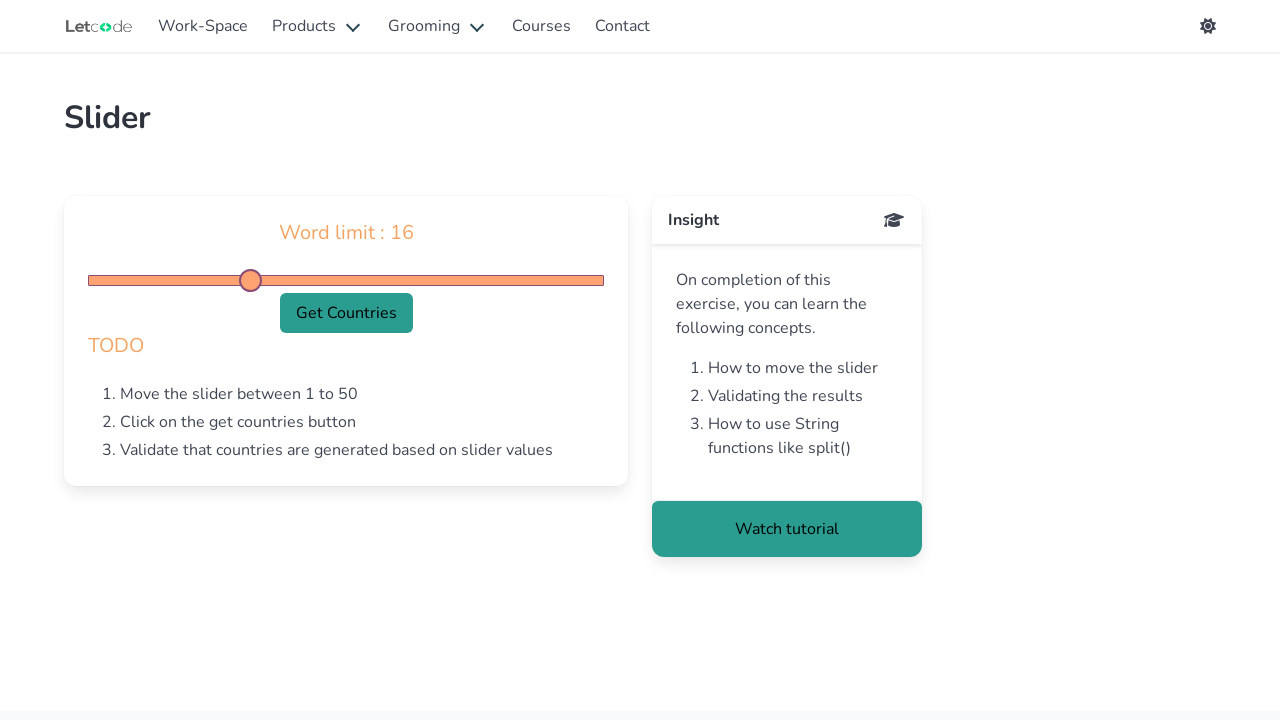

Waited 100ms for slider to update
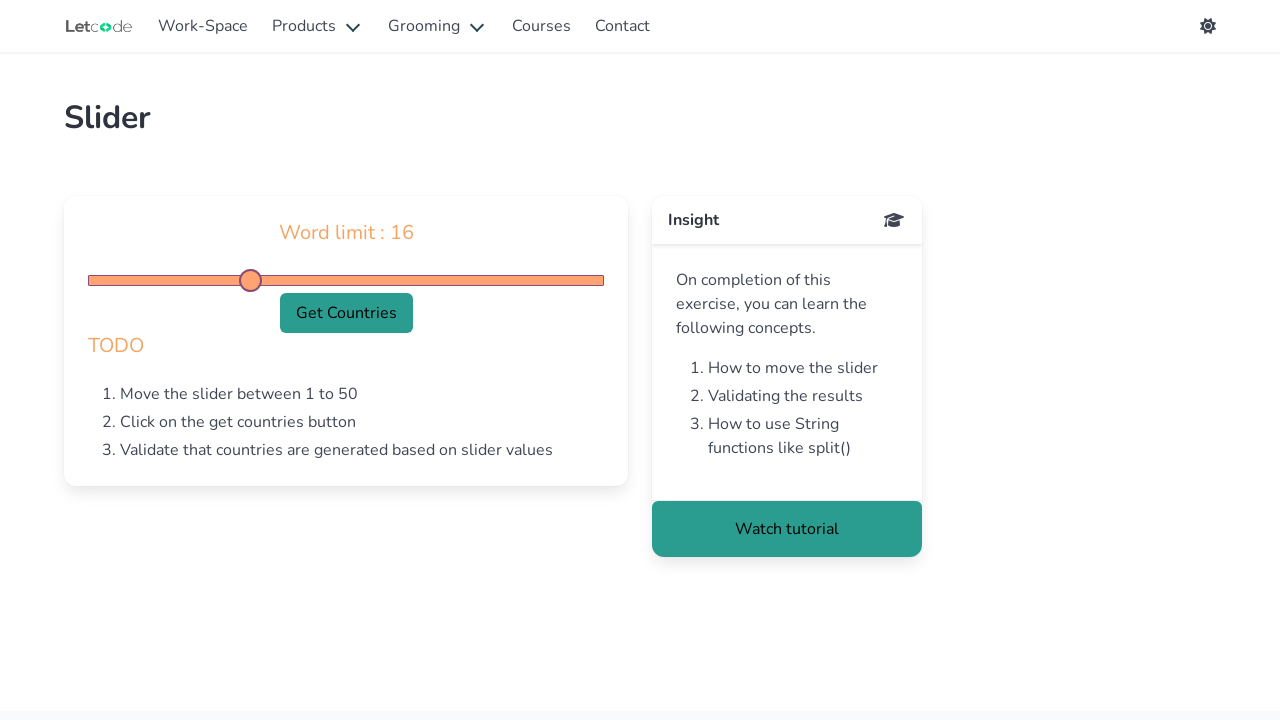

Pressed ArrowLeft key, current value: 16
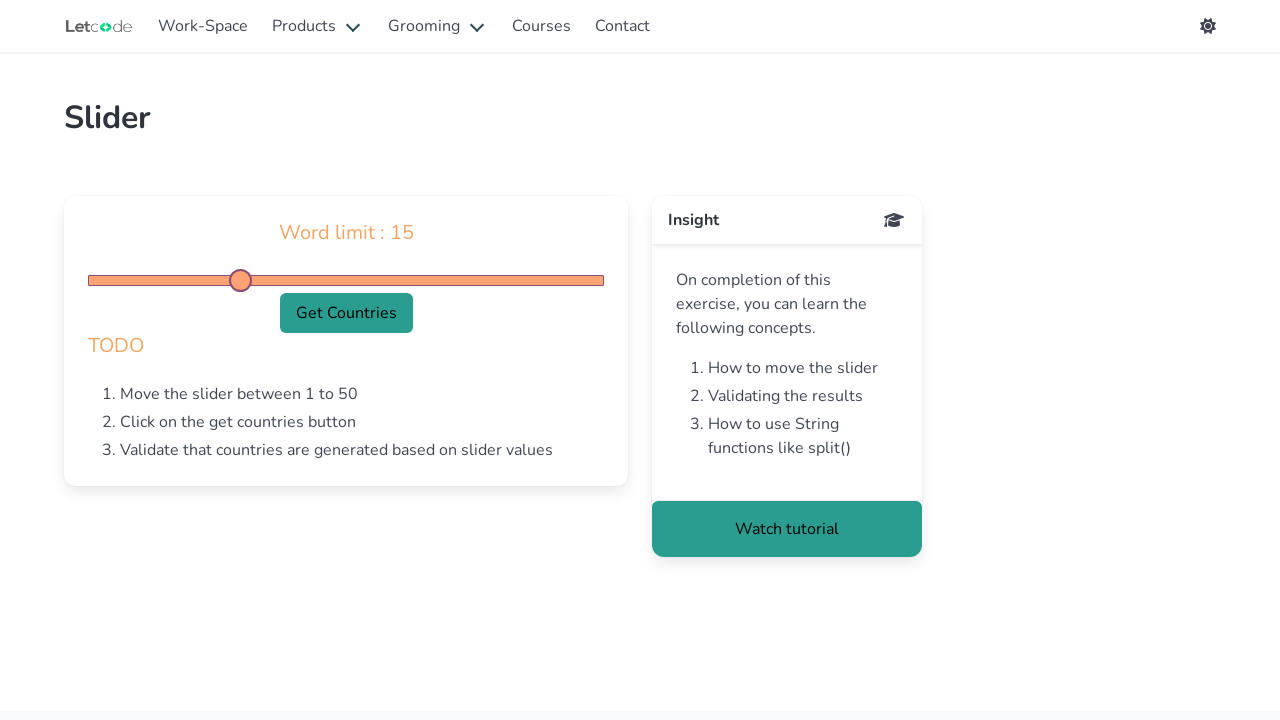

Waited 100ms for slider to update
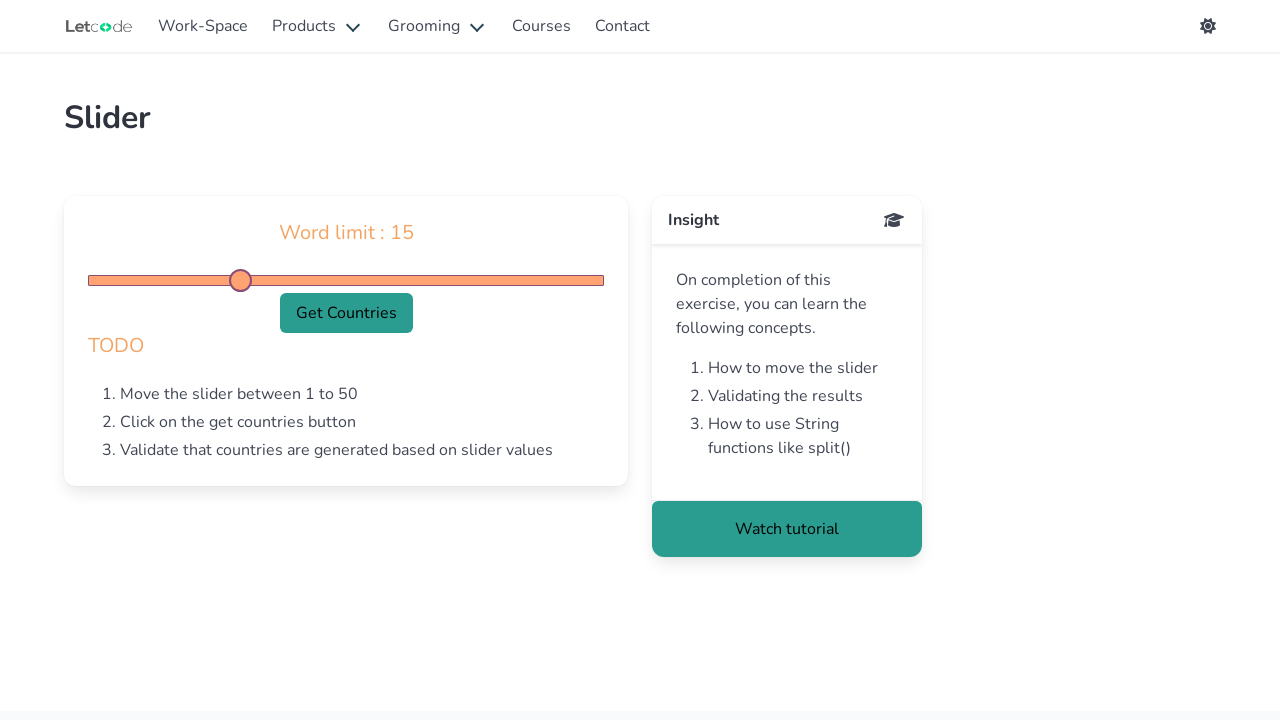

Pressed ArrowLeft key, current value: 15
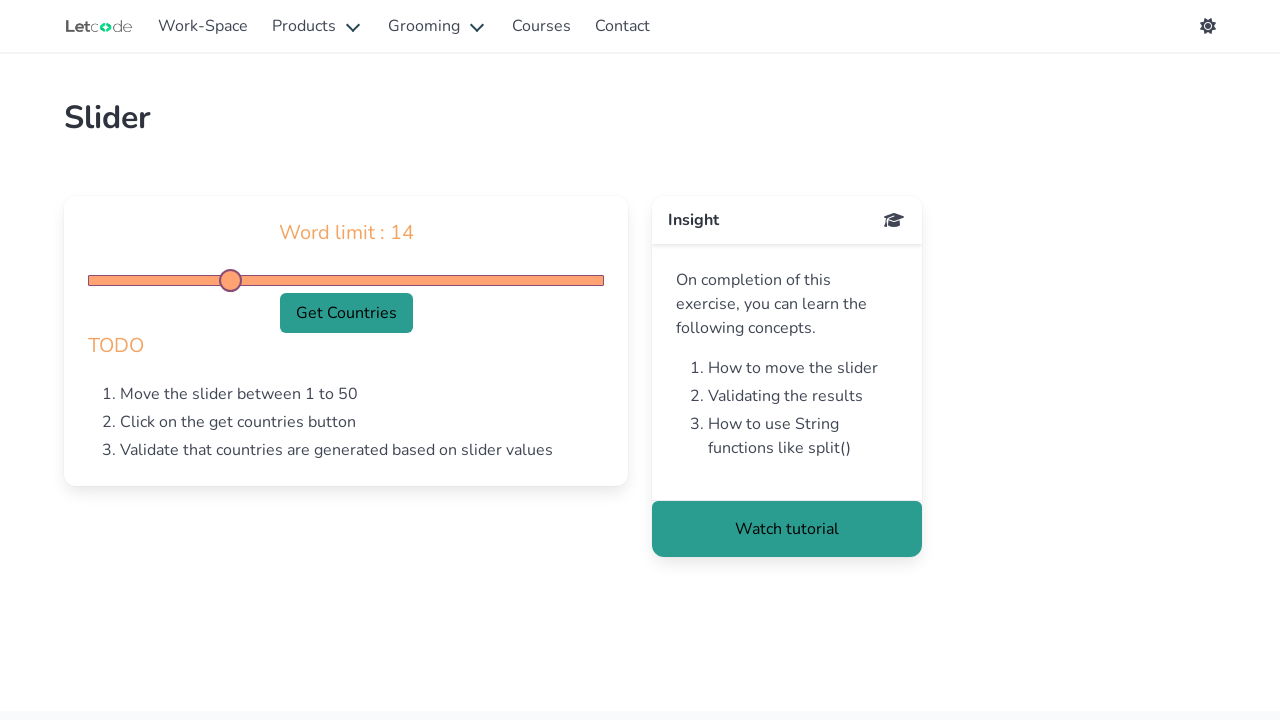

Waited 100ms for slider to update
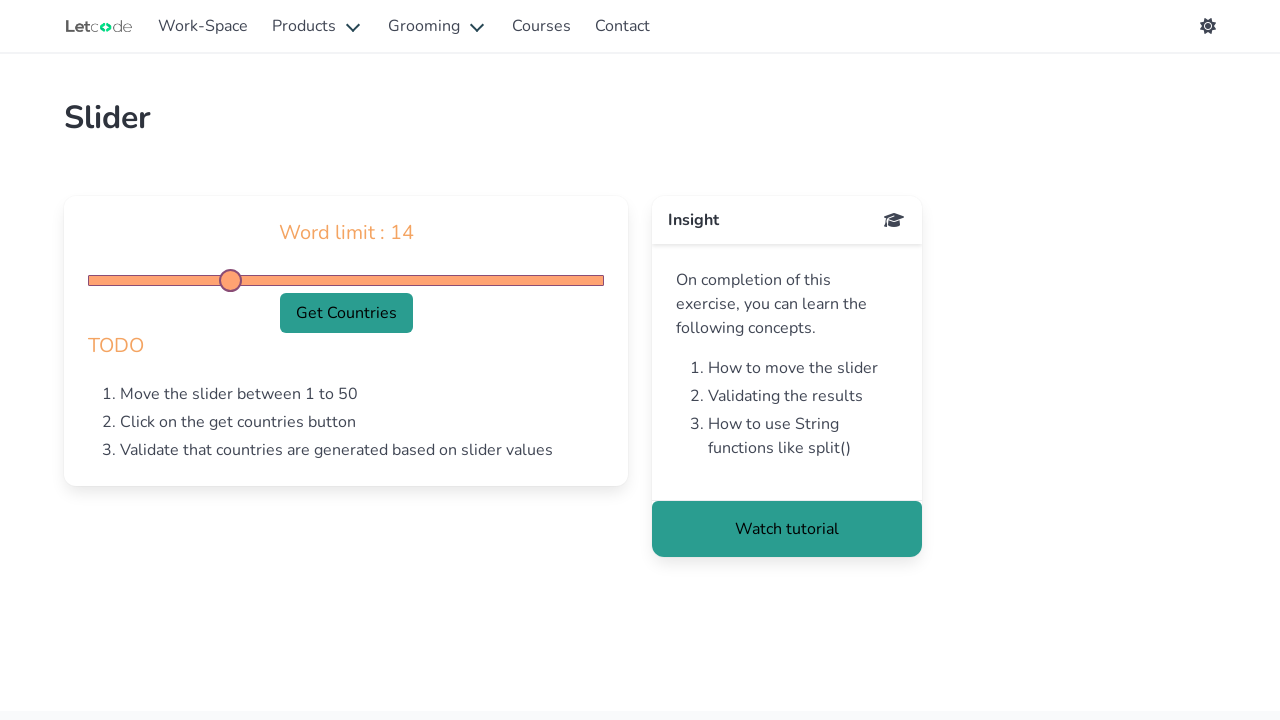

Pressed ArrowLeft key, current value: 14
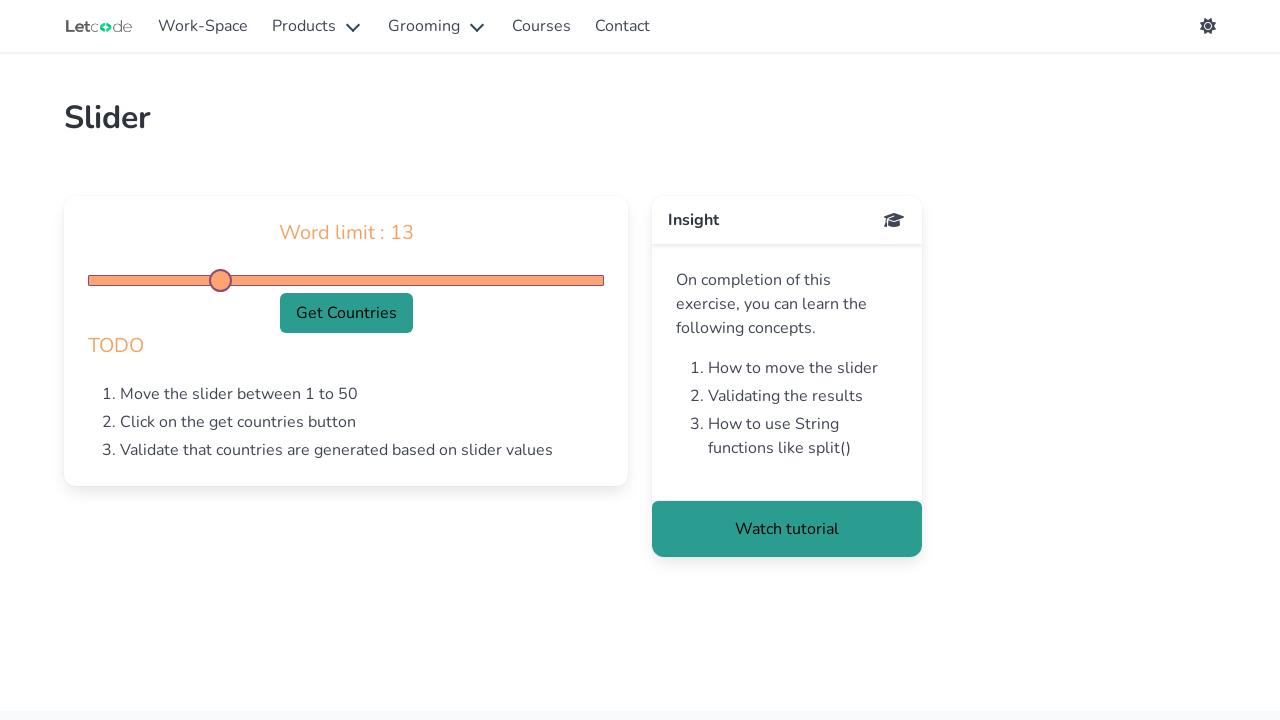

Waited 100ms for slider to update
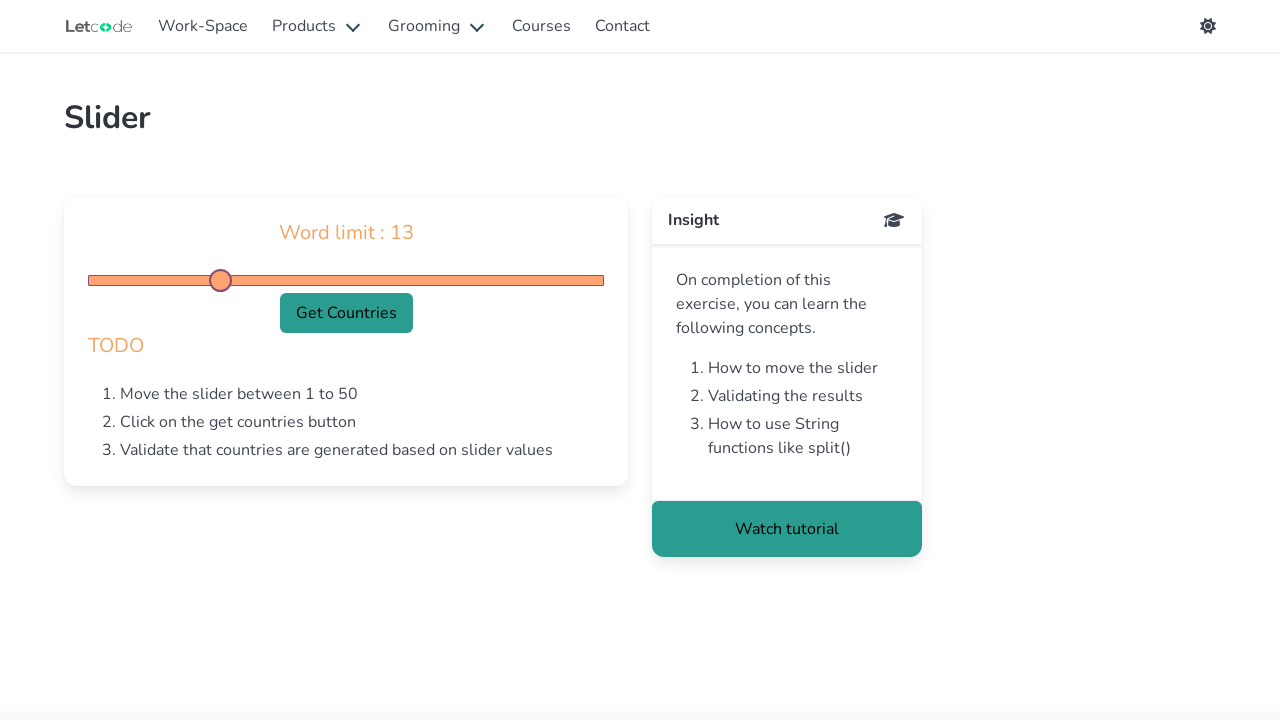

Pressed ArrowLeft key, current value: 13
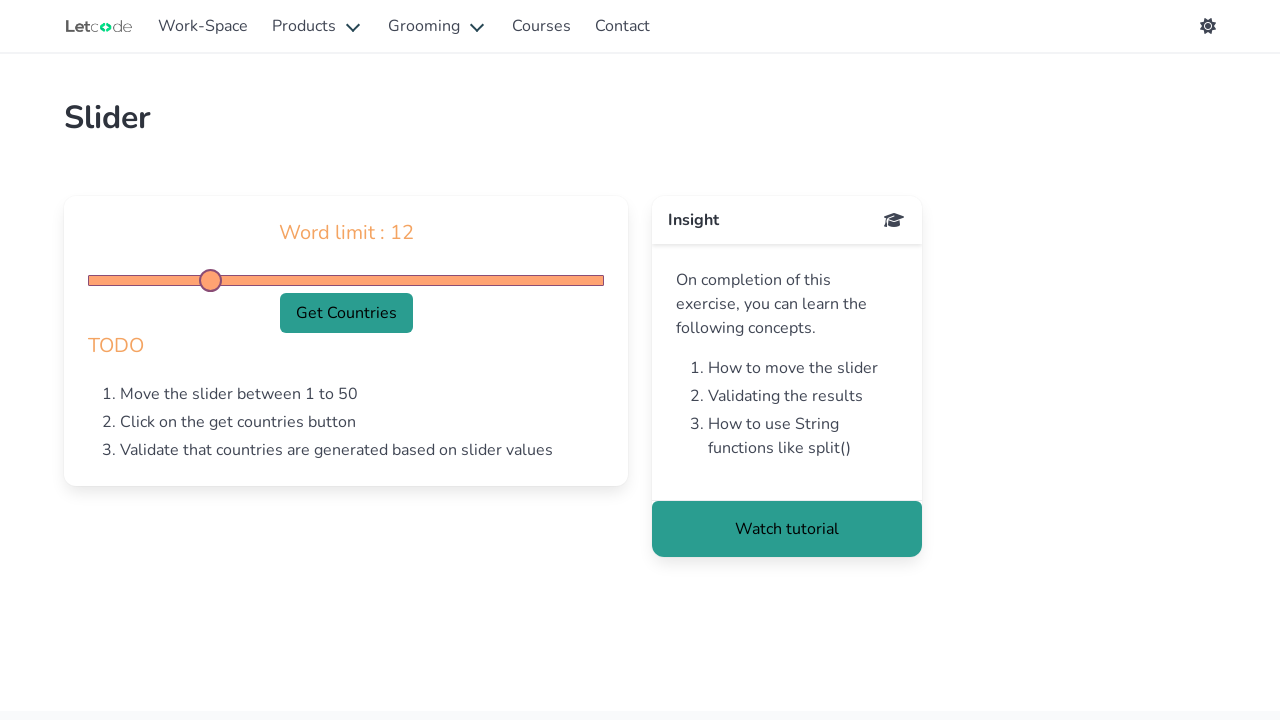

Waited 100ms for slider to update
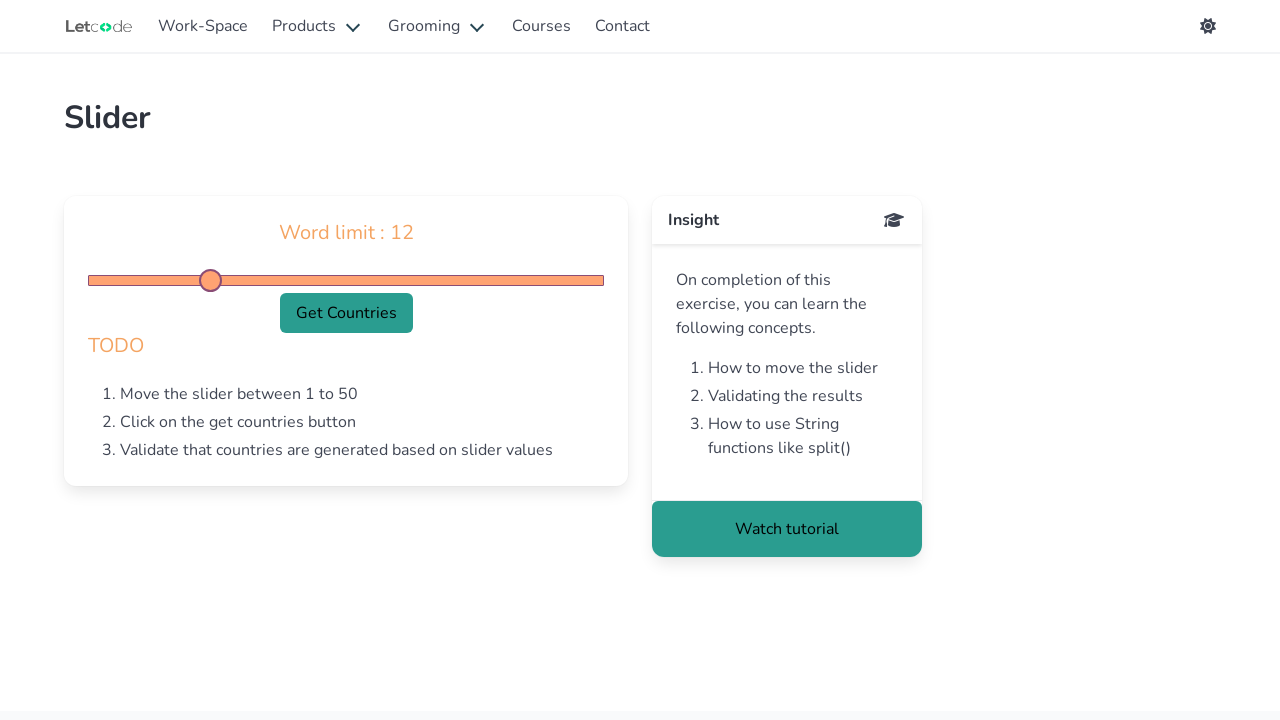

Pressed ArrowLeft key, current value: 12
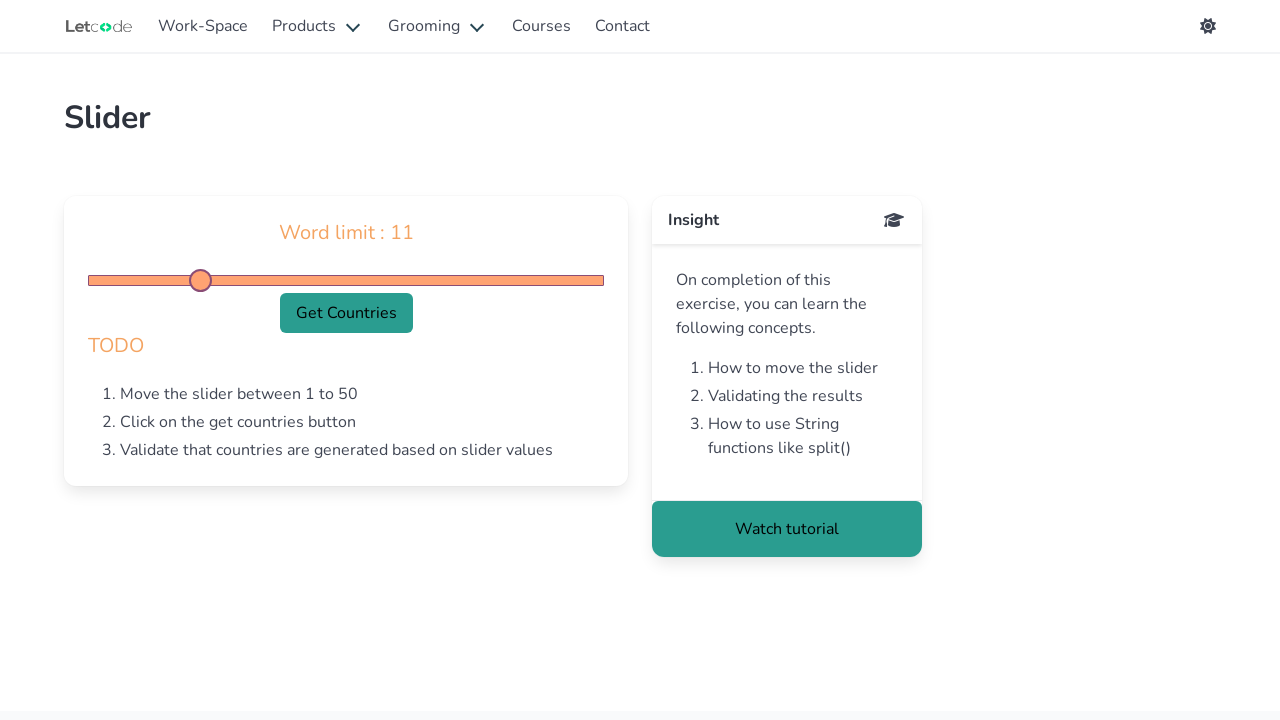

Waited 100ms for slider to update
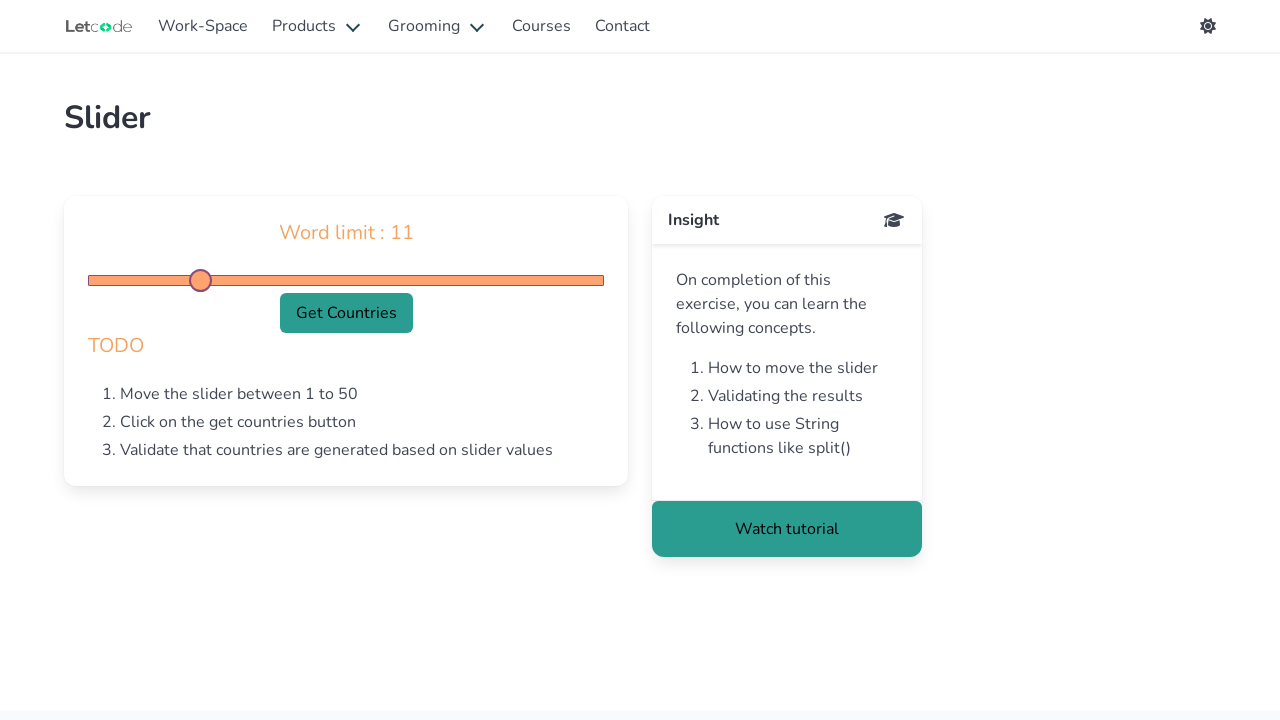

Pressed ArrowLeft key, current value: 11
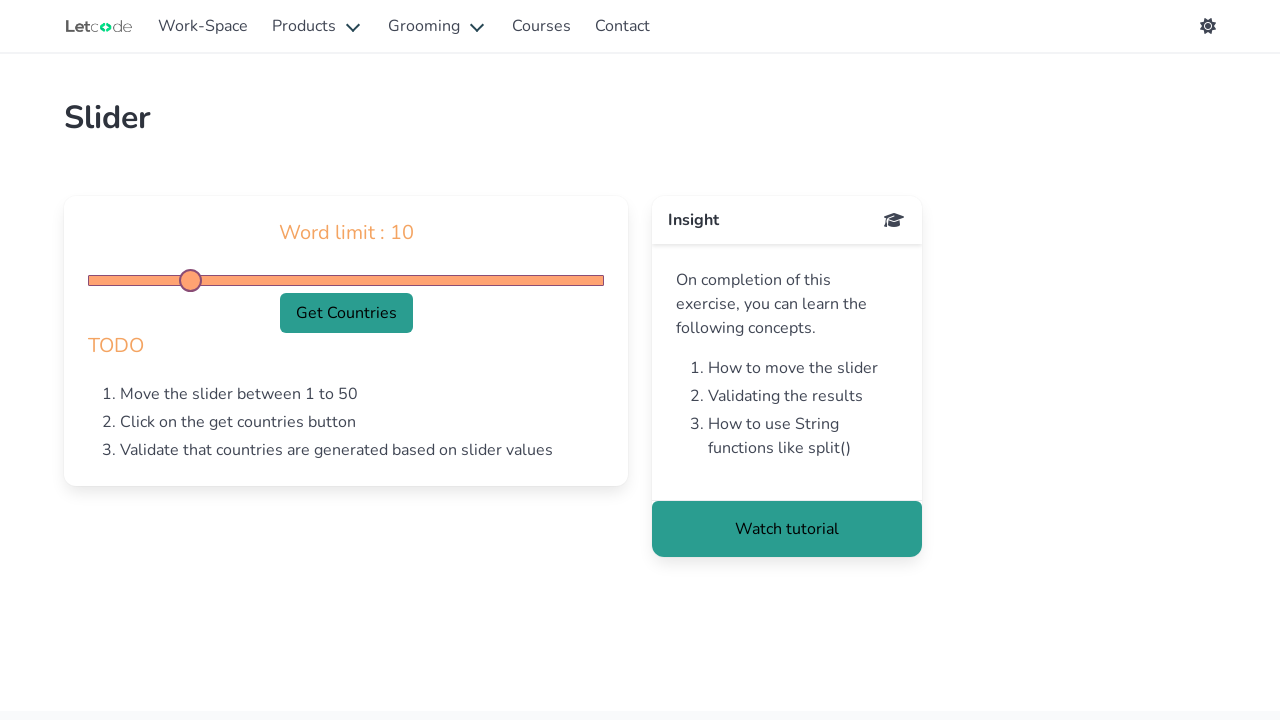

Waited 100ms for slider to update
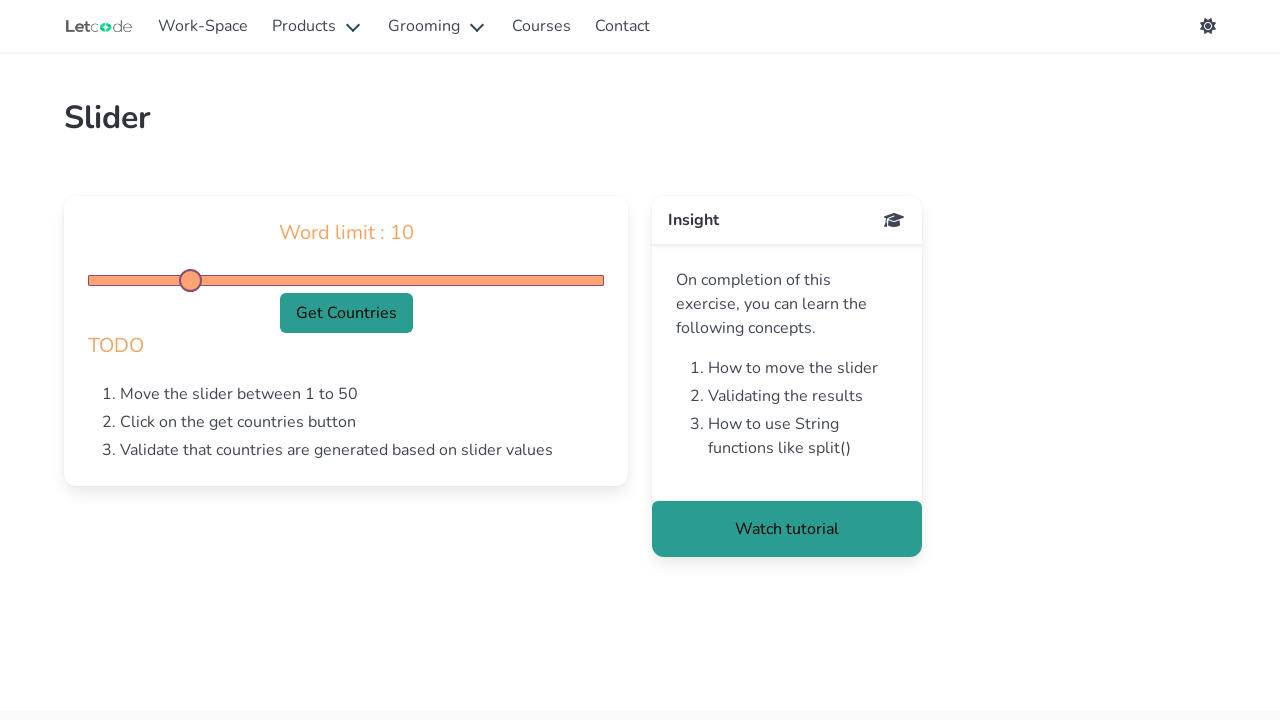

Pressed ArrowLeft key, current value: 10
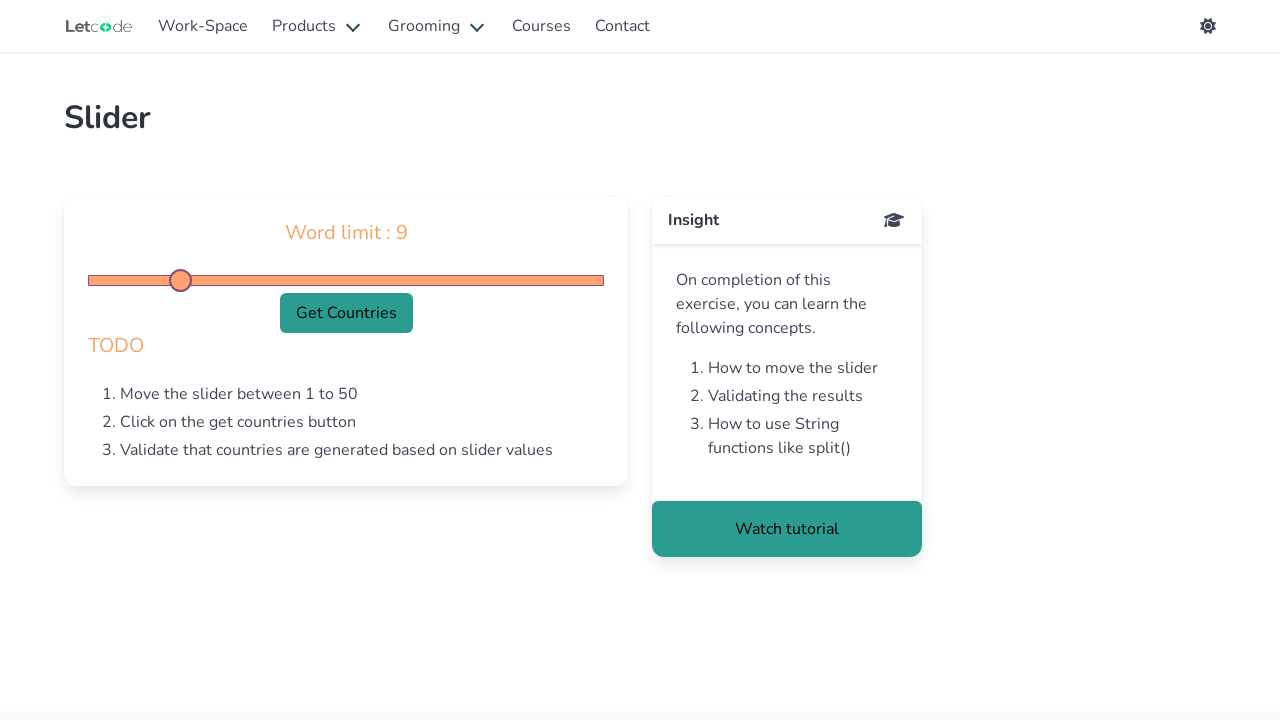

Waited 100ms for slider to update
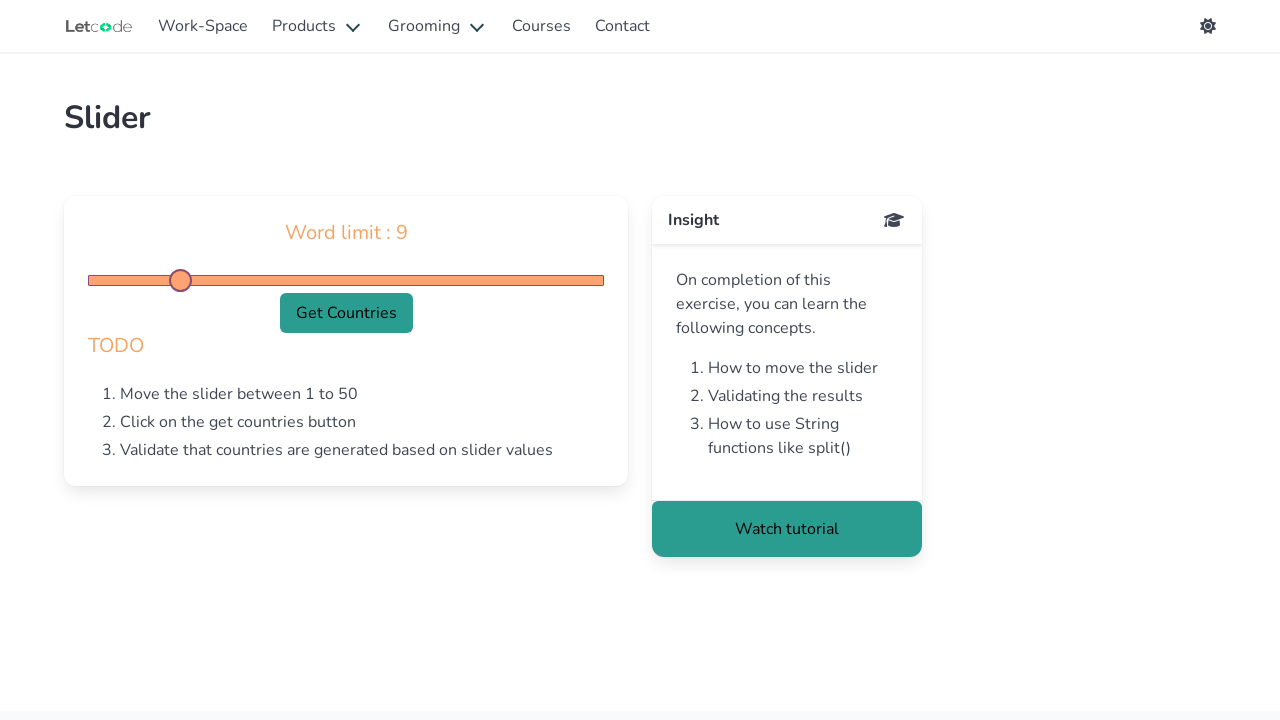

Pressed ArrowLeft key, current value: 9
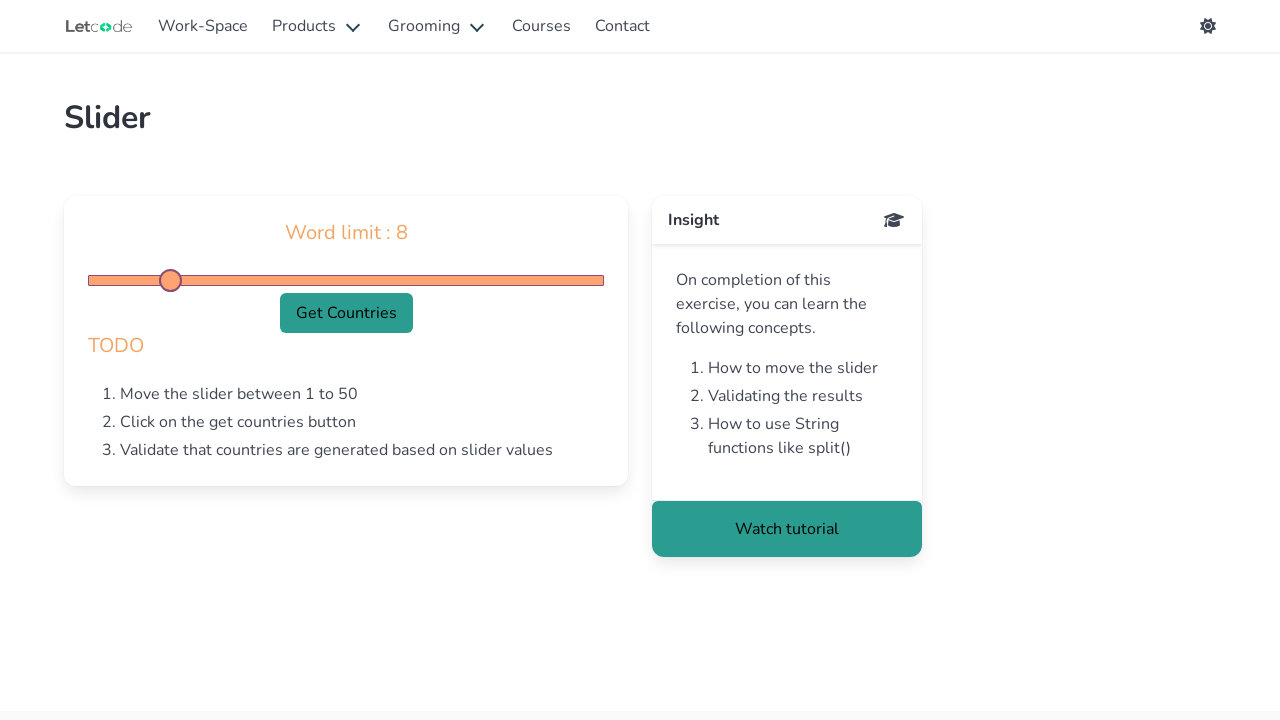

Waited 100ms for slider to update
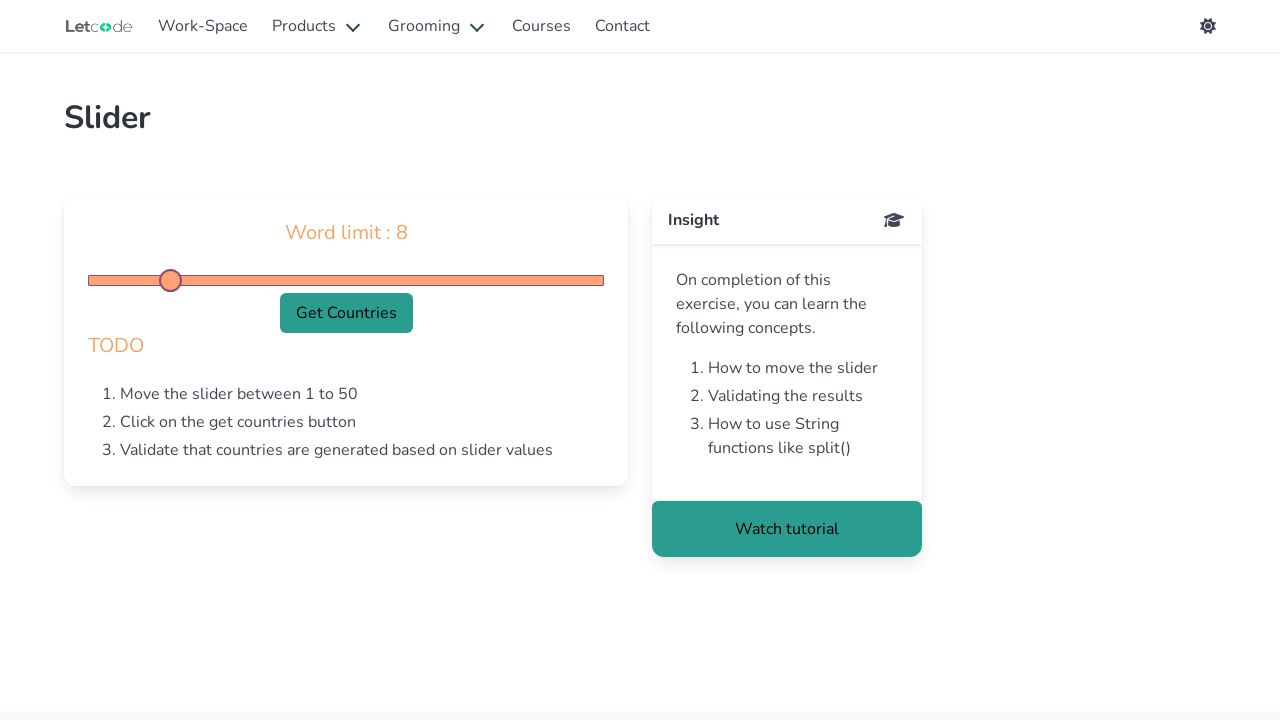

Pressed ArrowLeft key, current value: 8
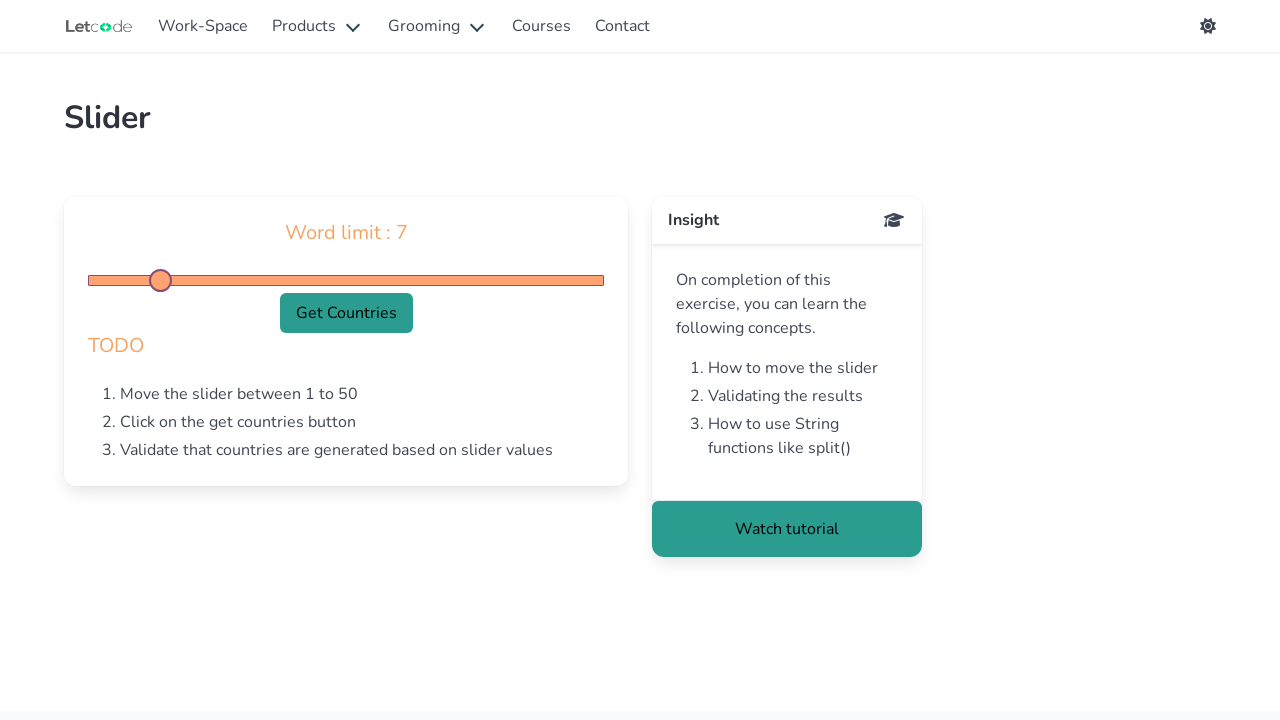

Waited 100ms for slider to update
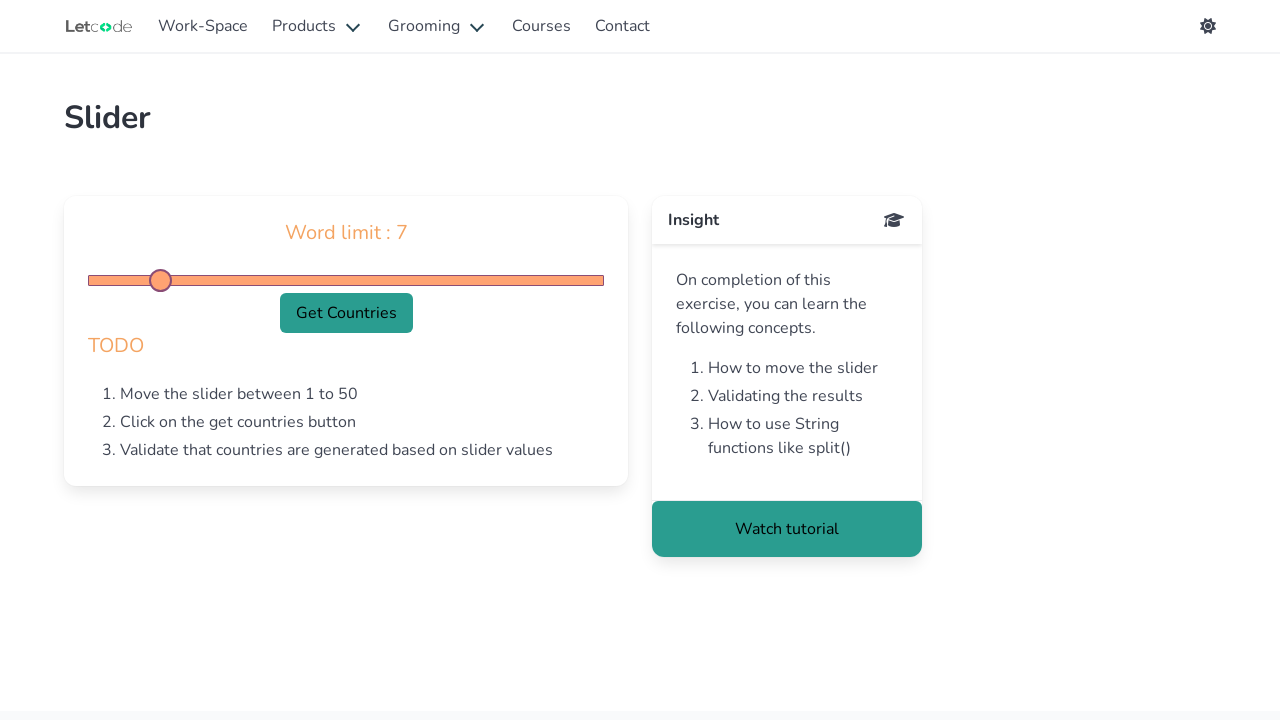

Pressed ArrowLeft key, current value: 7
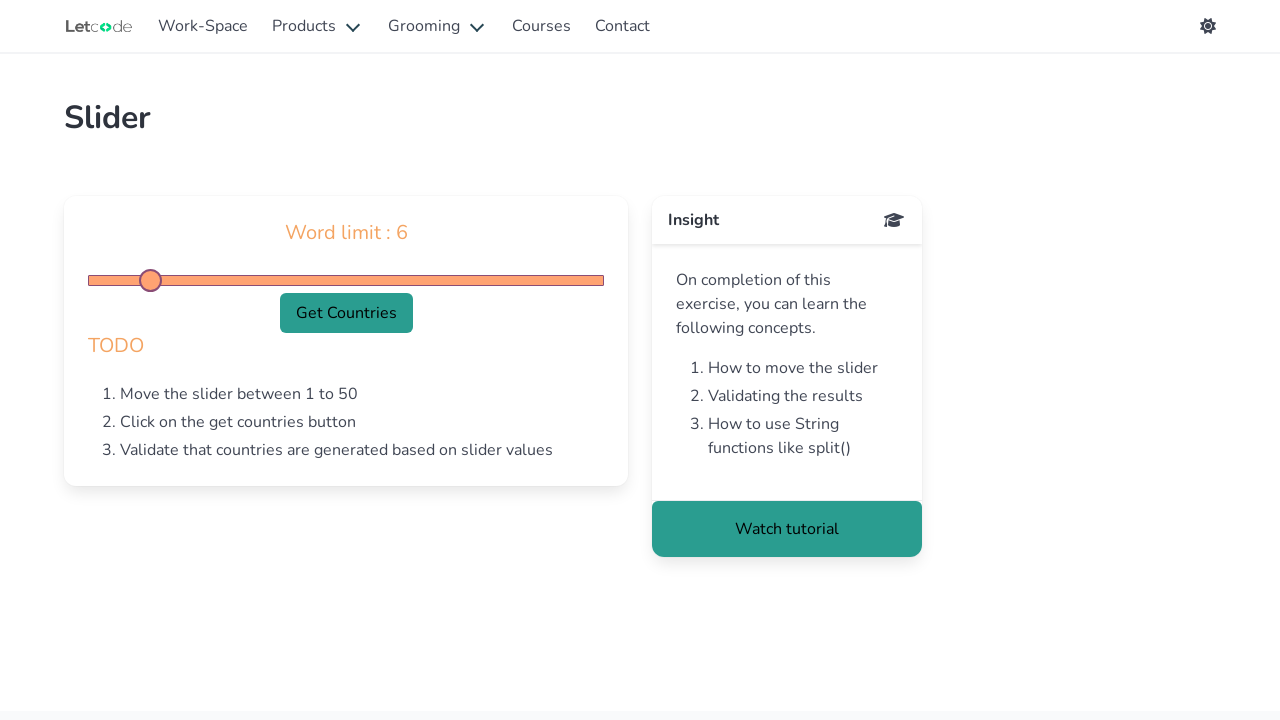

Waited 100ms for slider to update
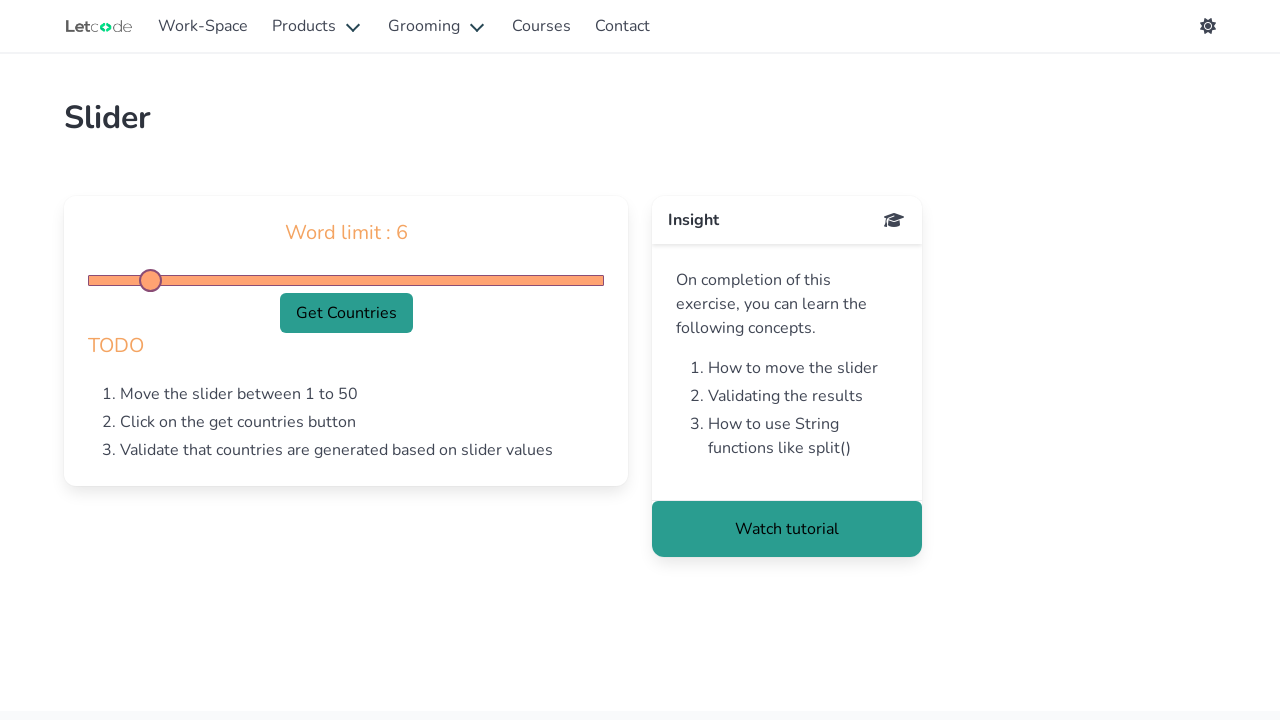

Pressed ArrowLeft key, current value: 6
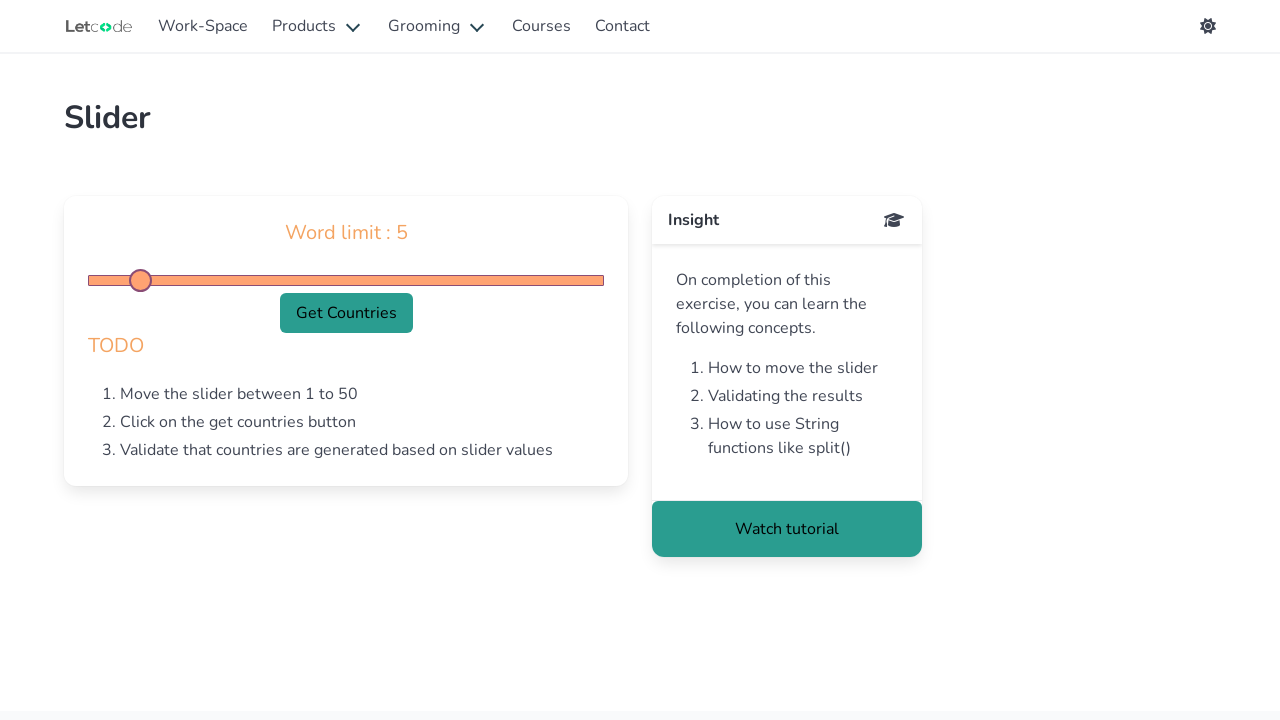

Waited 100ms for slider to update
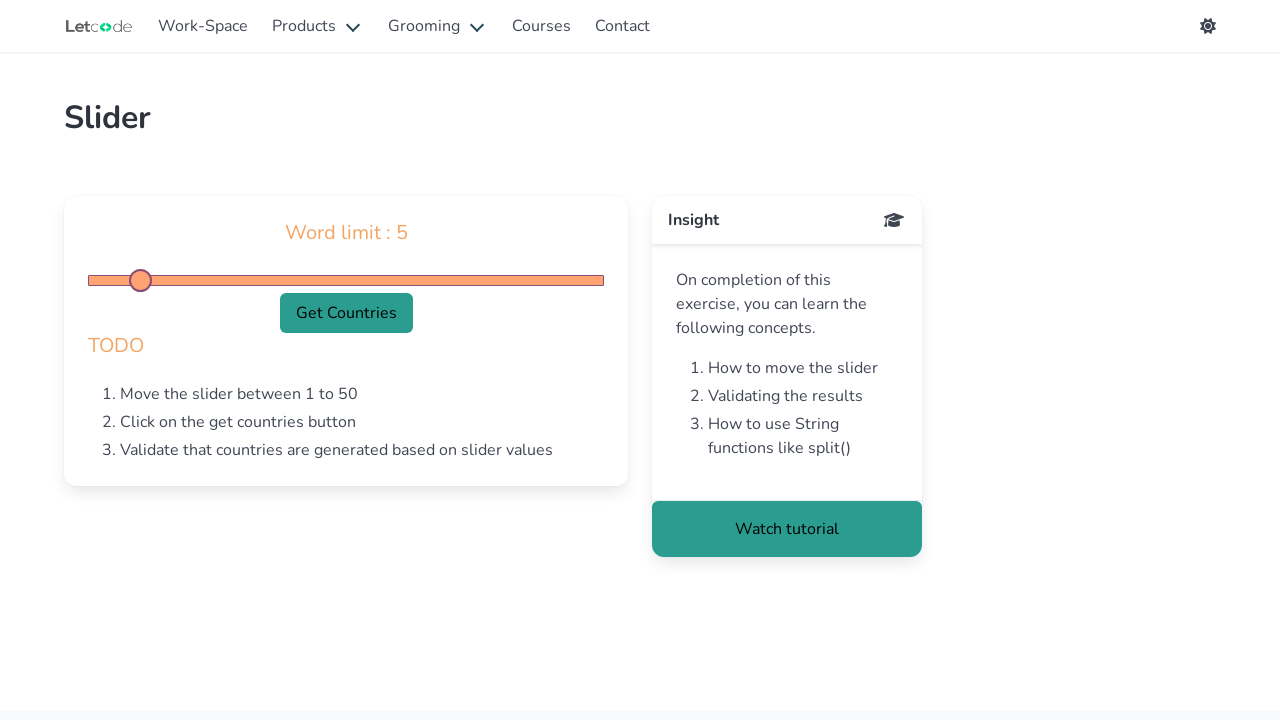

Pressed ArrowLeft key, current value: 5
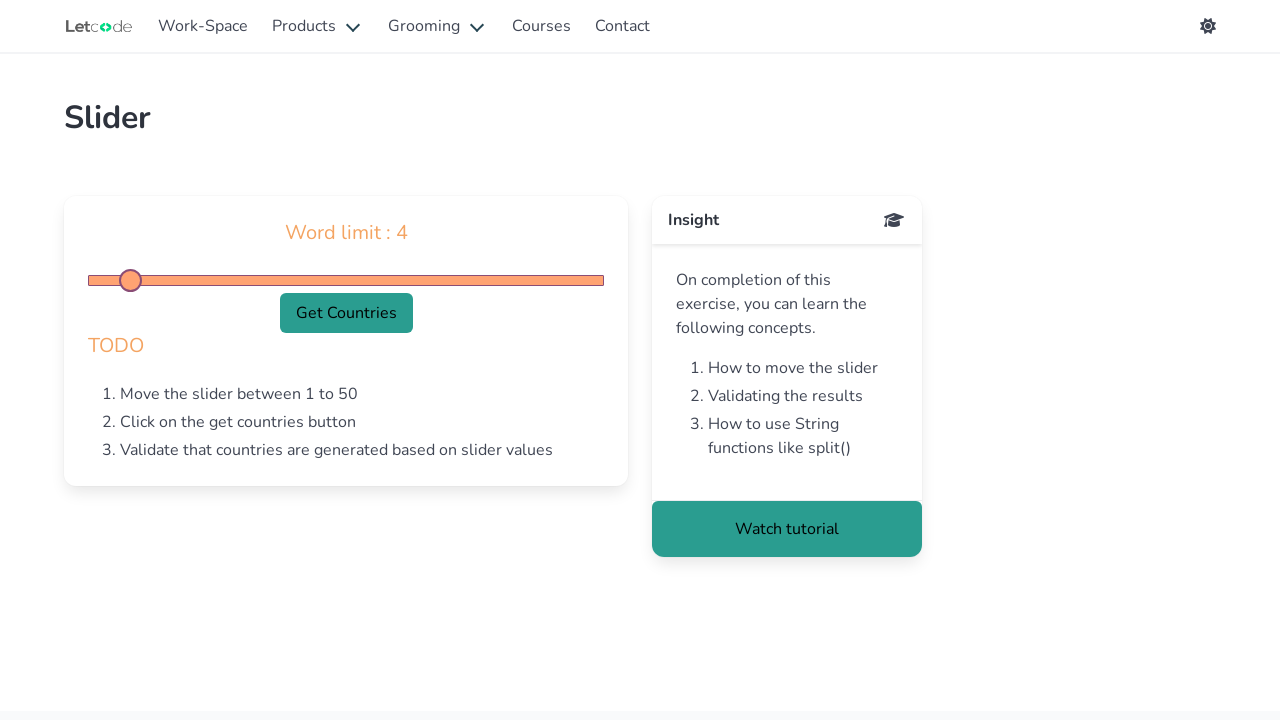

Waited 100ms for slider to update
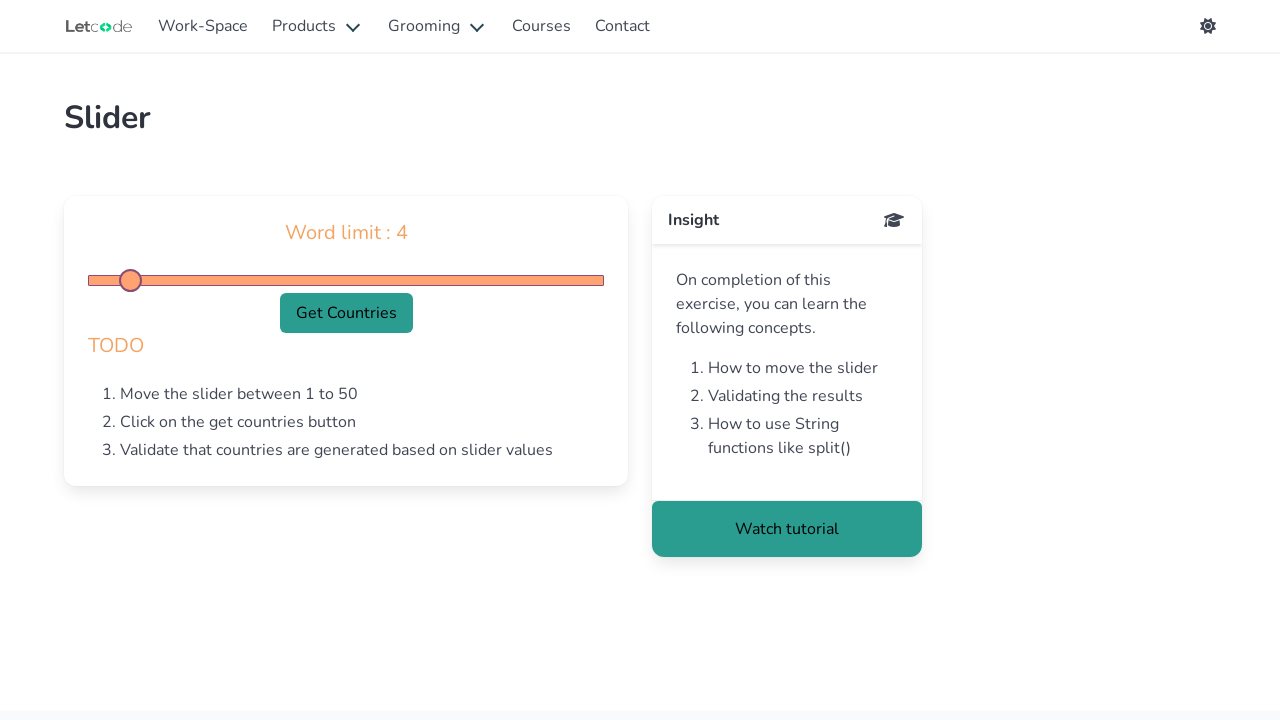

Pressed ArrowLeft key, current value: 4
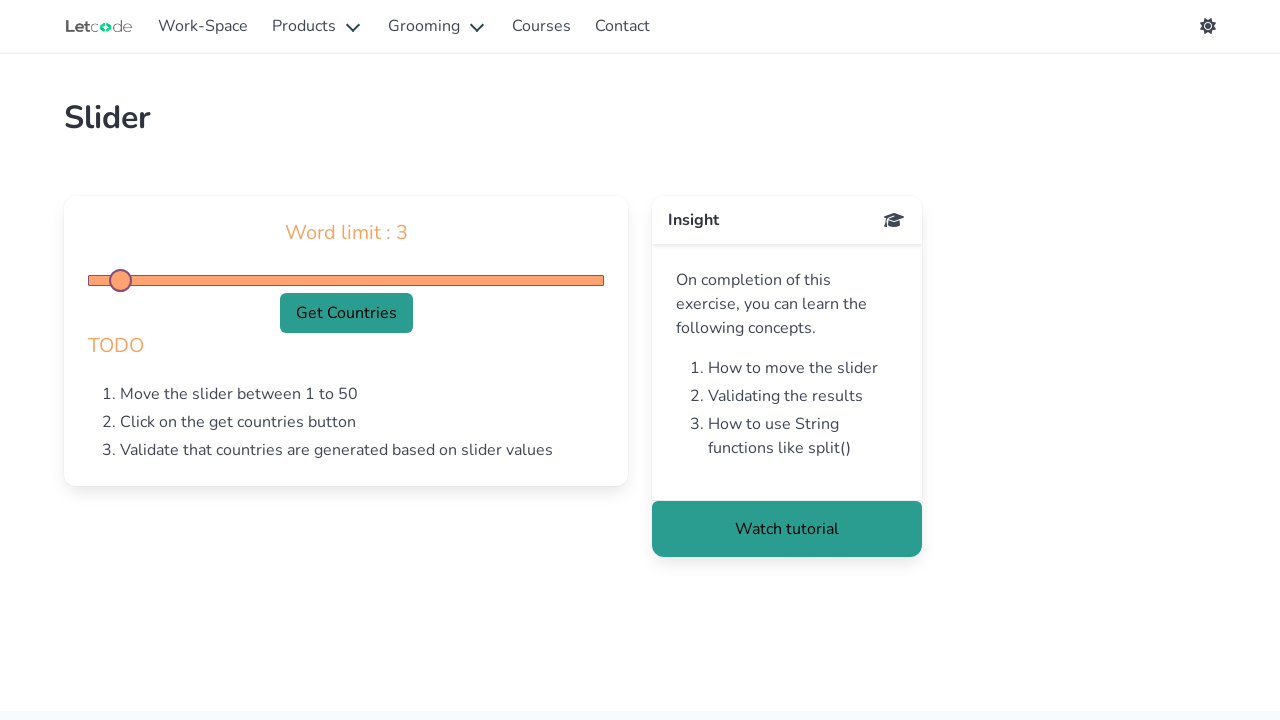

Waited 100ms for slider to update
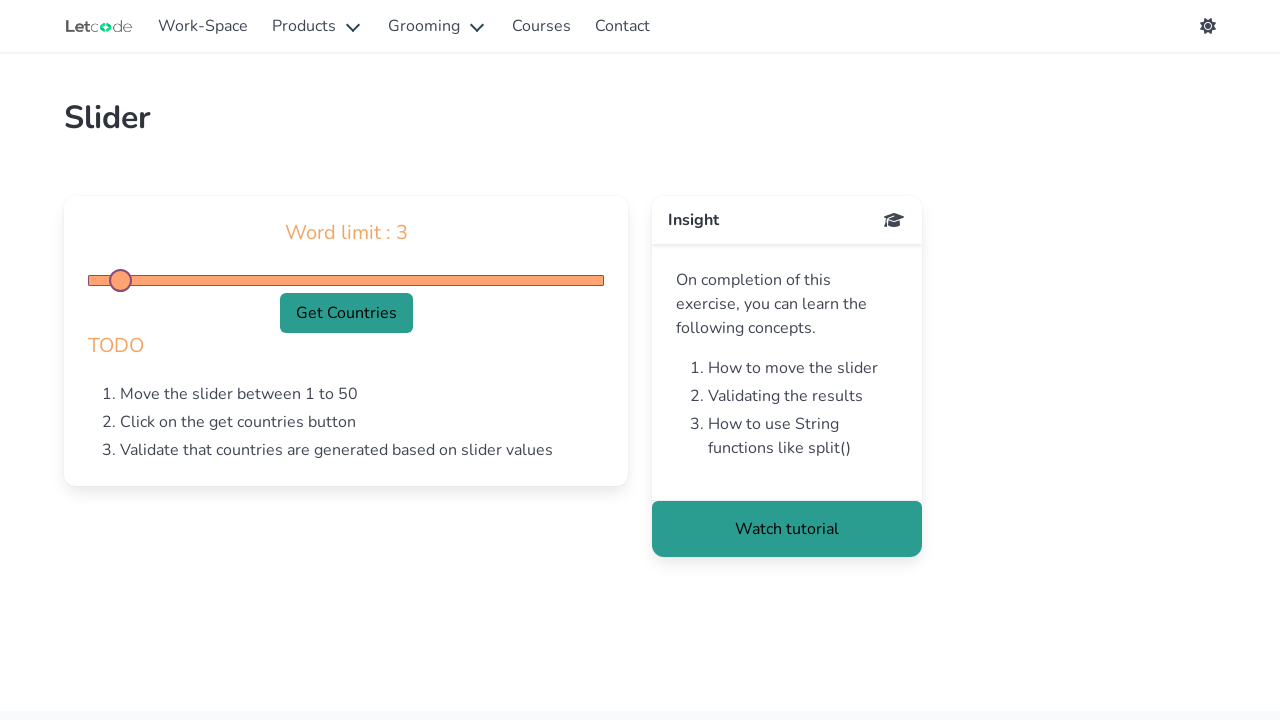

Pressed ArrowLeft key, current value: 3
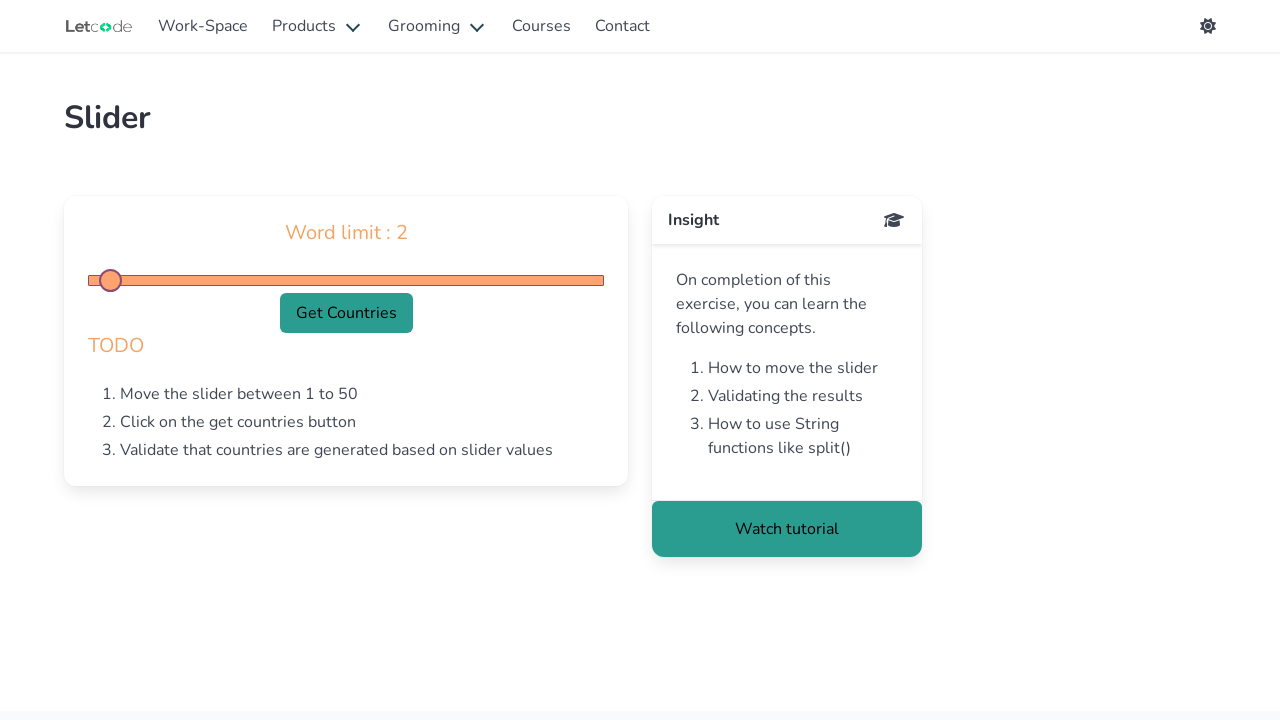

Waited 100ms for slider to update
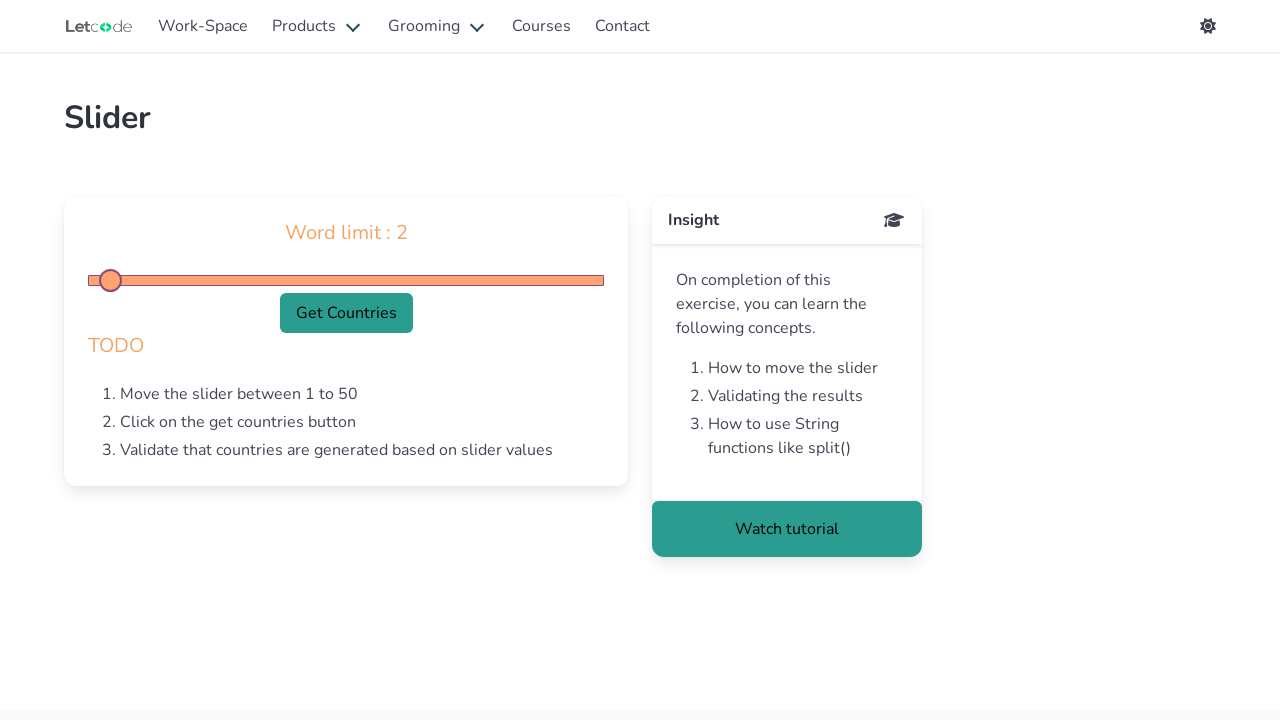

Pressed ArrowLeft key, current value: 2
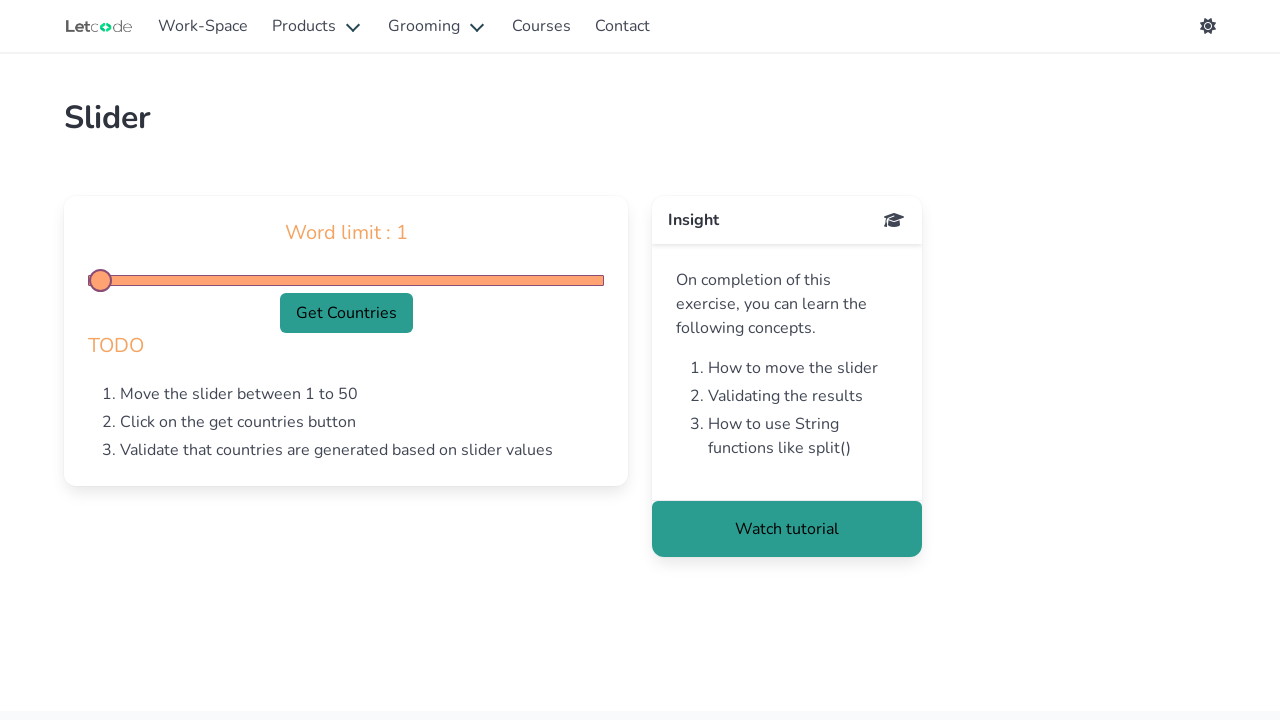

Waited 100ms for slider to update
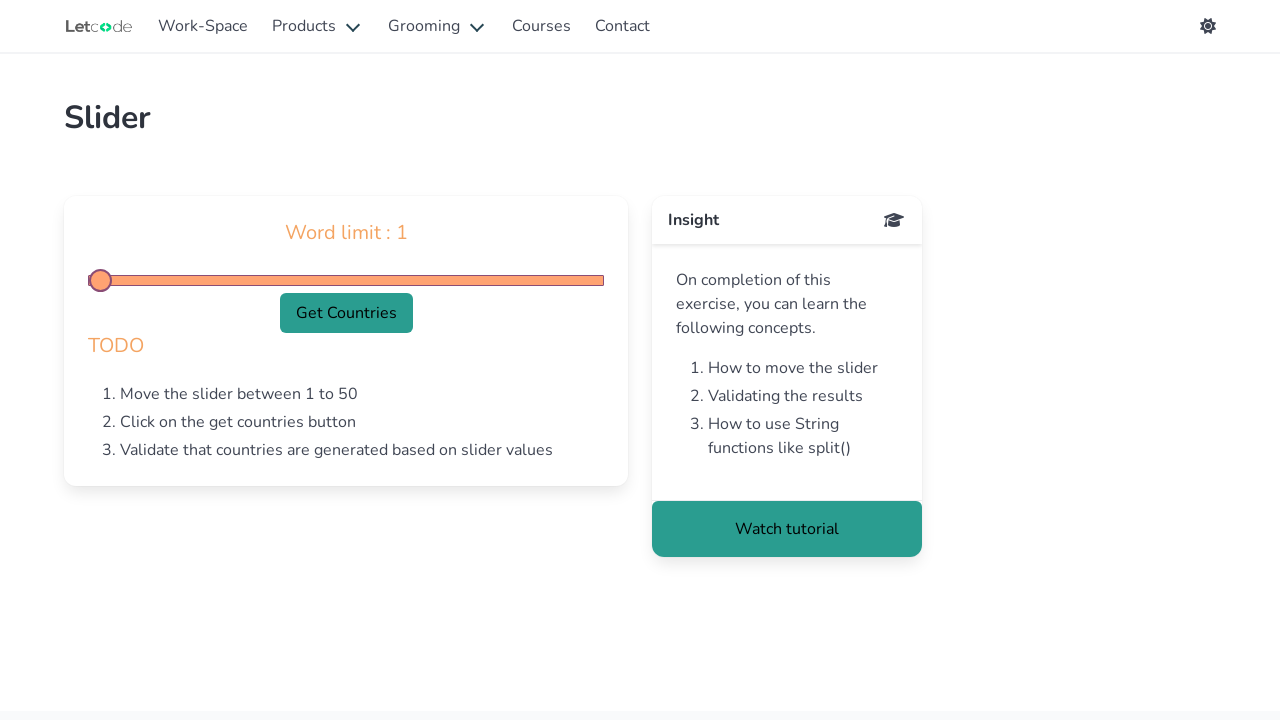

Slider moved to minimum position (value: 1)
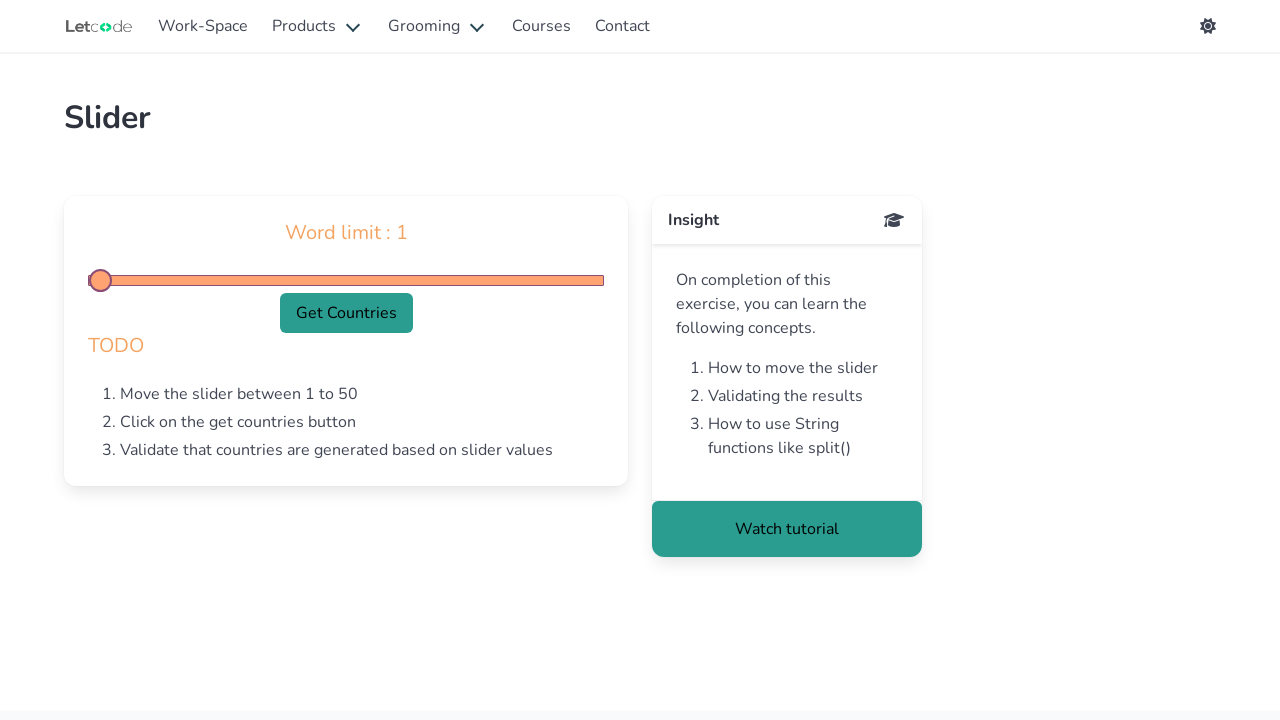

Pressed ArrowRight key, current value: 1
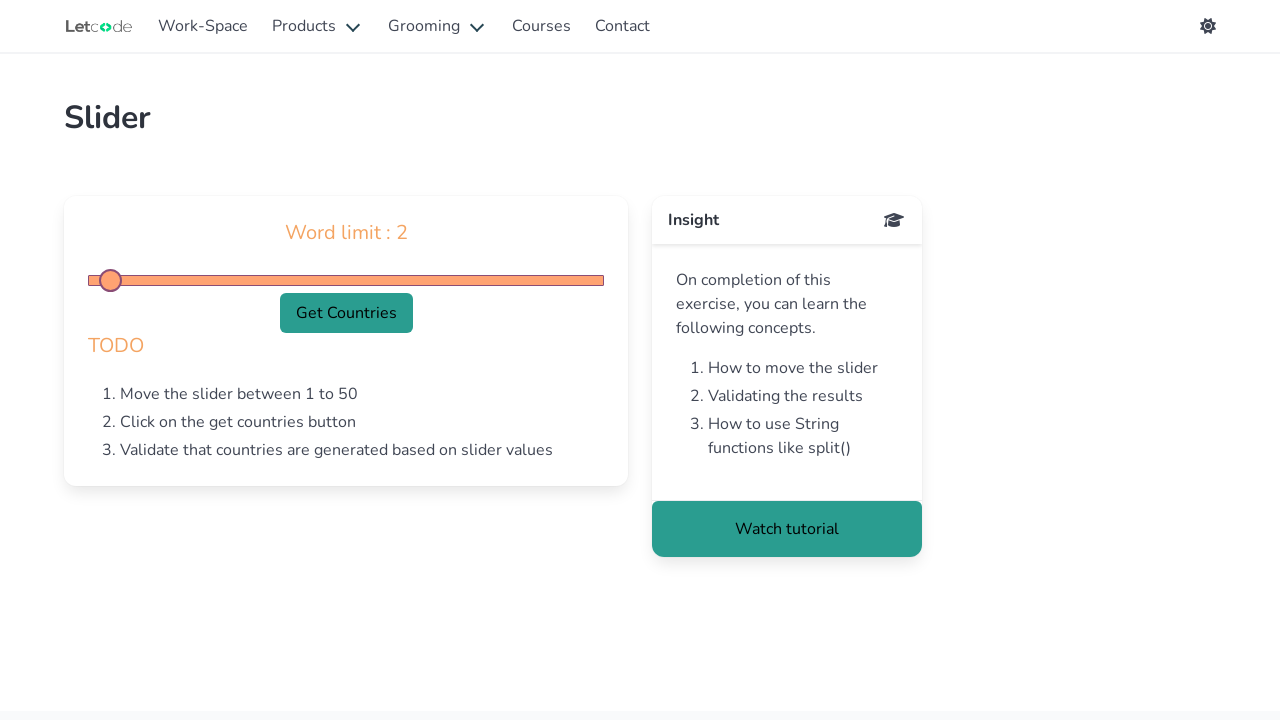

Waited 100ms for slider to update
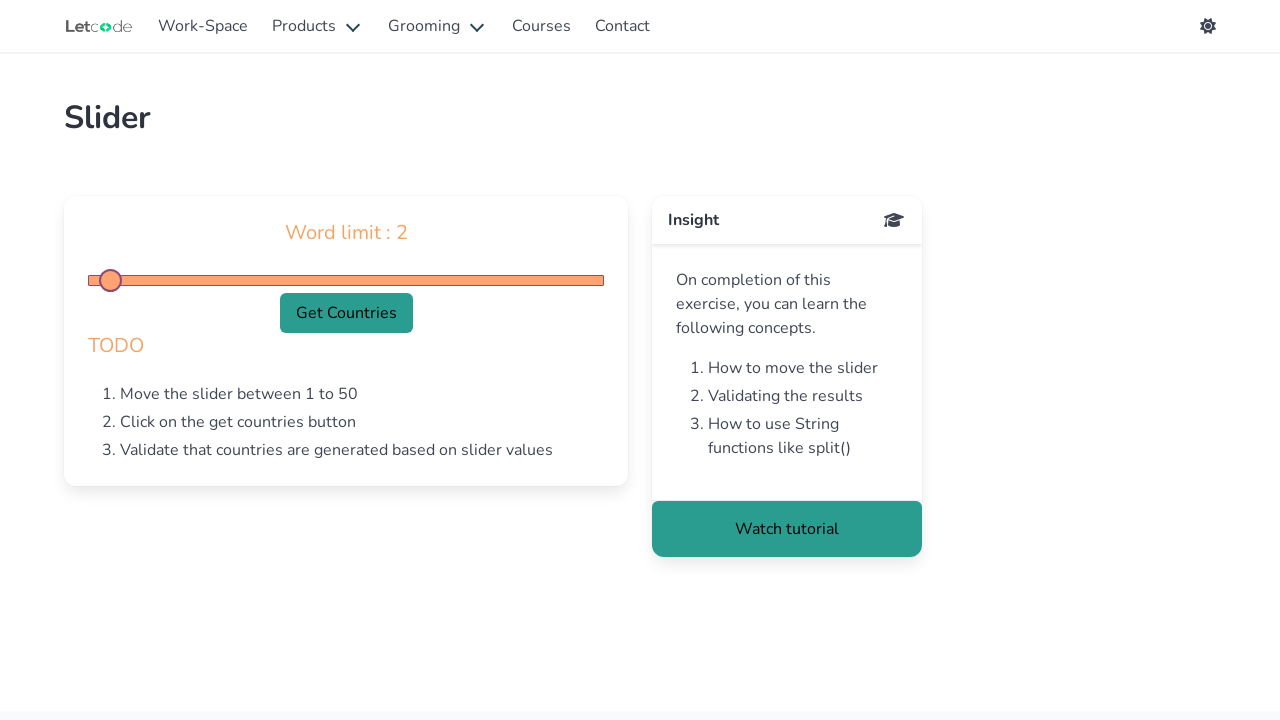

Pressed ArrowRight key, current value: 2
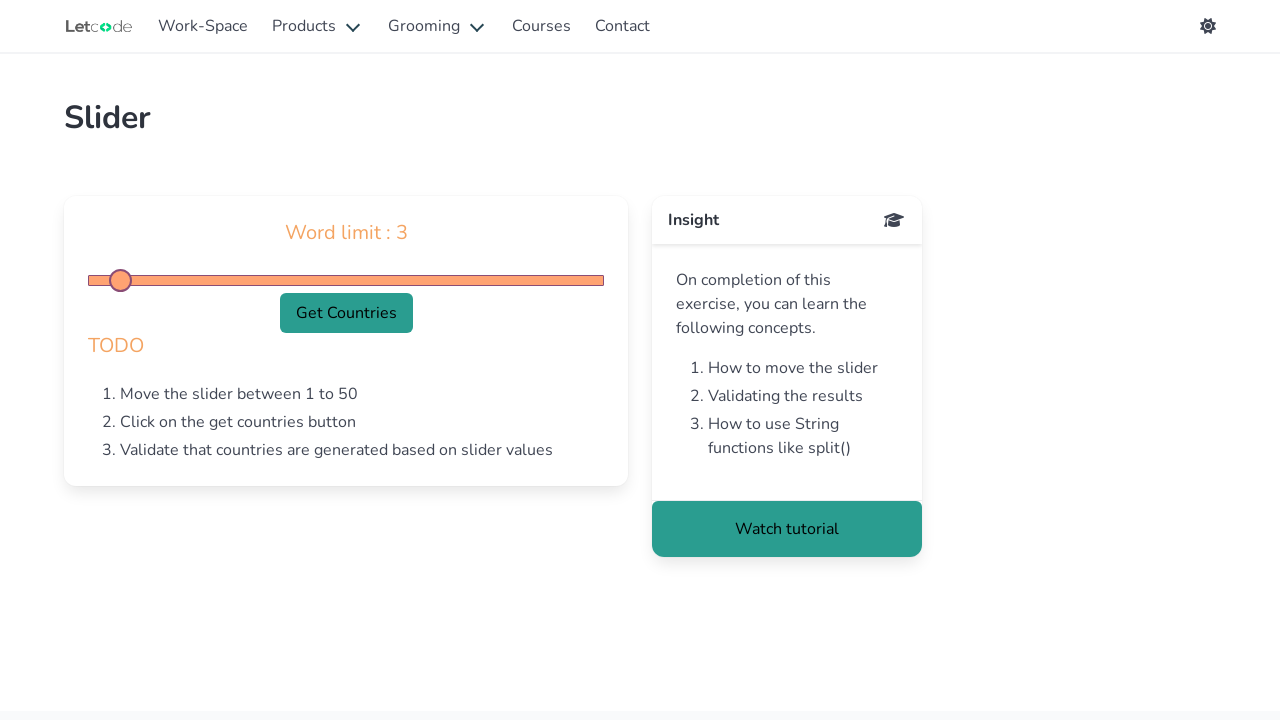

Waited 100ms for slider to update
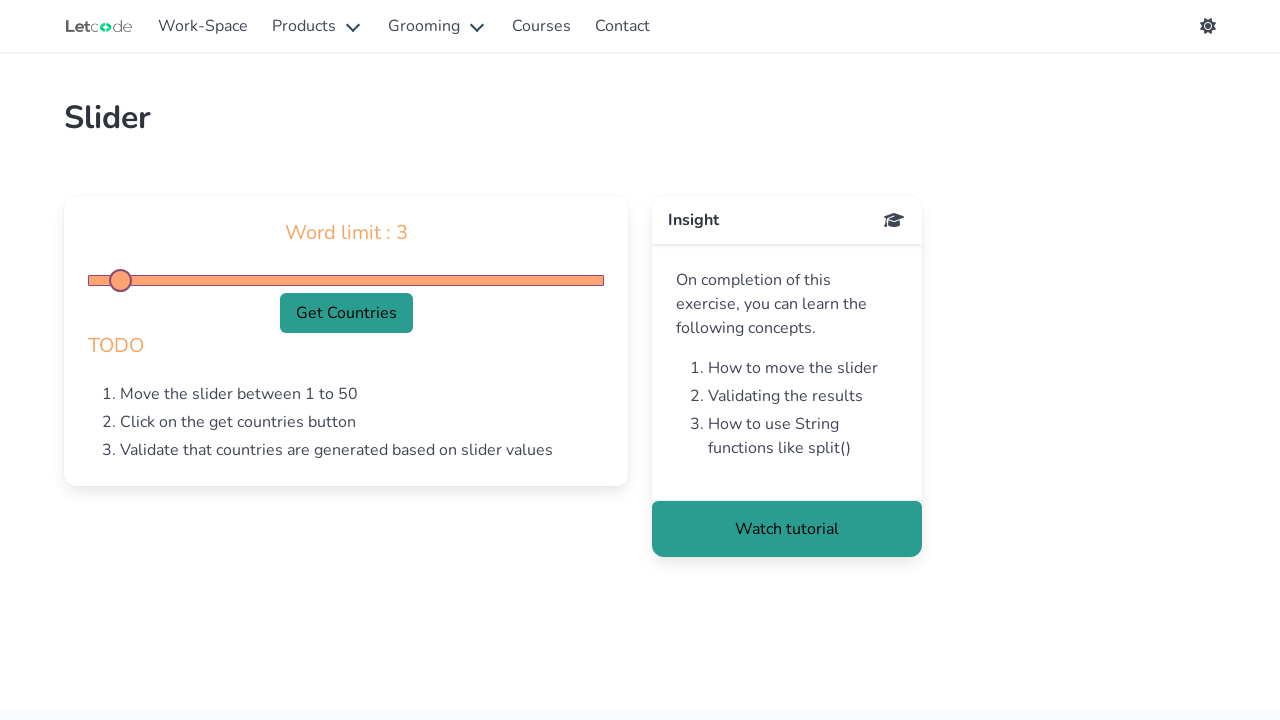

Pressed ArrowRight key, current value: 3
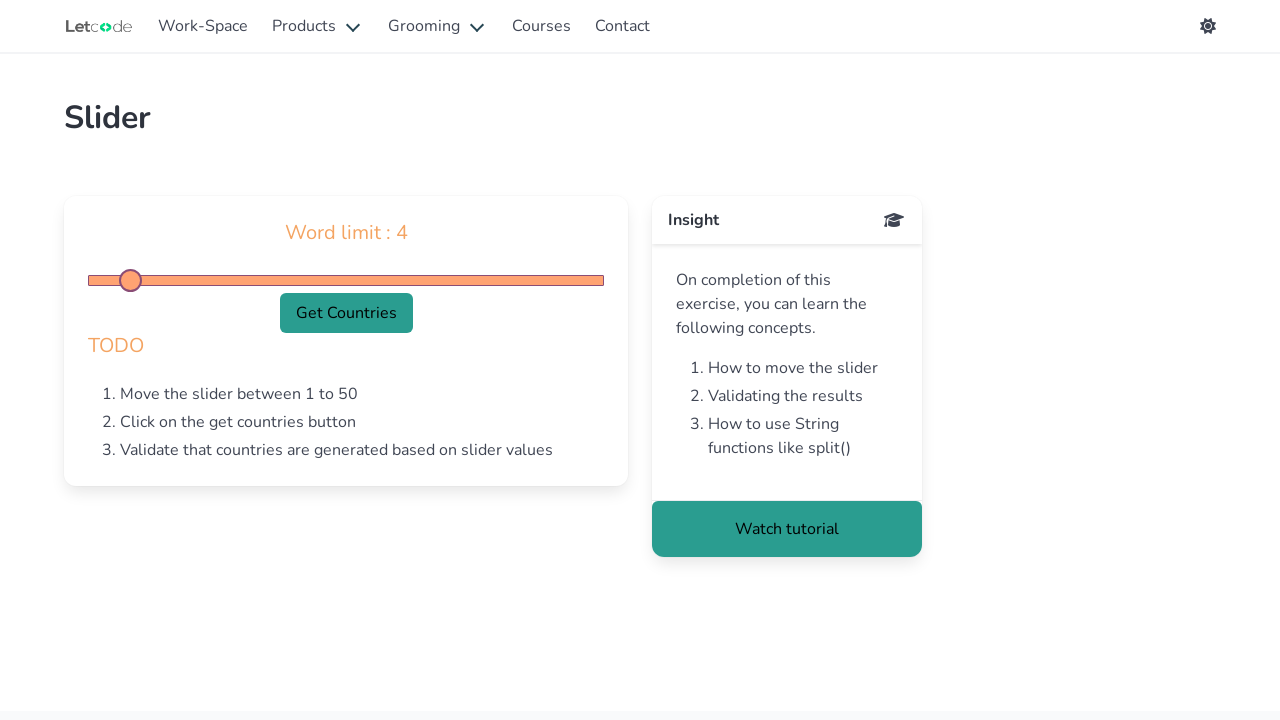

Waited 100ms for slider to update
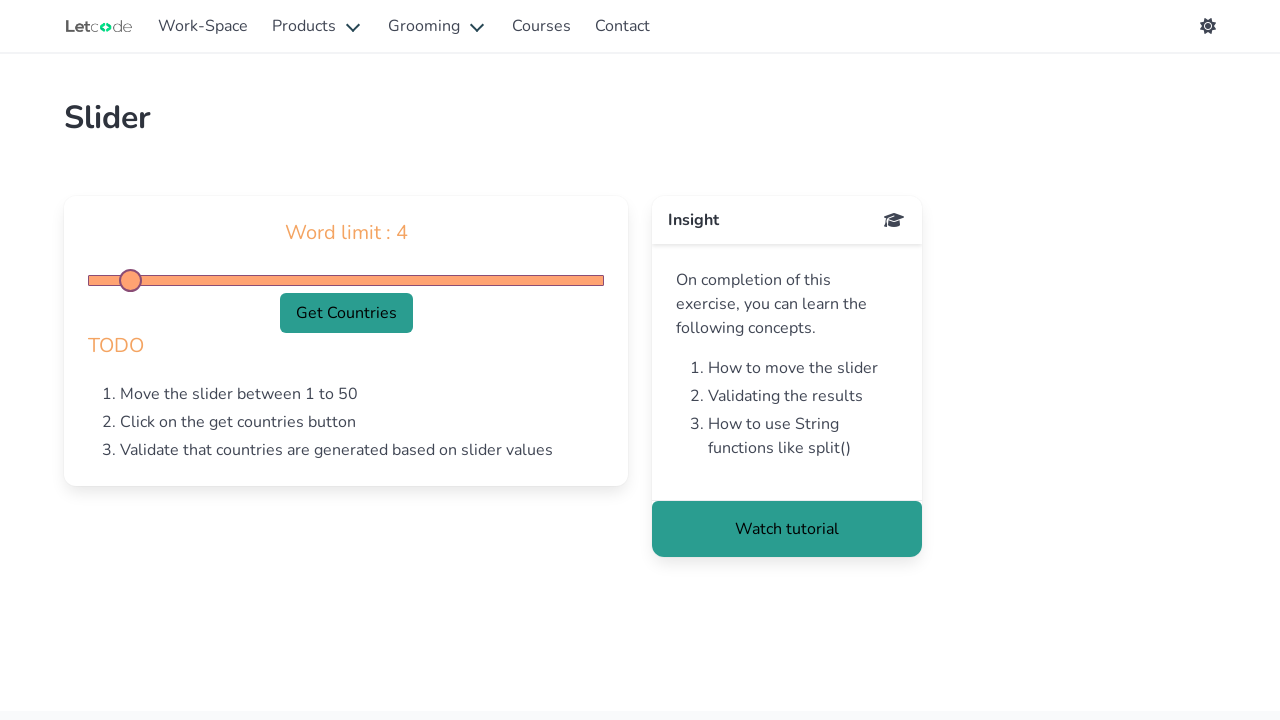

Pressed ArrowRight key, current value: 4
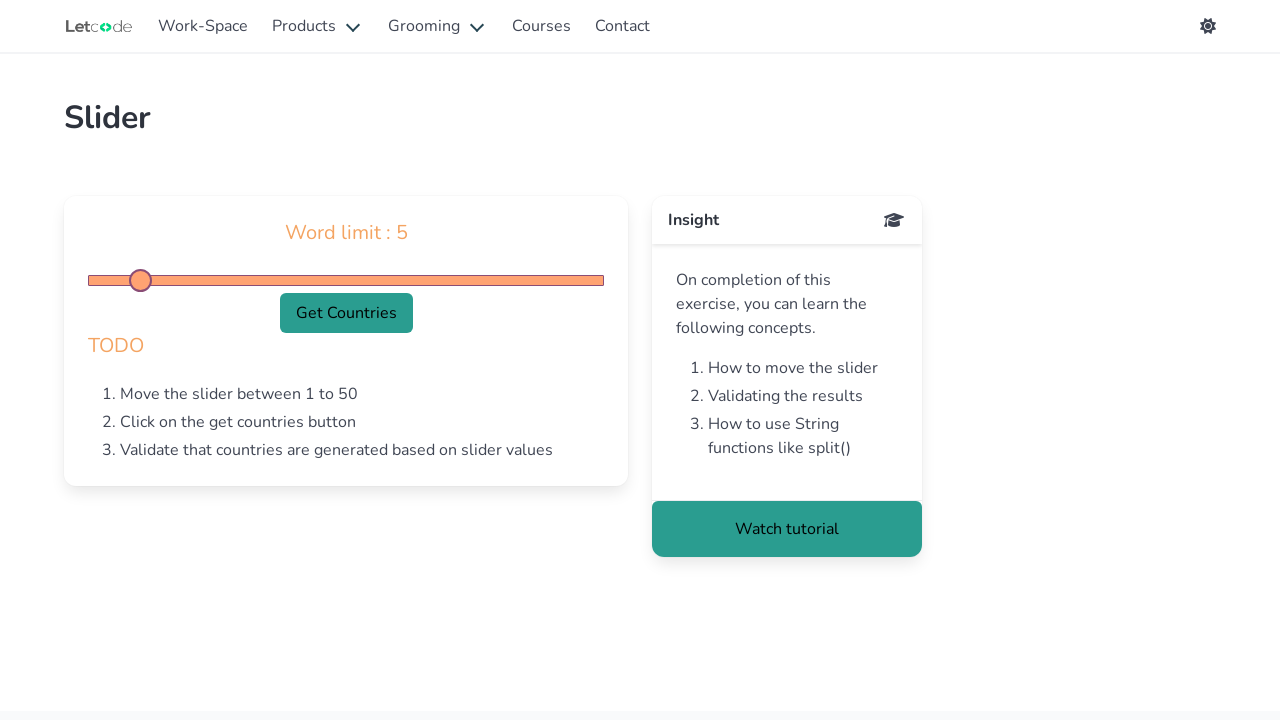

Waited 100ms for slider to update
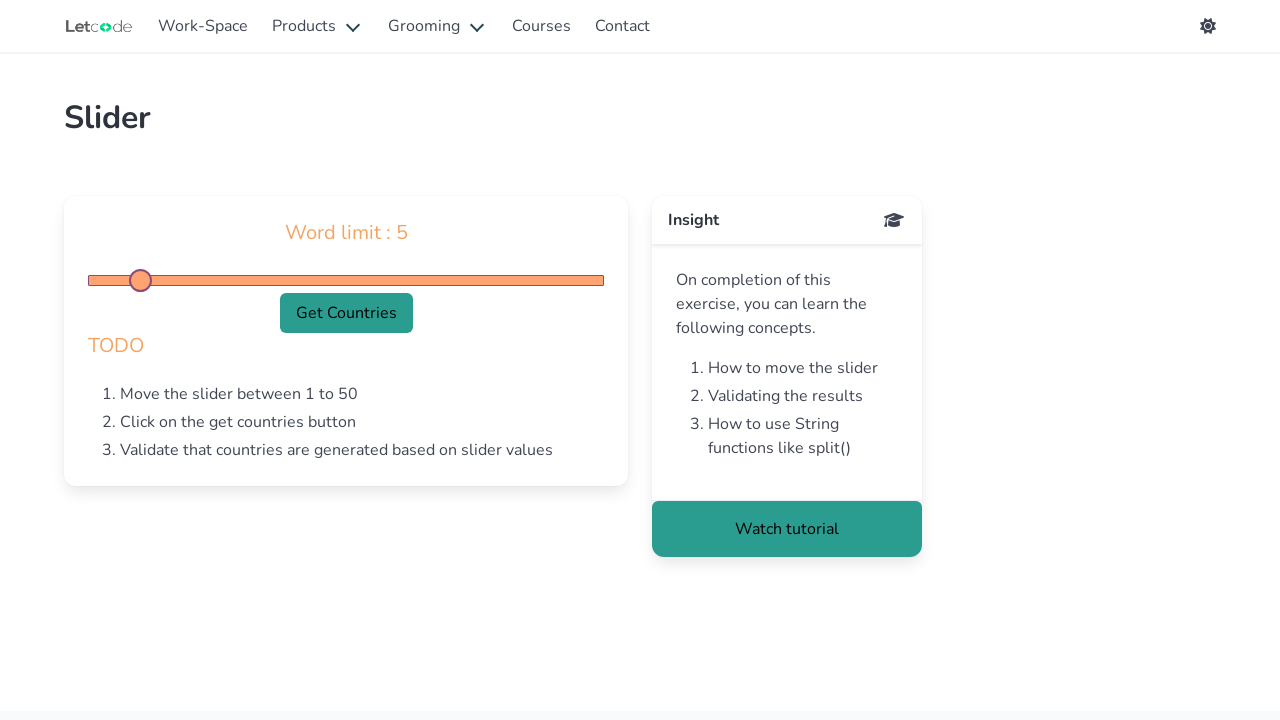

Pressed ArrowRight key, current value: 5
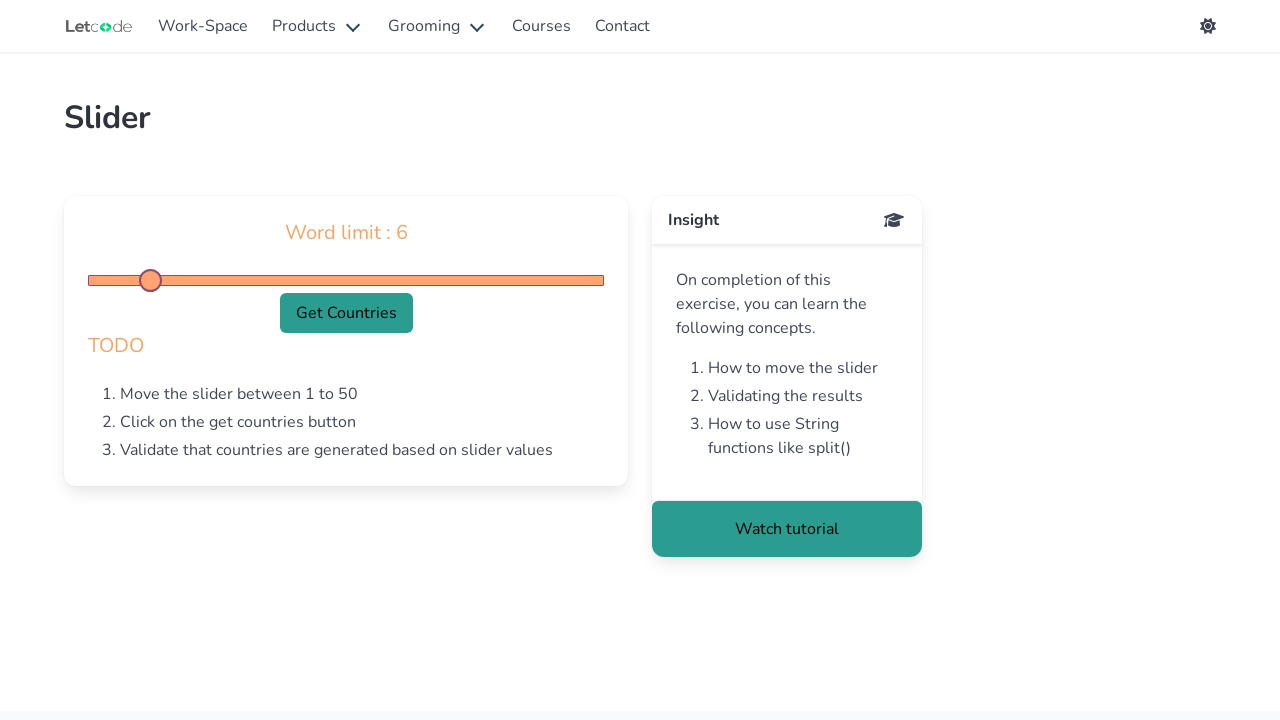

Waited 100ms for slider to update
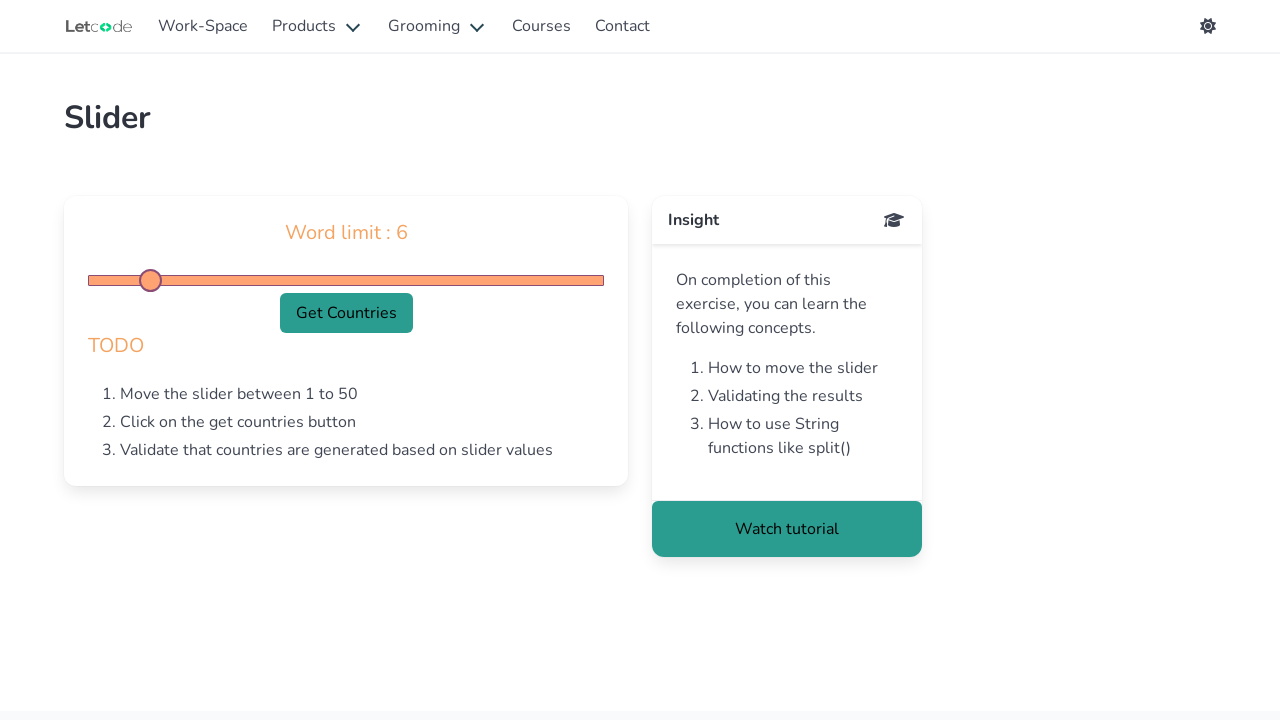

Pressed ArrowRight key, current value: 6
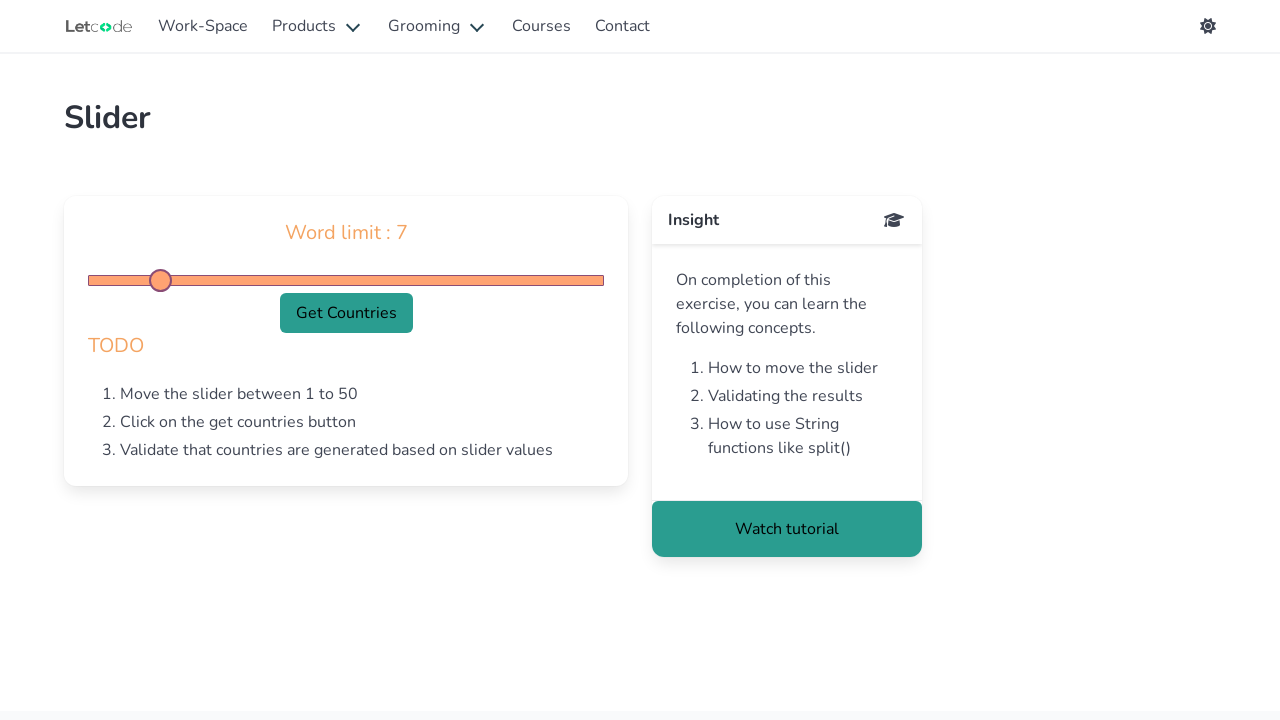

Waited 100ms for slider to update
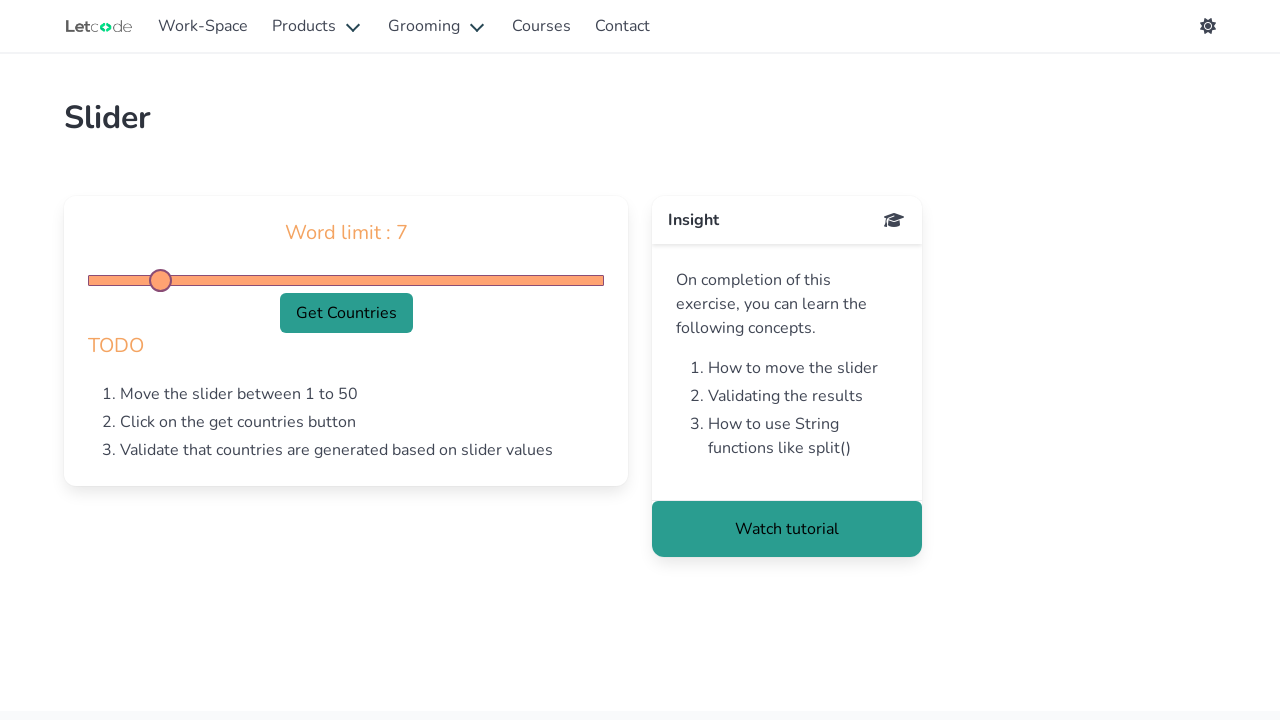

Pressed ArrowRight key, current value: 7
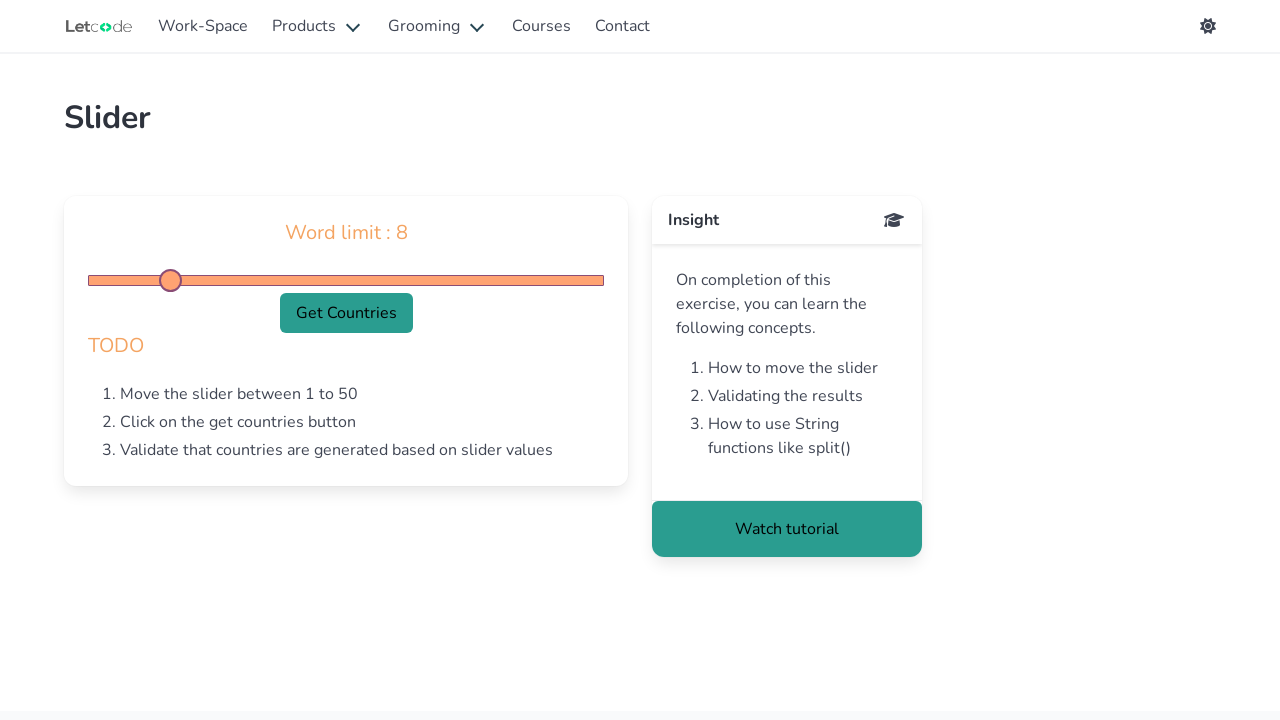

Waited 100ms for slider to update
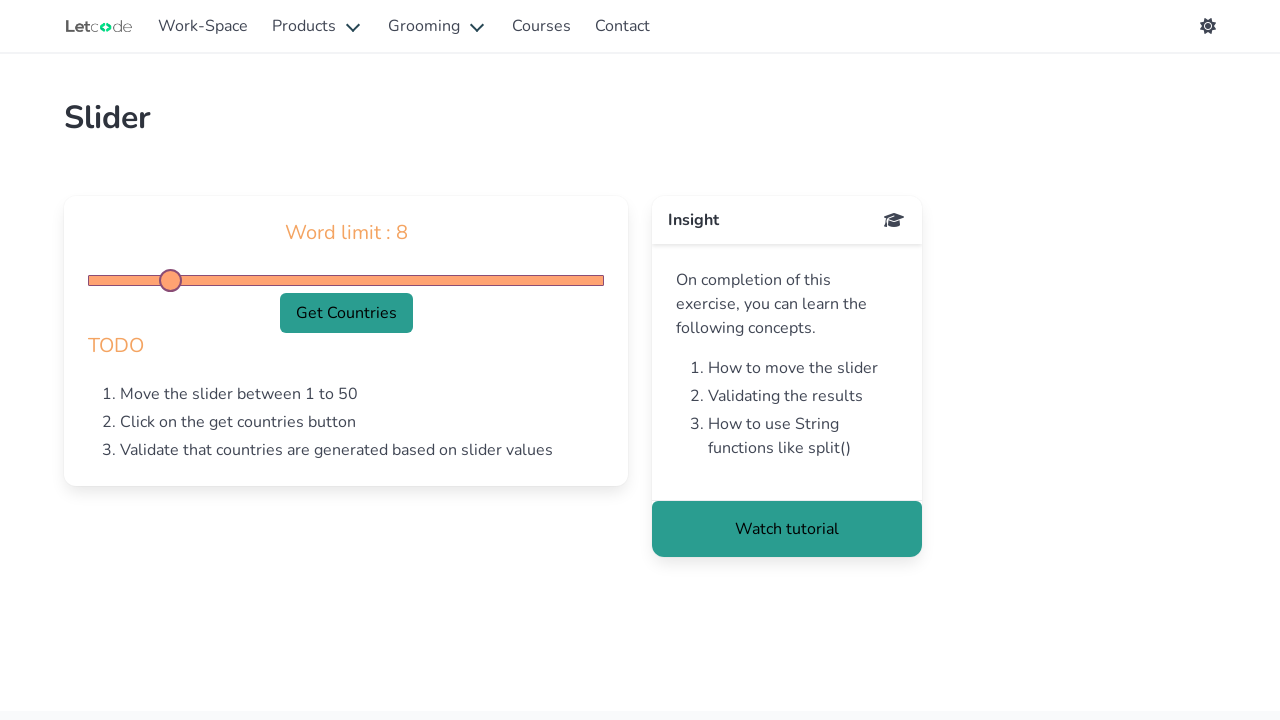

Pressed ArrowRight key, current value: 8
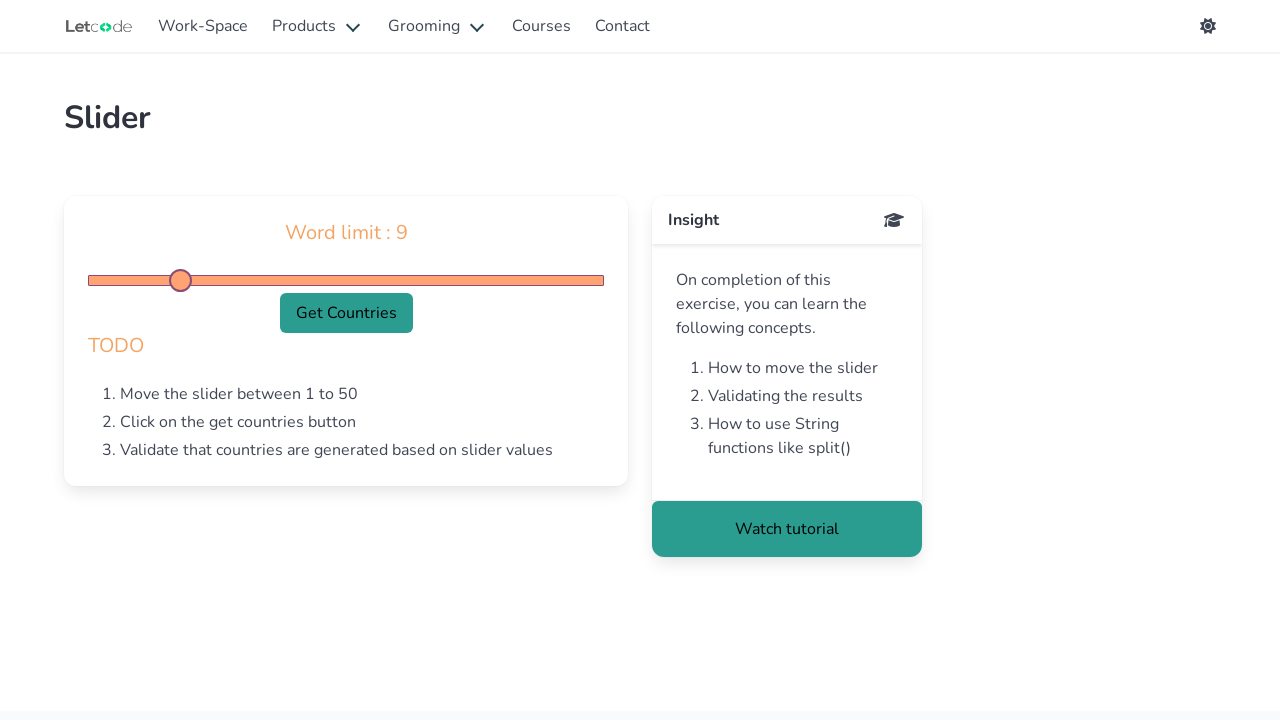

Waited 100ms for slider to update
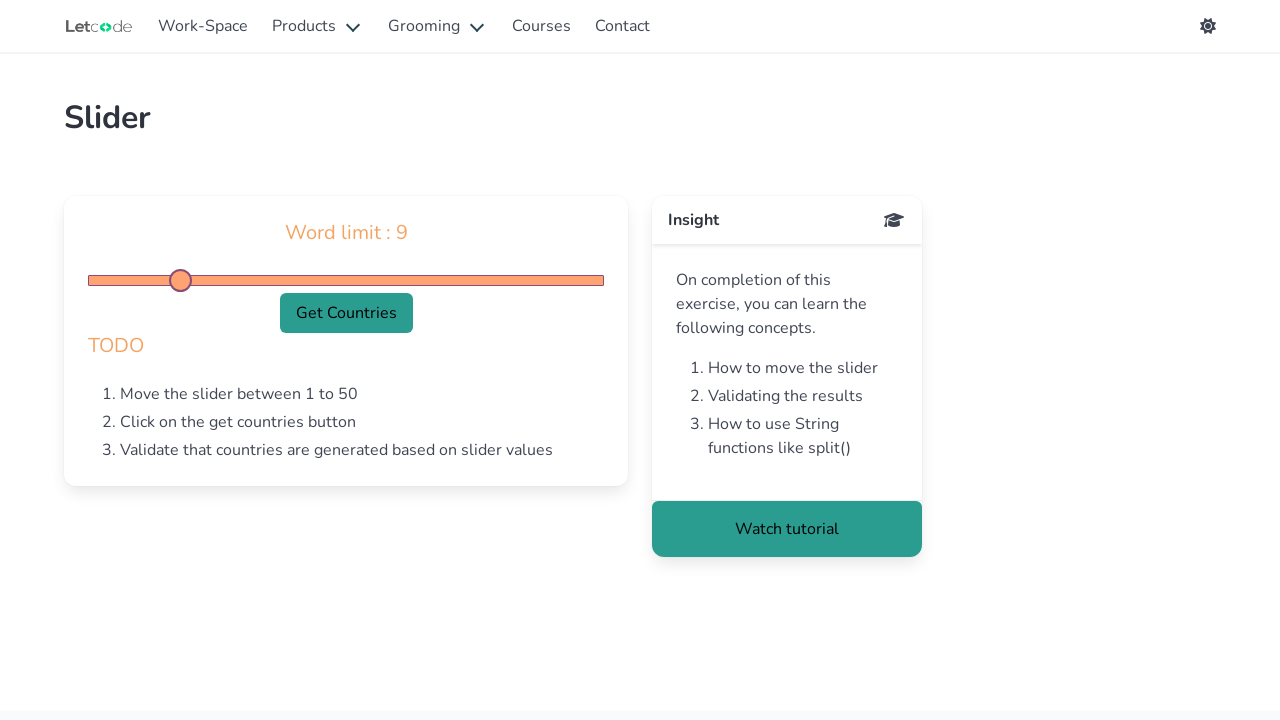

Pressed ArrowRight key, current value: 9
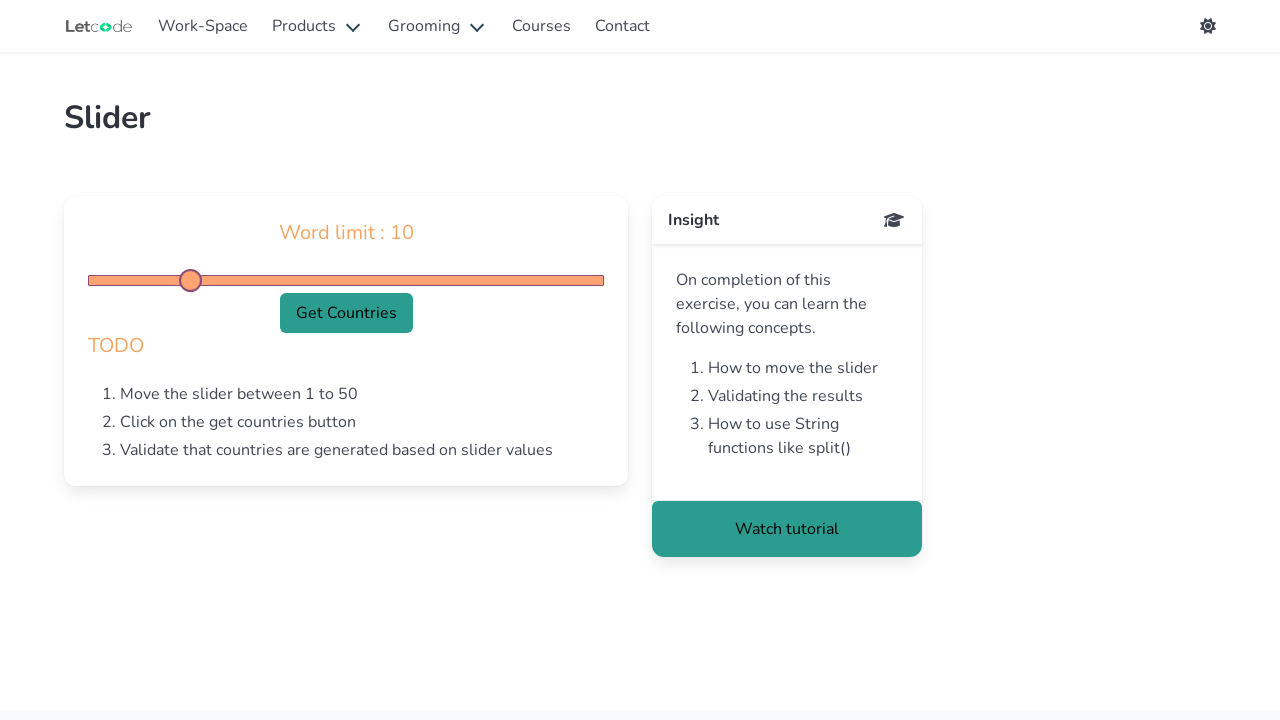

Waited 100ms for slider to update
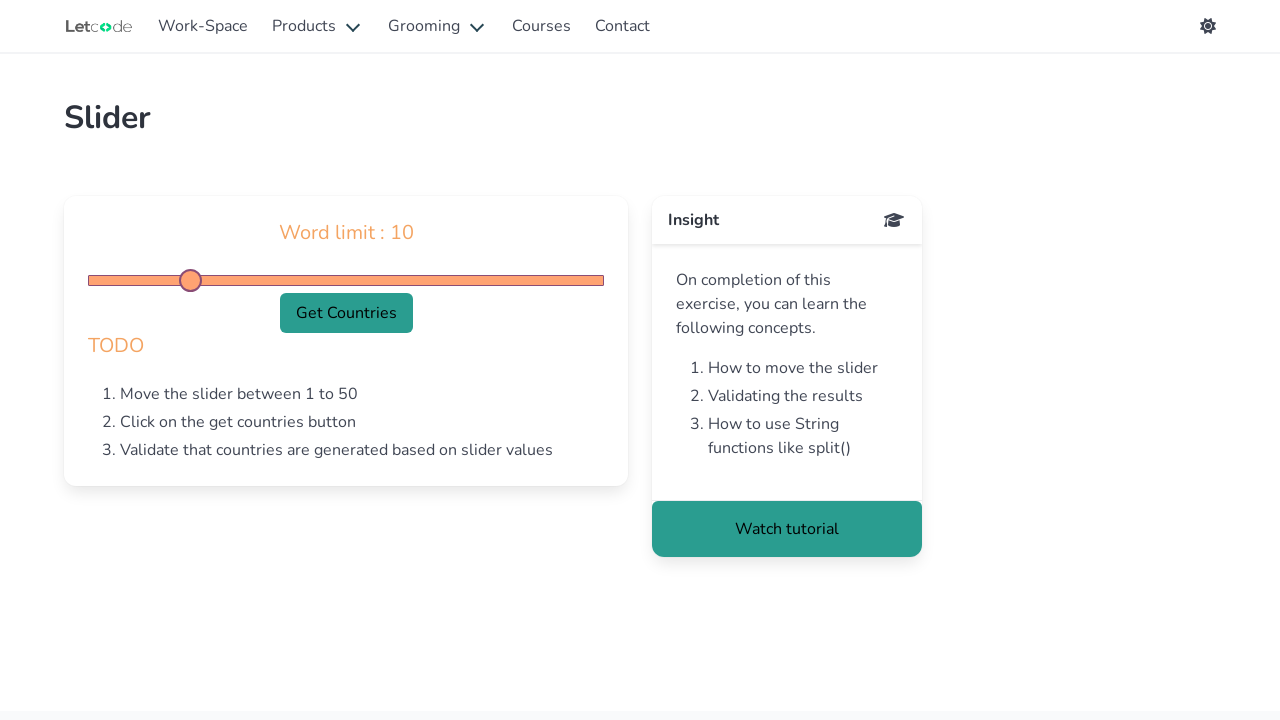

Pressed ArrowRight key, current value: 10
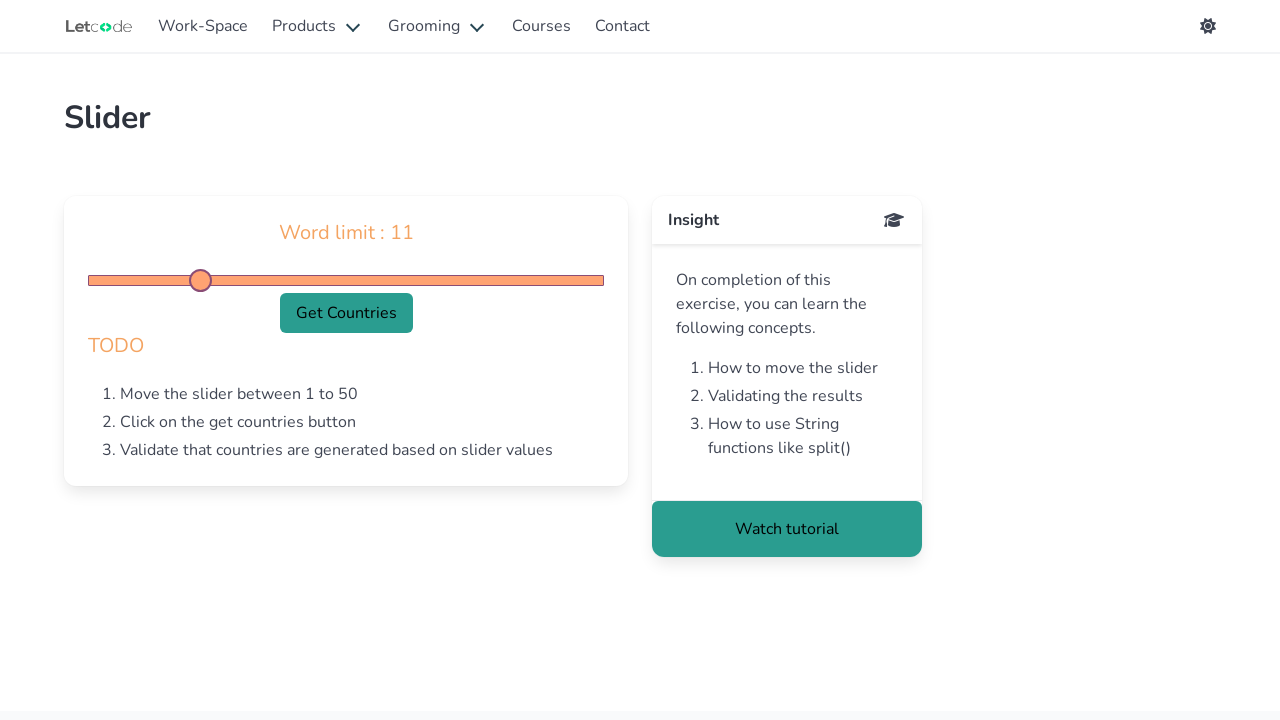

Waited 100ms for slider to update
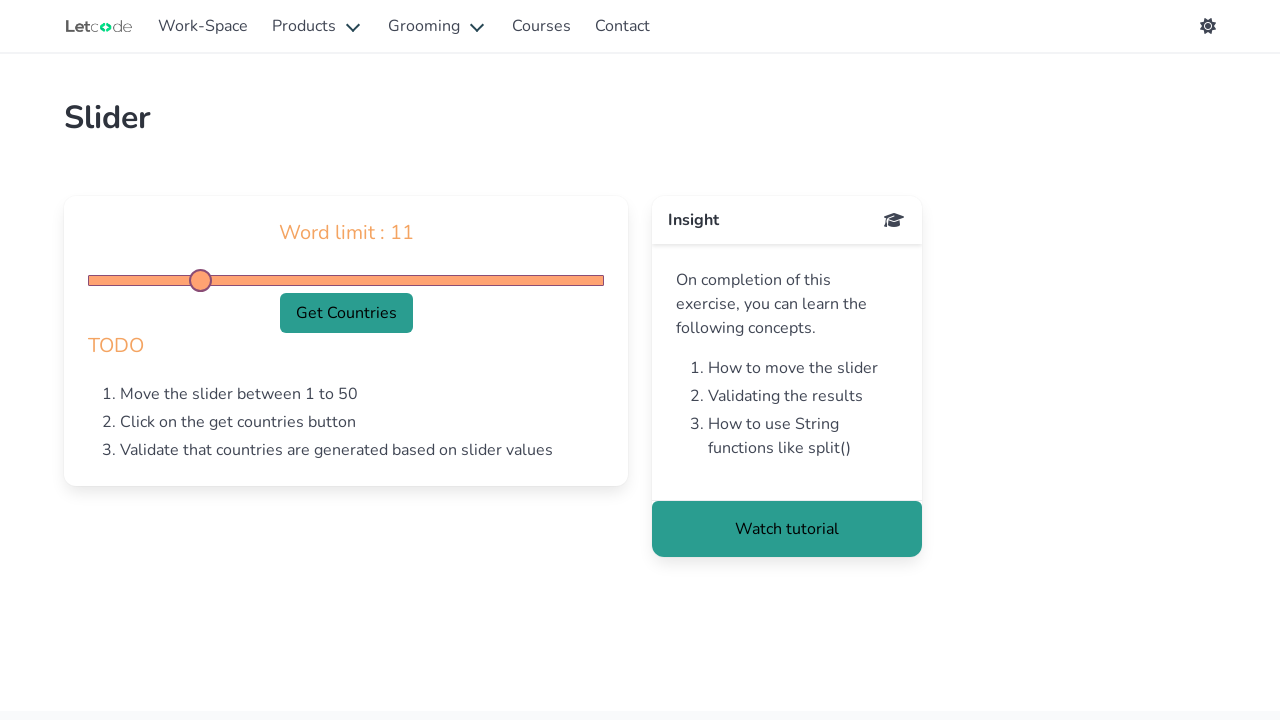

Pressed ArrowRight key, current value: 11
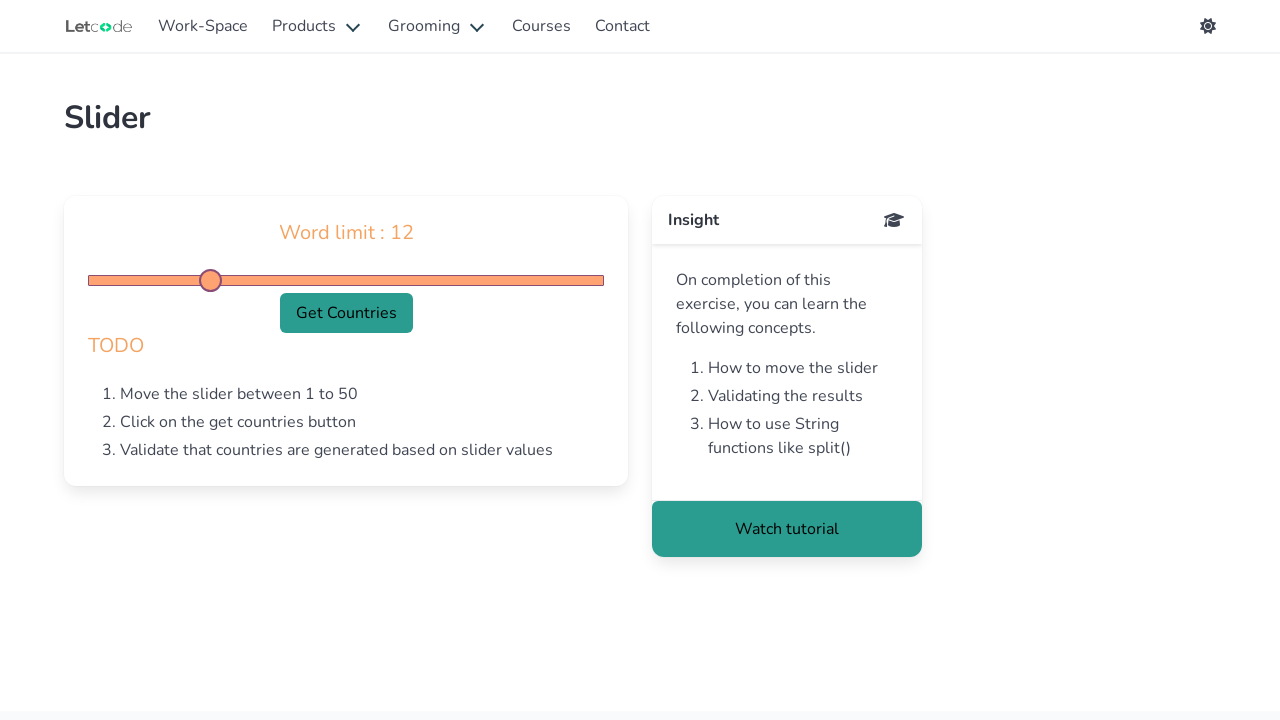

Waited 100ms for slider to update
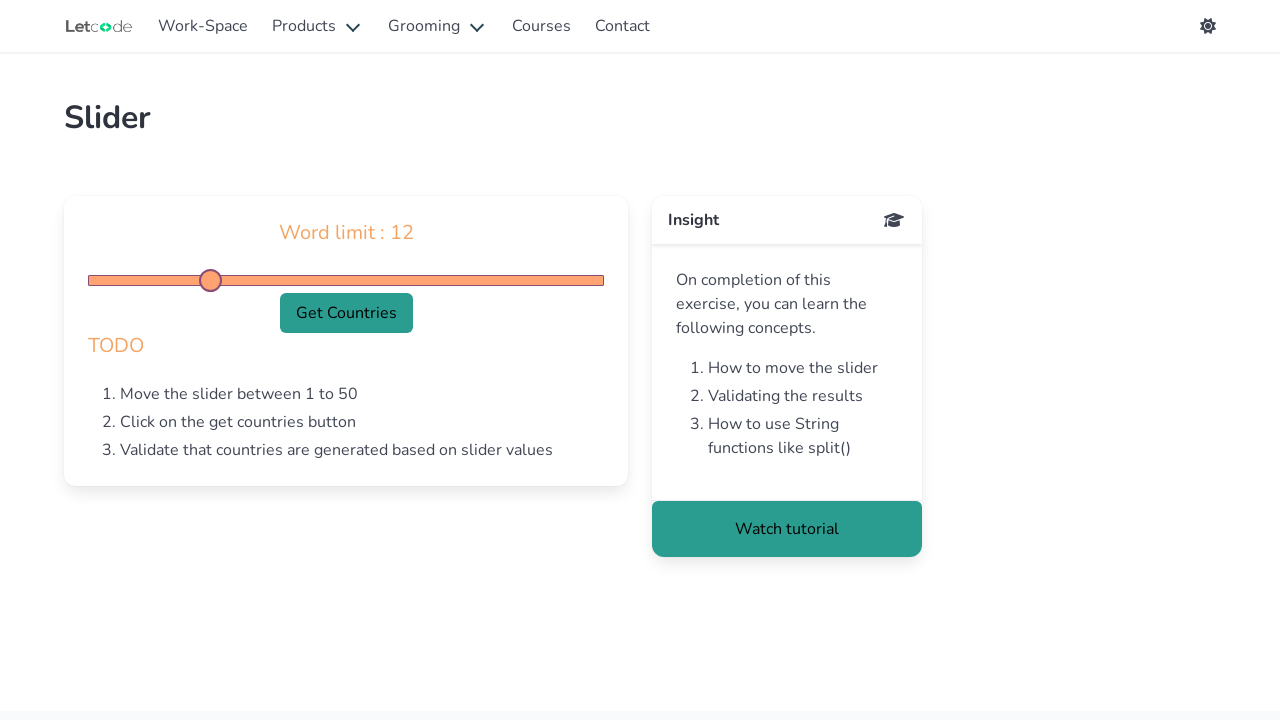

Pressed ArrowRight key, current value: 12
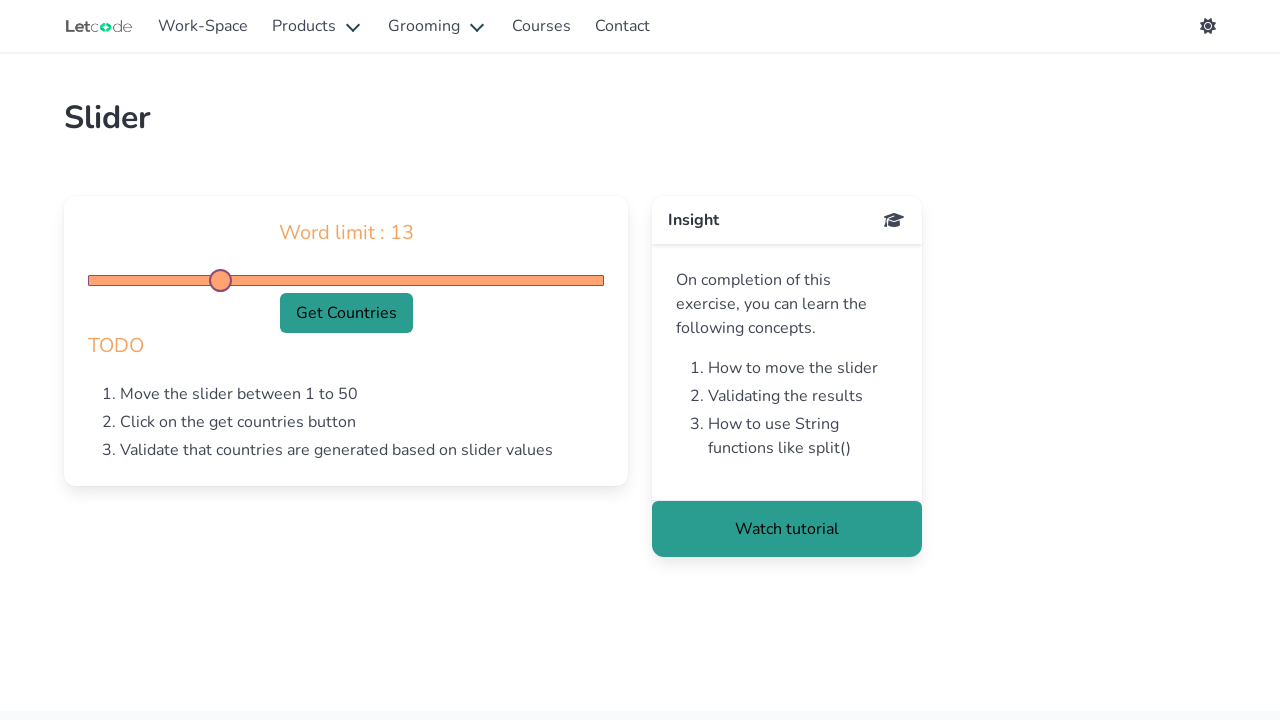

Waited 100ms for slider to update
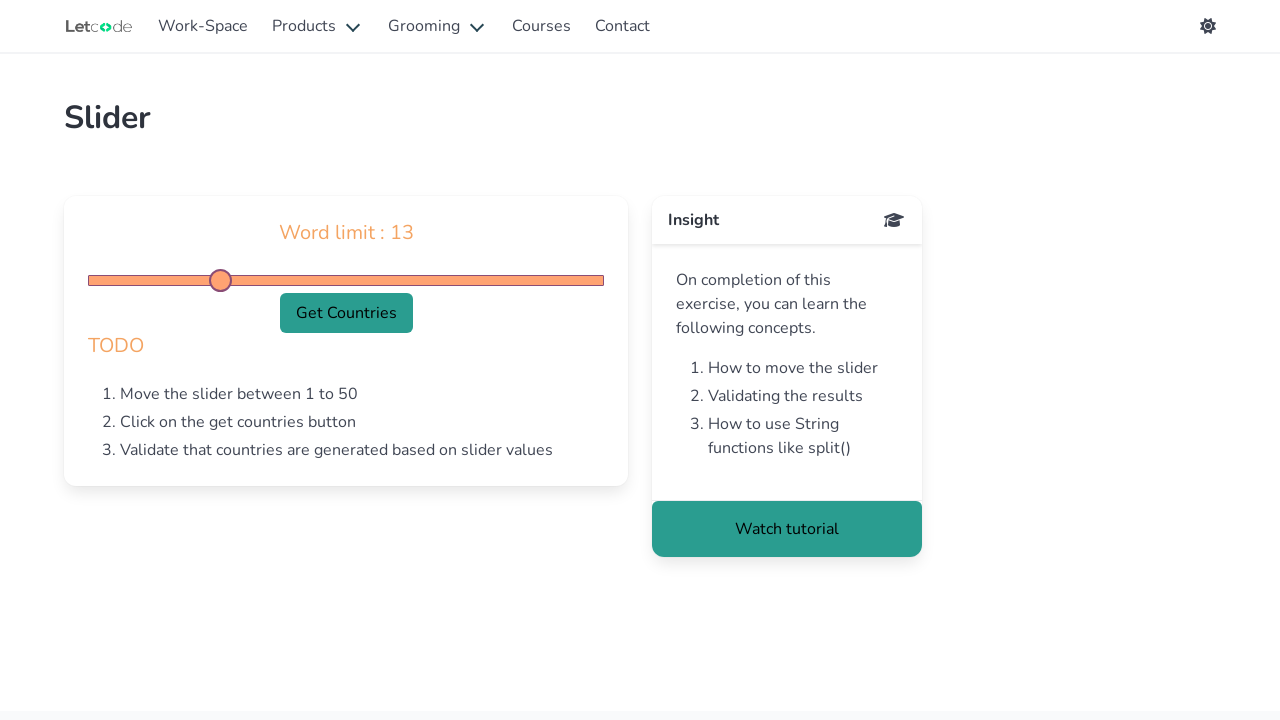

Pressed ArrowRight key, current value: 13
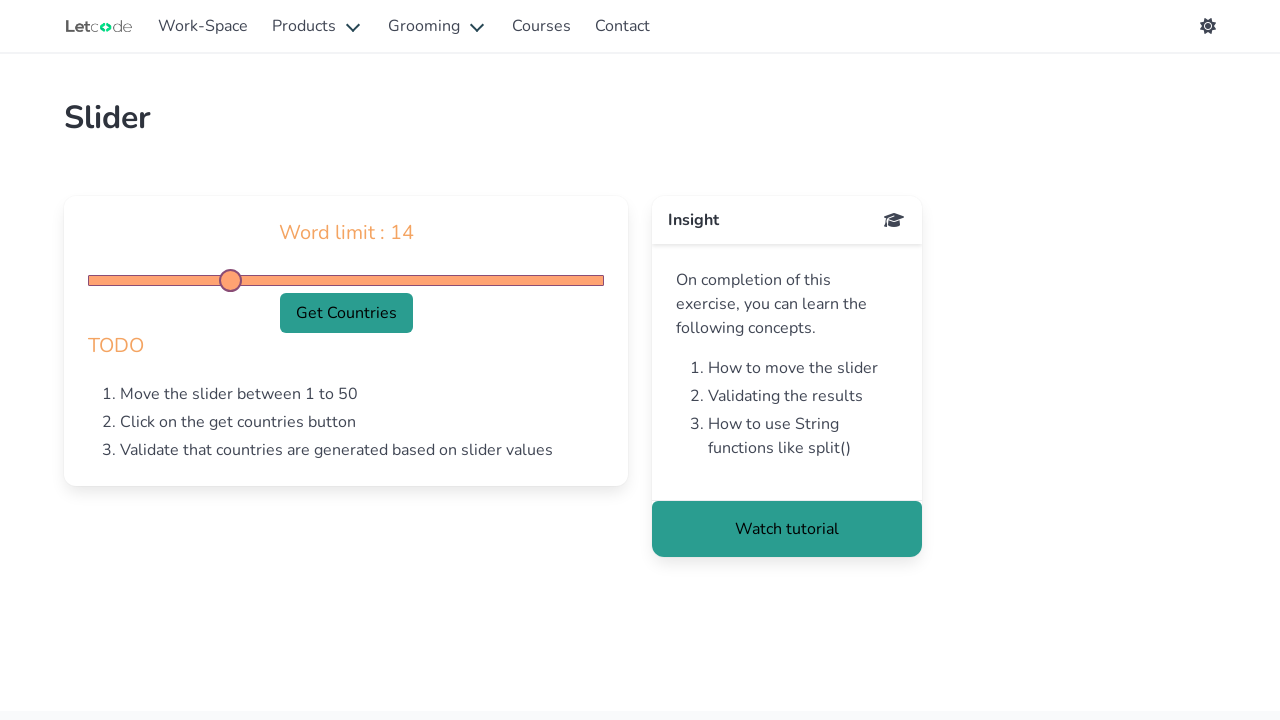

Waited 100ms for slider to update
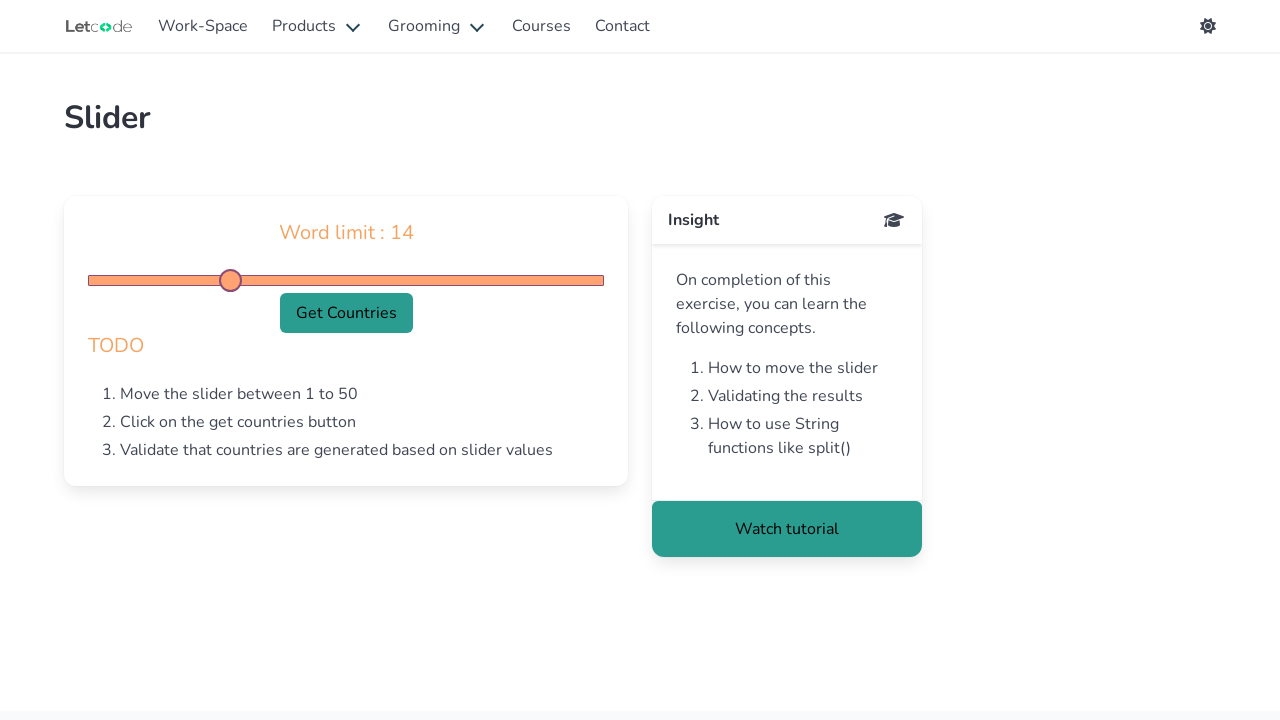

Pressed ArrowRight key, current value: 14
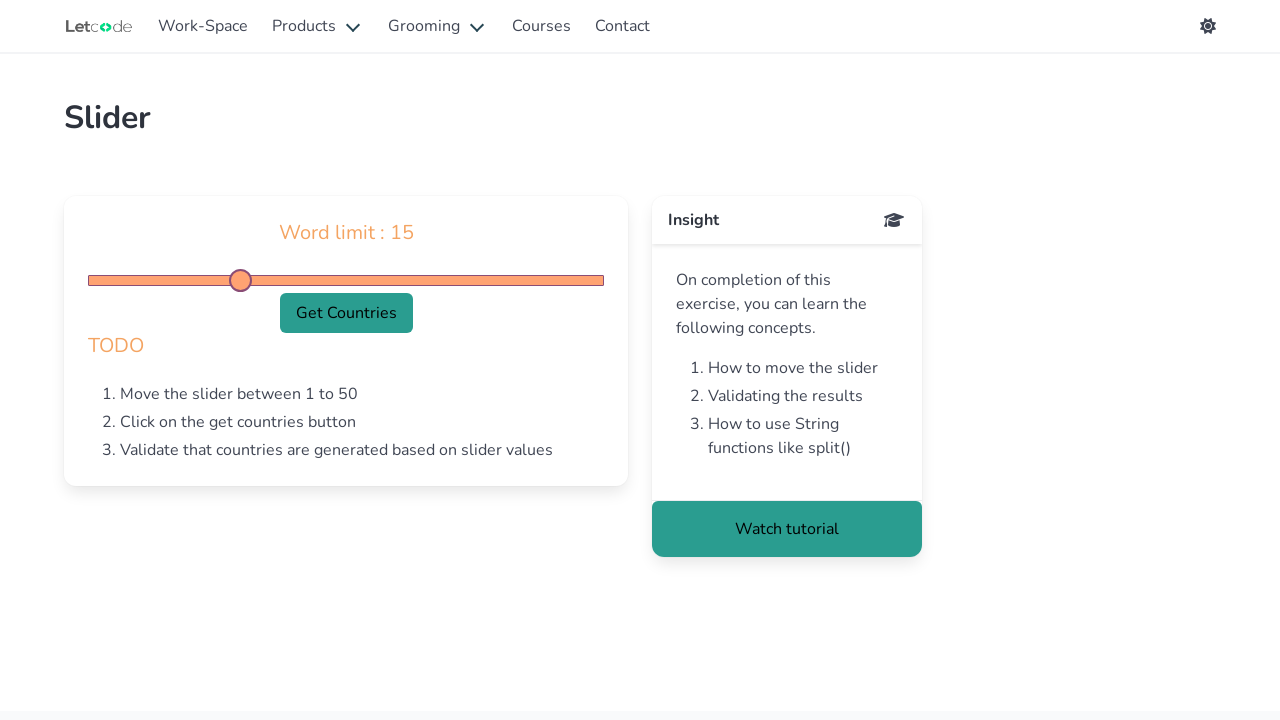

Waited 100ms for slider to update
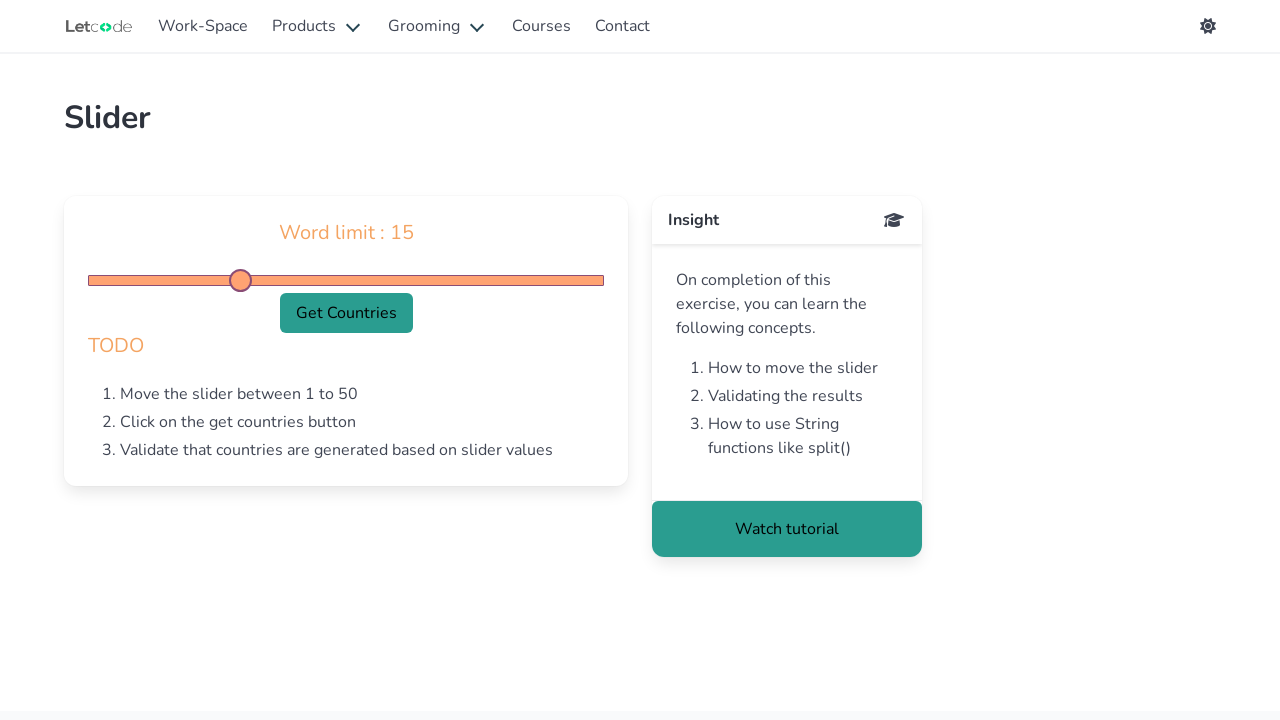

Pressed ArrowRight key, current value: 15
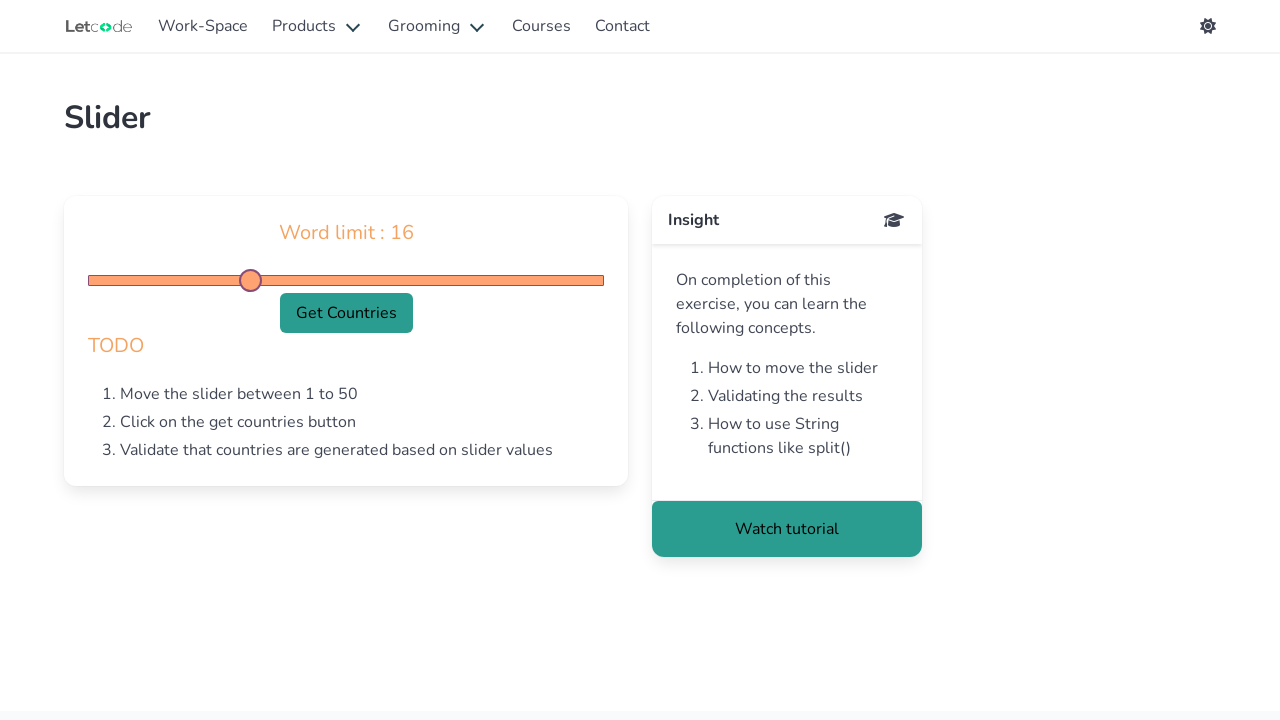

Waited 100ms for slider to update
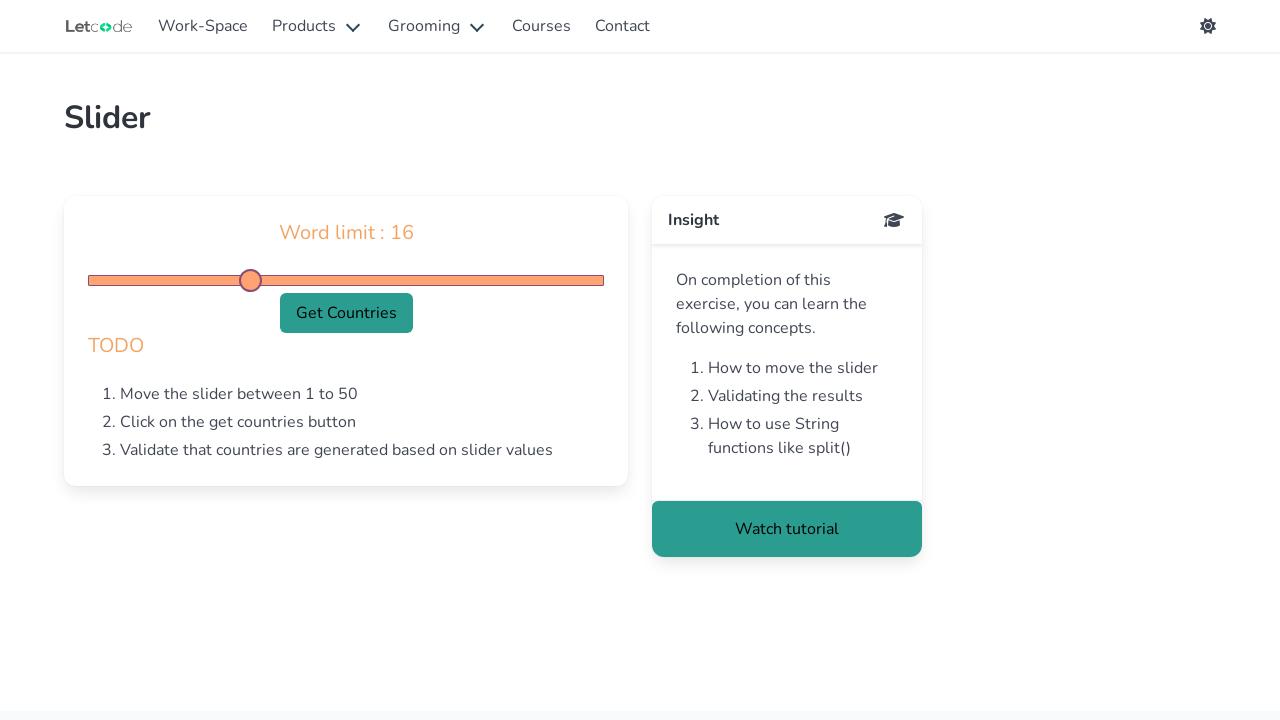

Pressed ArrowRight key, current value: 16
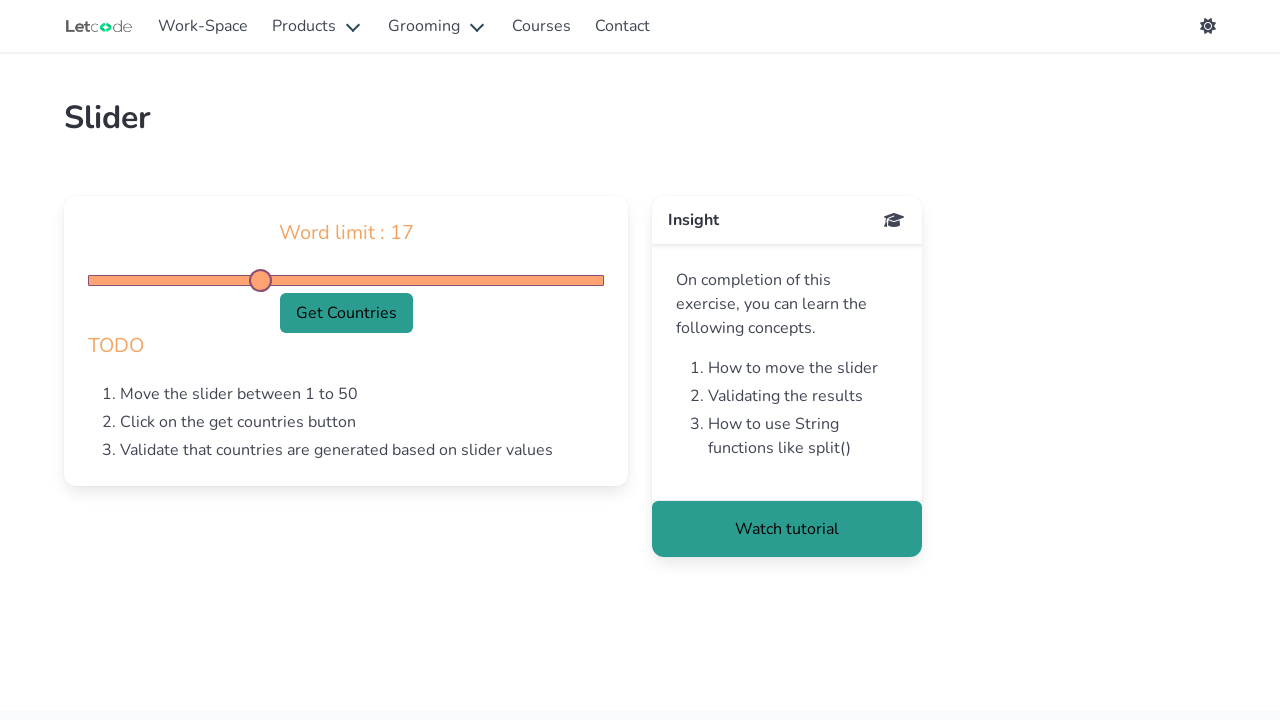

Waited 100ms for slider to update
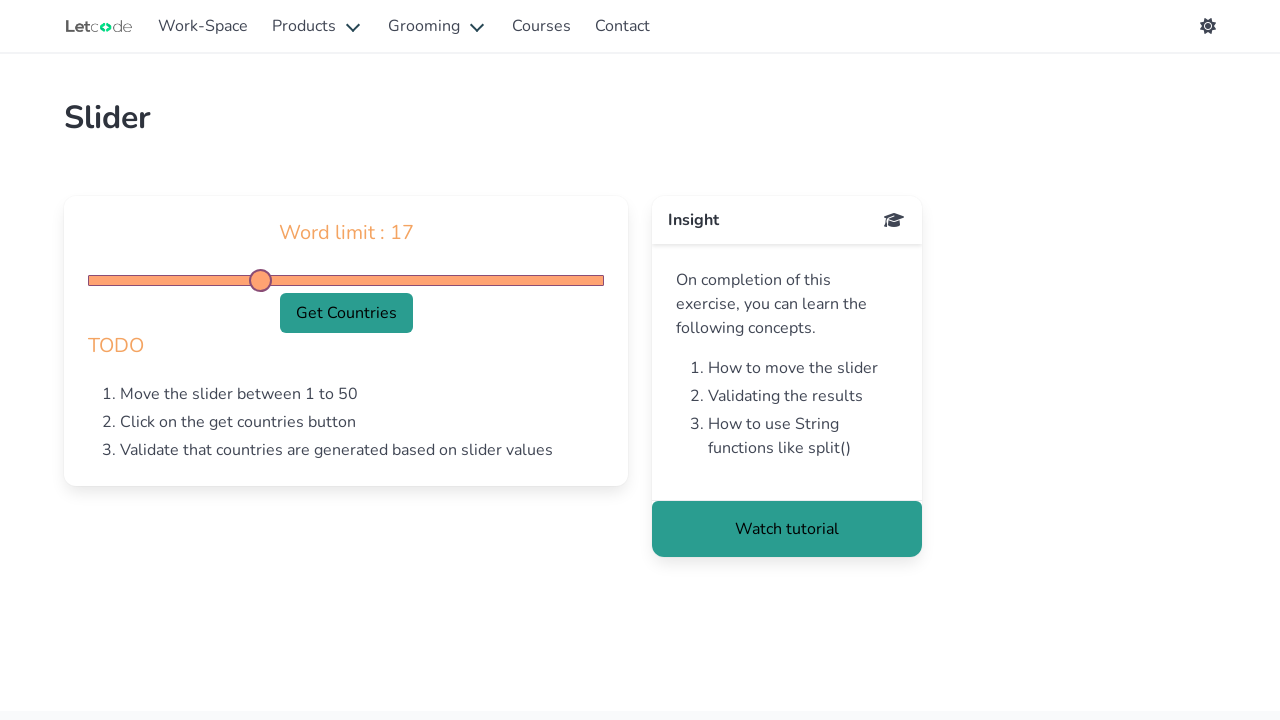

Pressed ArrowRight key, current value: 17
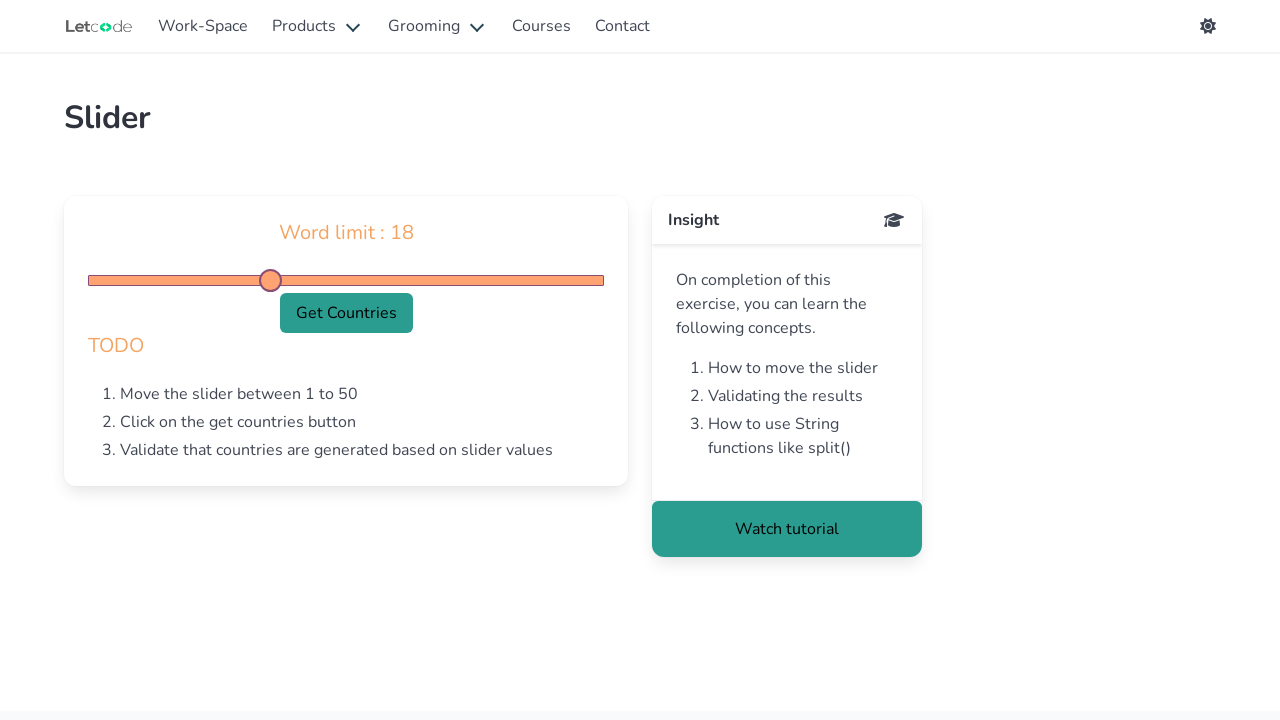

Waited 100ms for slider to update
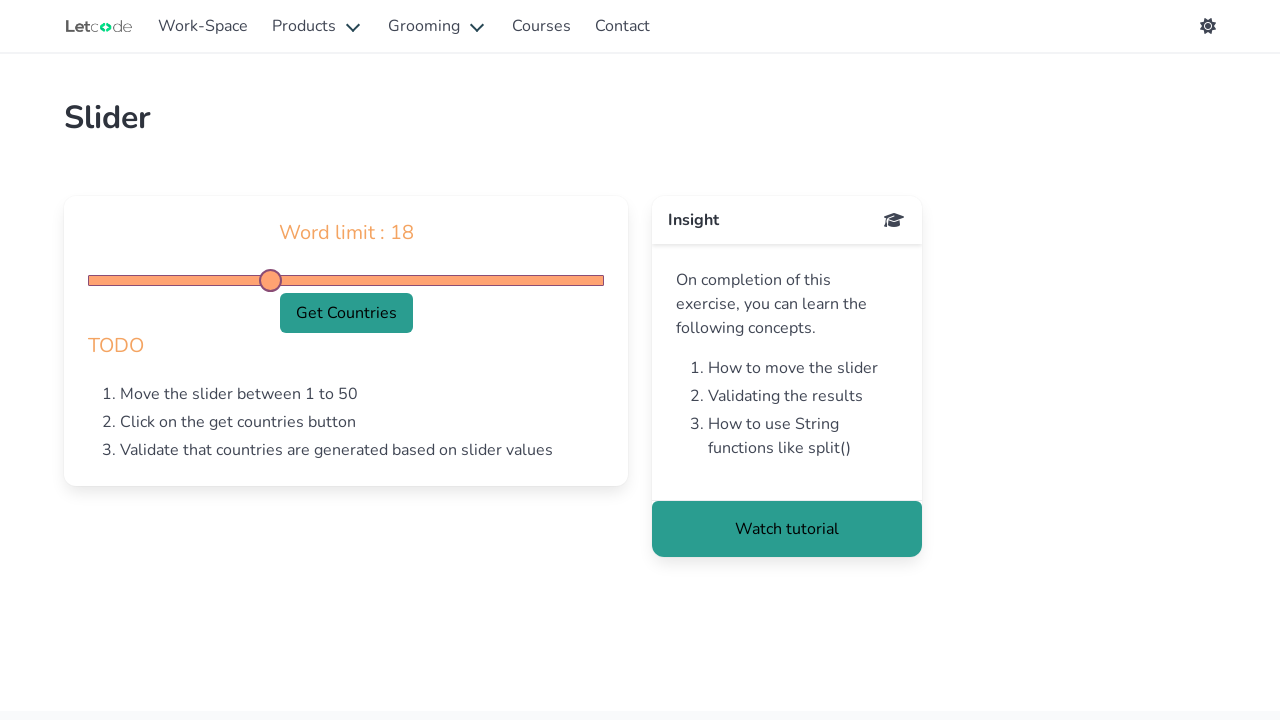

Pressed ArrowRight key, current value: 18
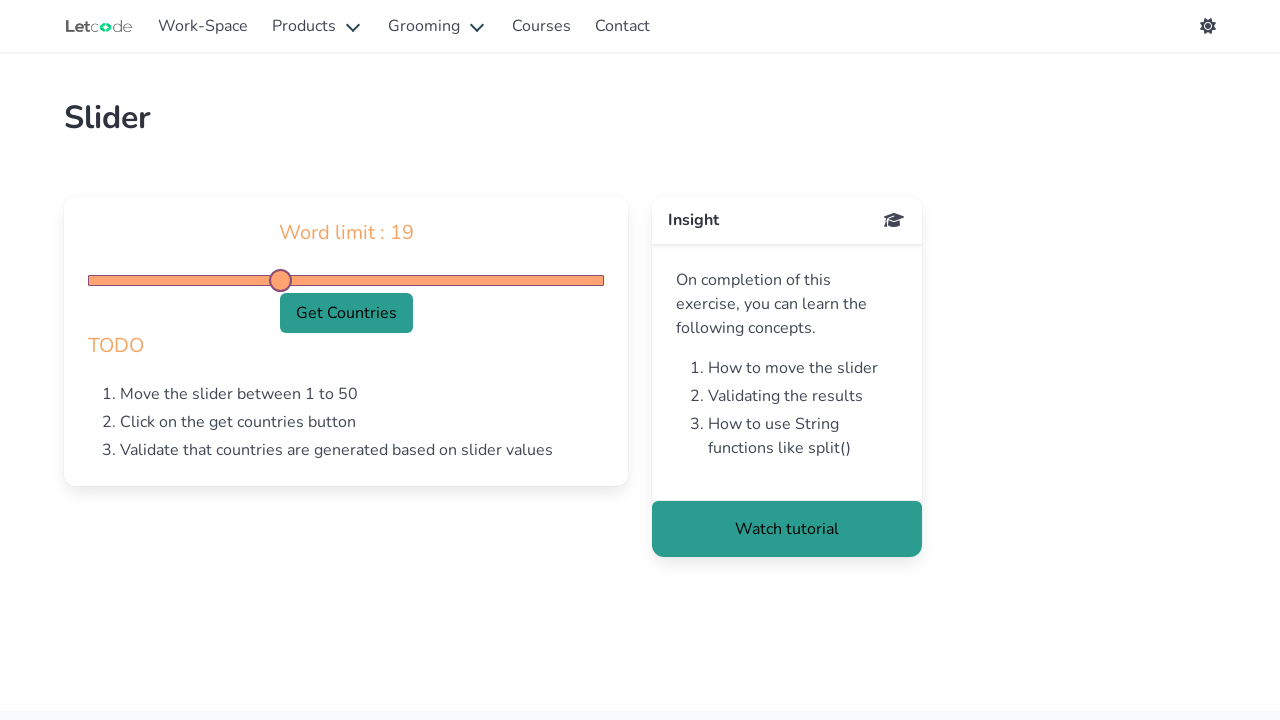

Waited 100ms for slider to update
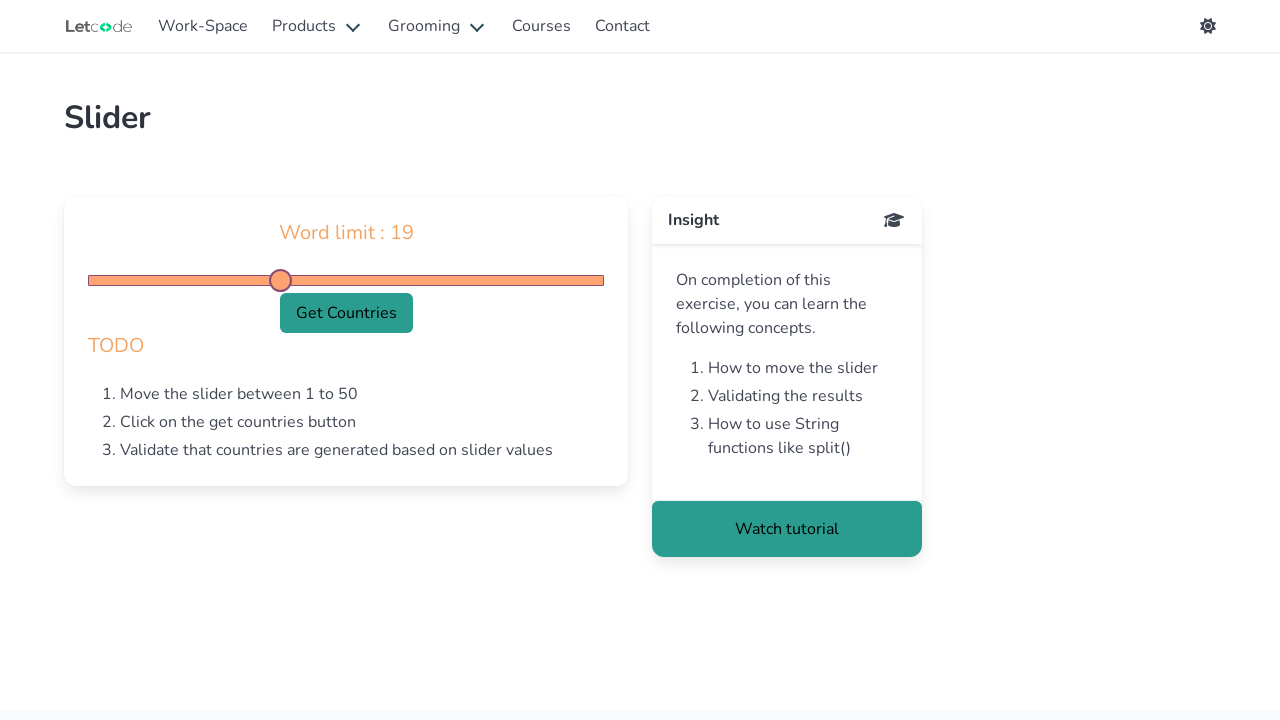

Pressed ArrowRight key, current value: 19
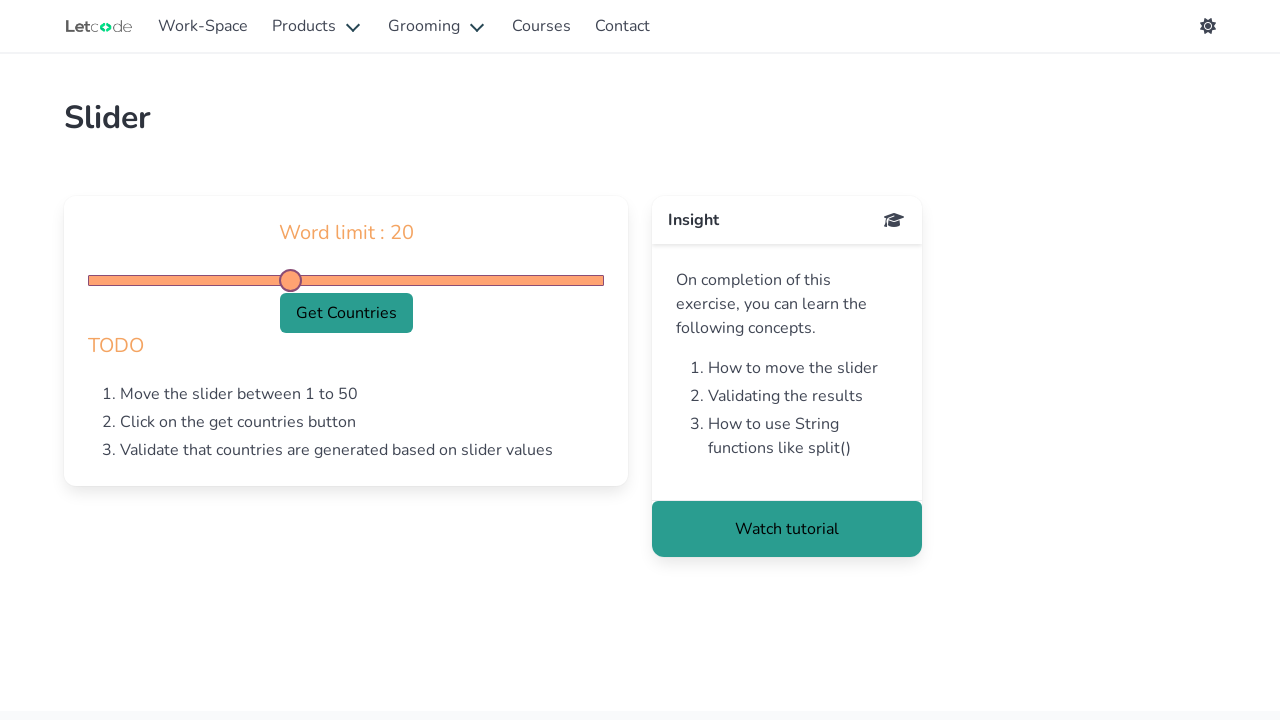

Waited 100ms for slider to update
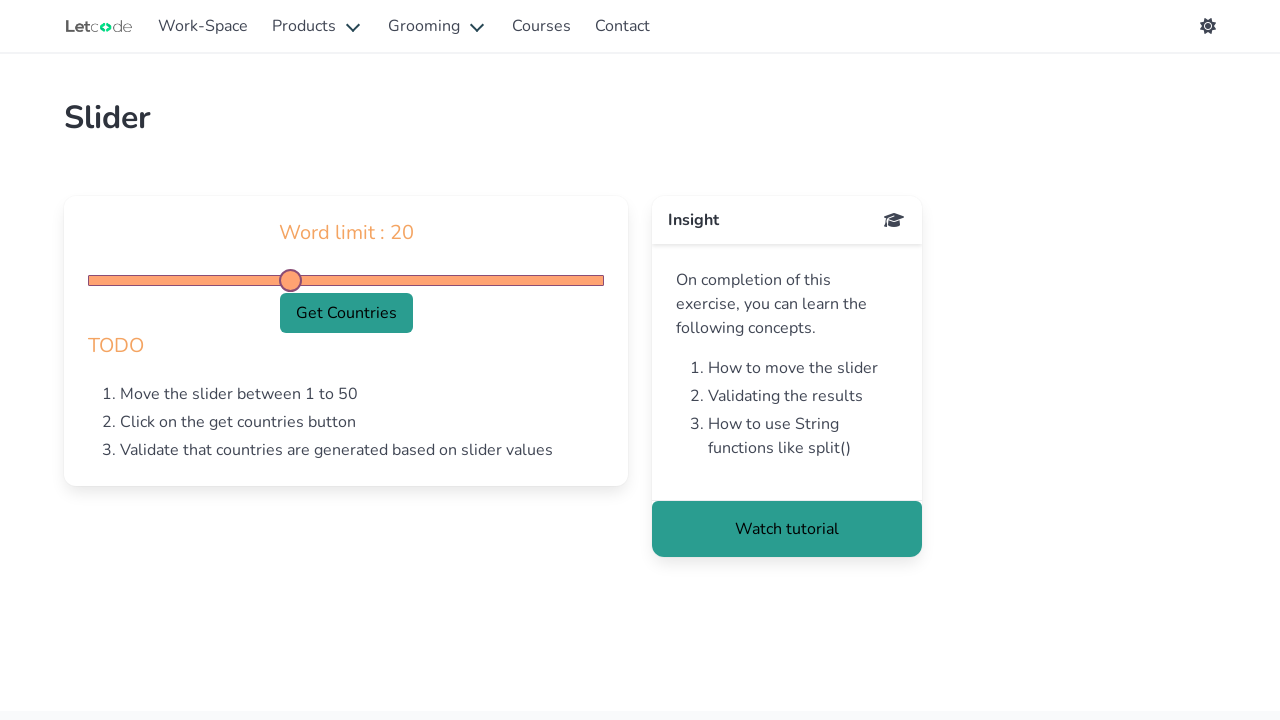

Pressed ArrowRight key, current value: 20
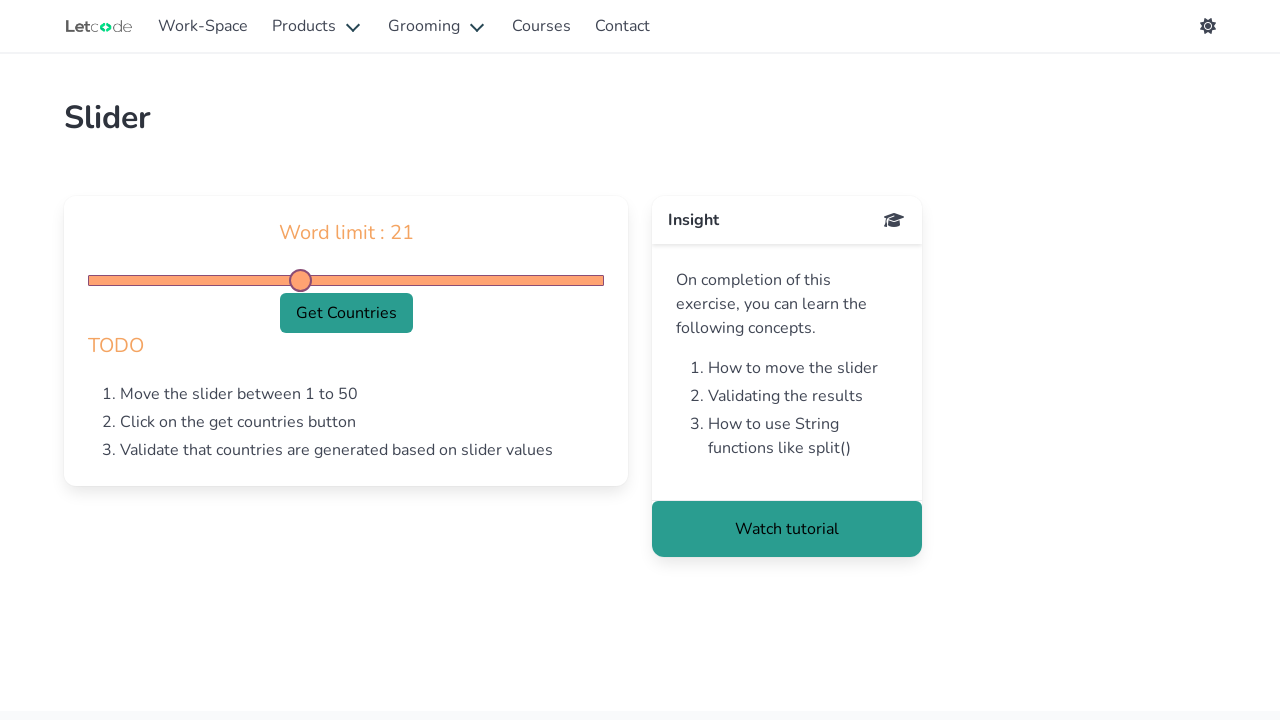

Waited 100ms for slider to update
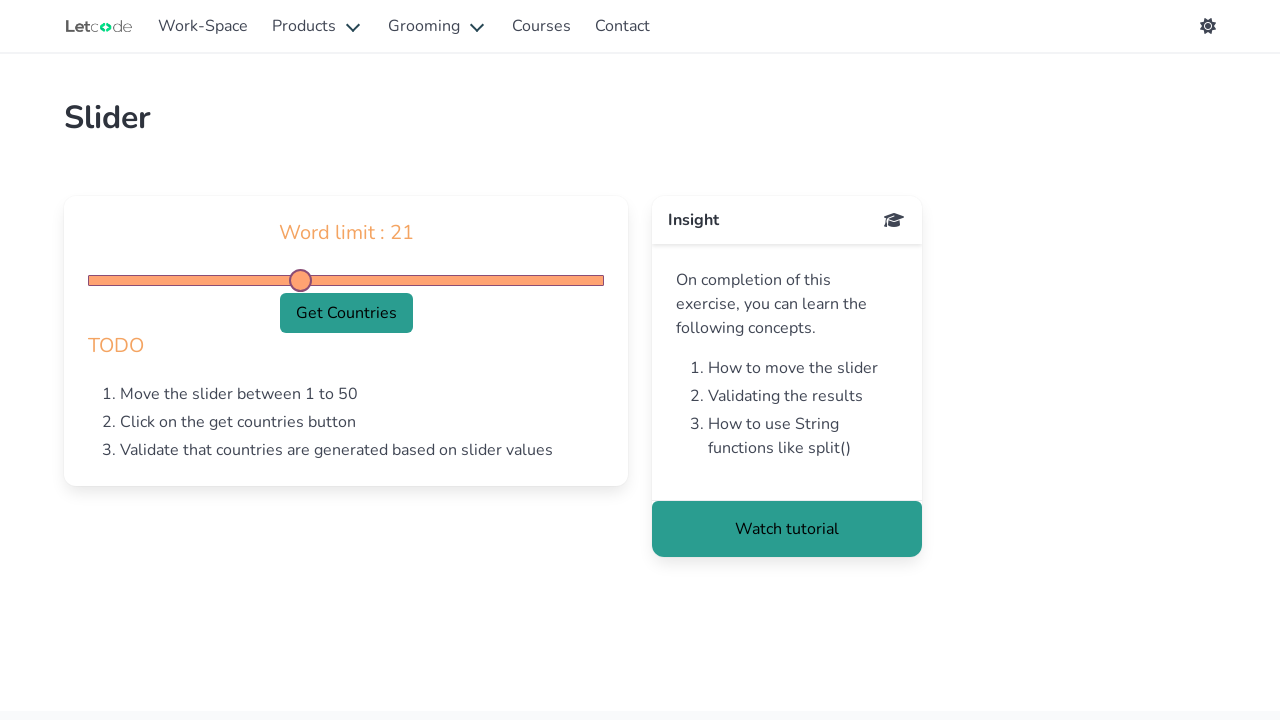

Pressed ArrowRight key, current value: 21
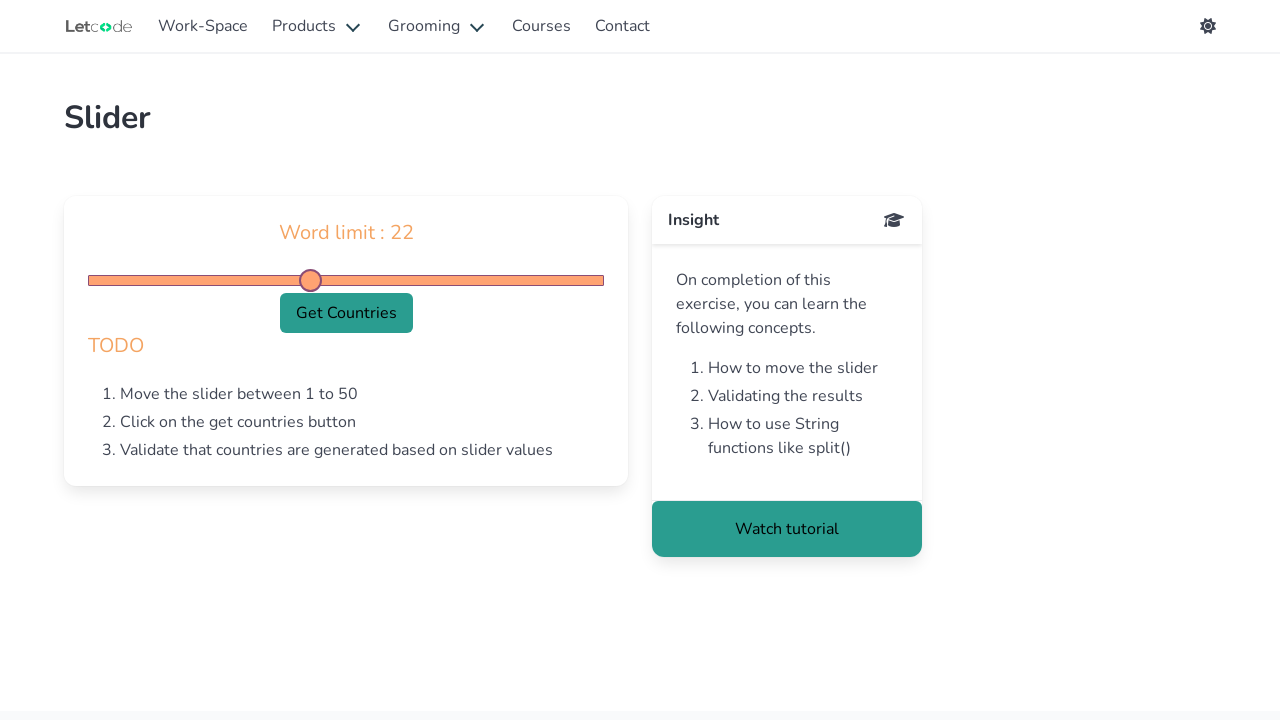

Waited 100ms for slider to update
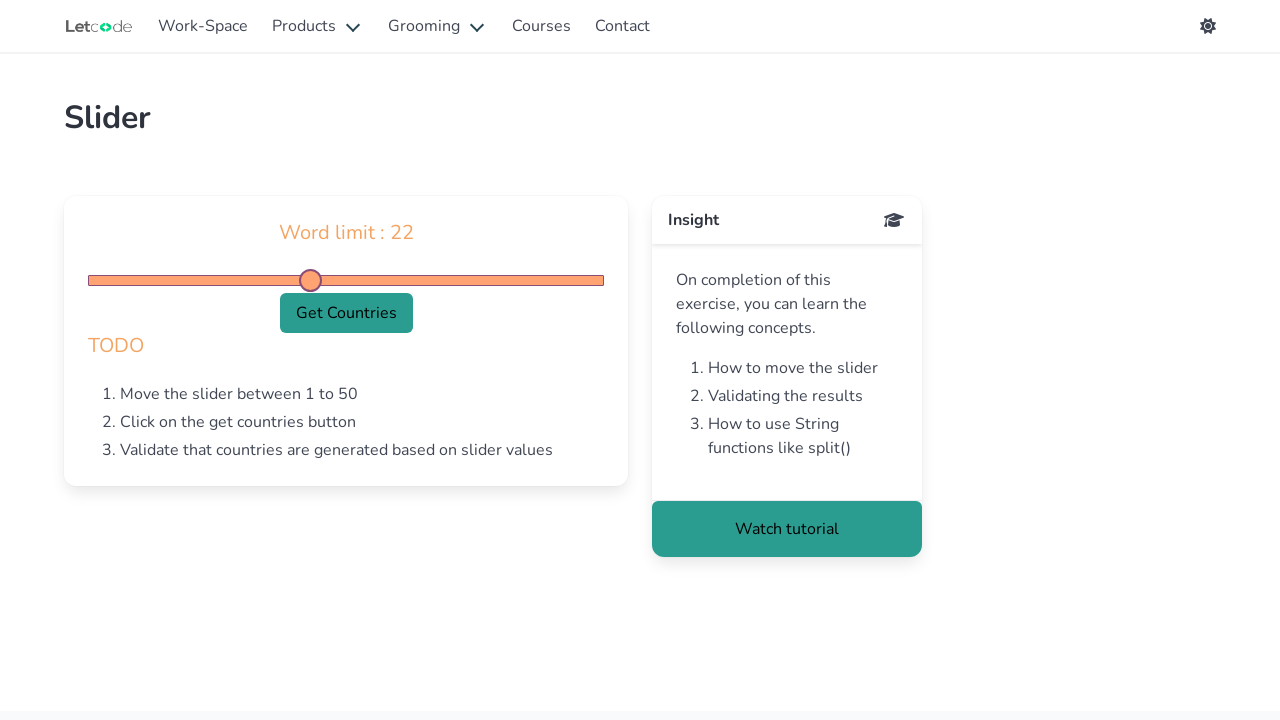

Pressed ArrowRight key, current value: 22
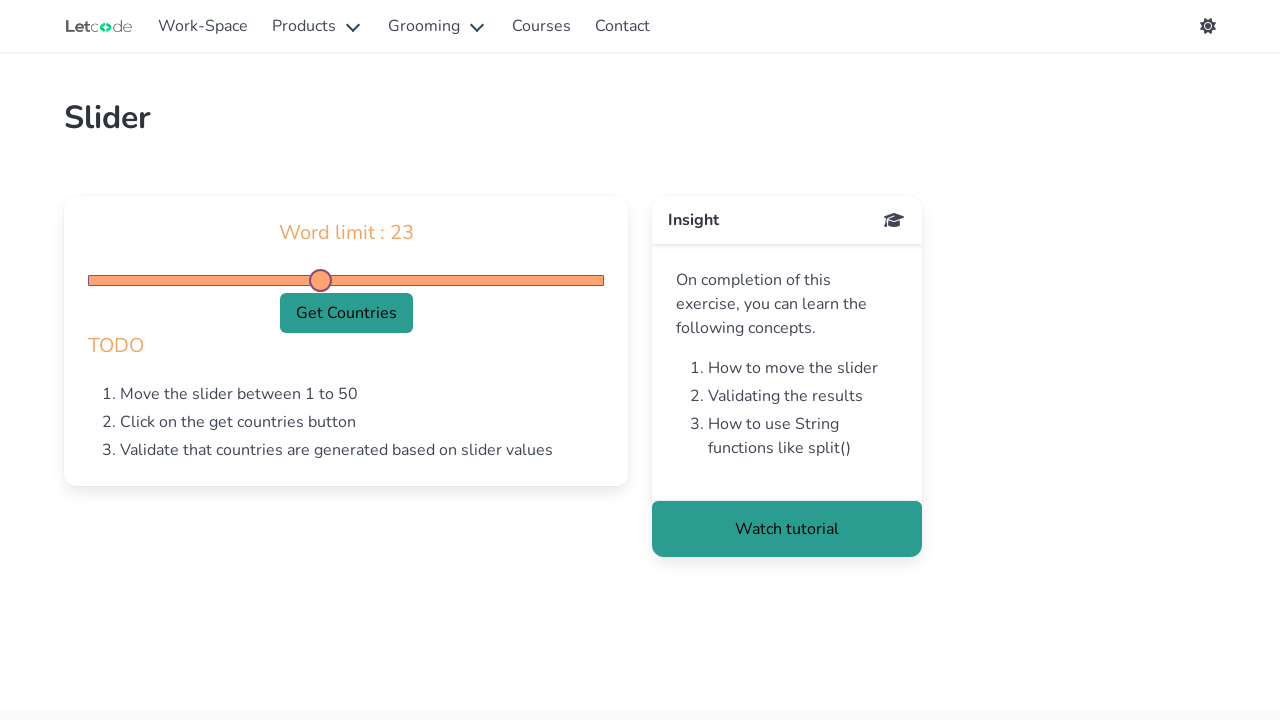

Waited 100ms for slider to update
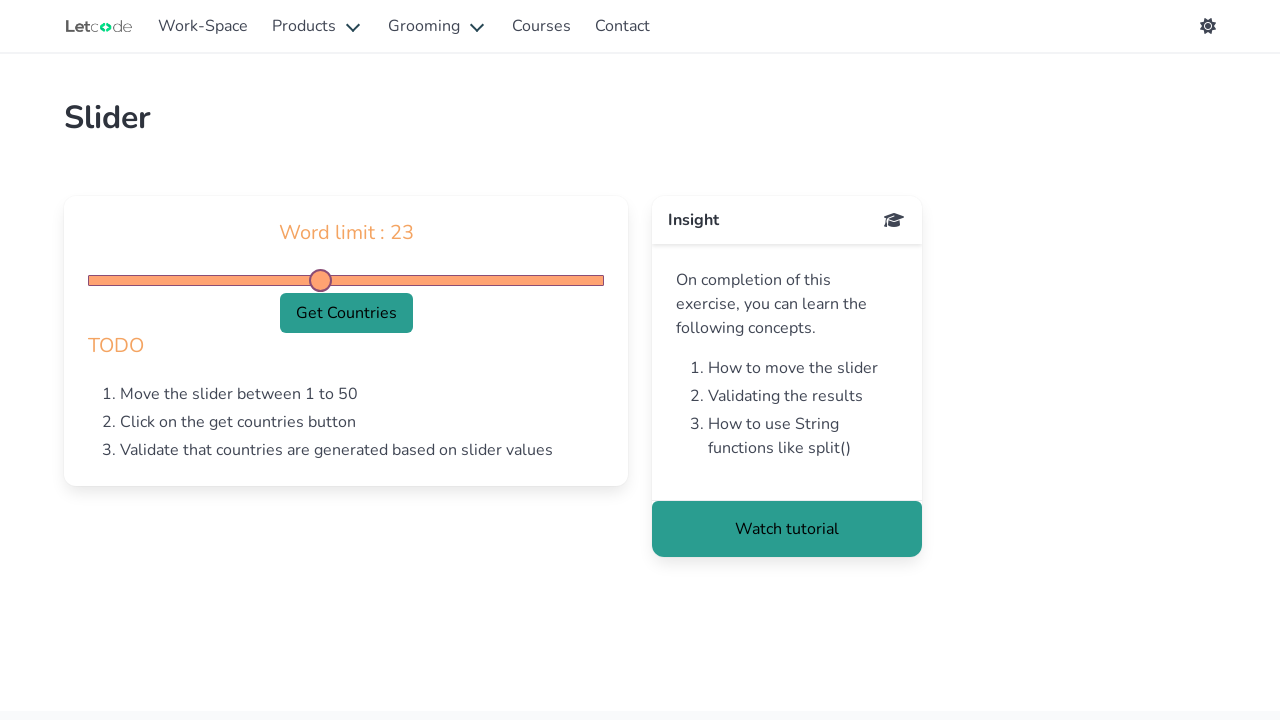

Pressed ArrowRight key, current value: 23
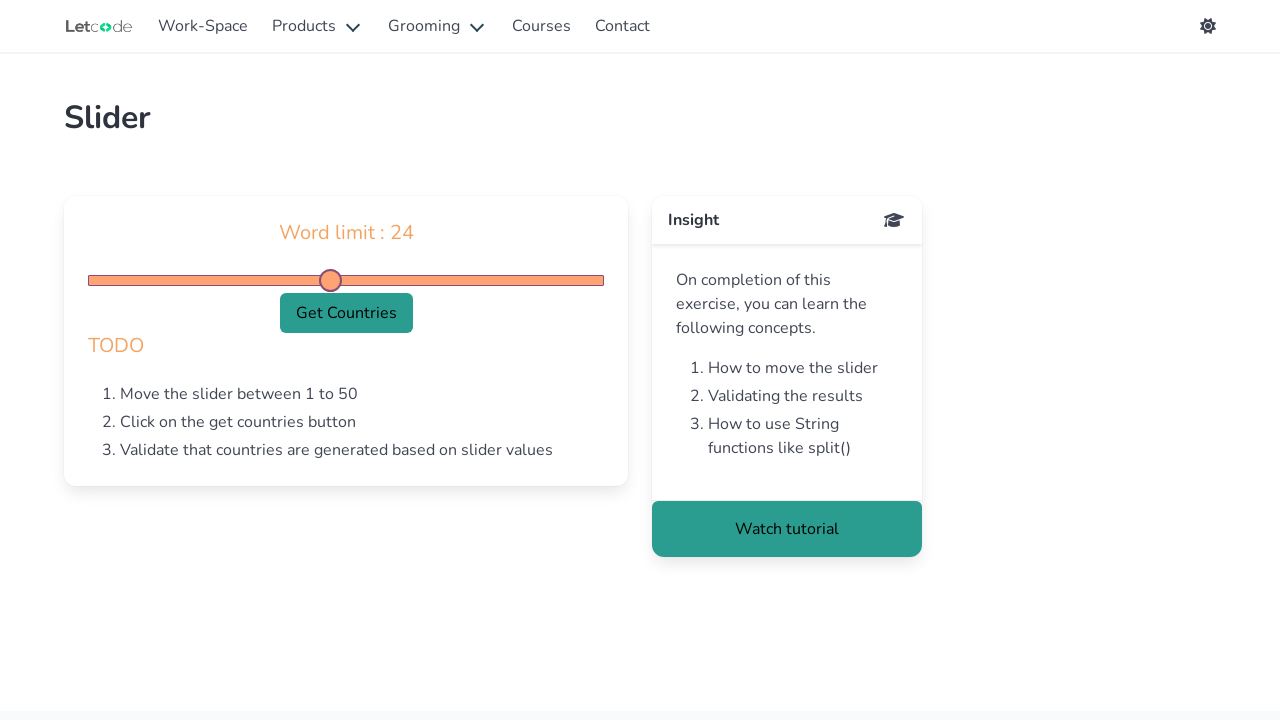

Waited 100ms for slider to update
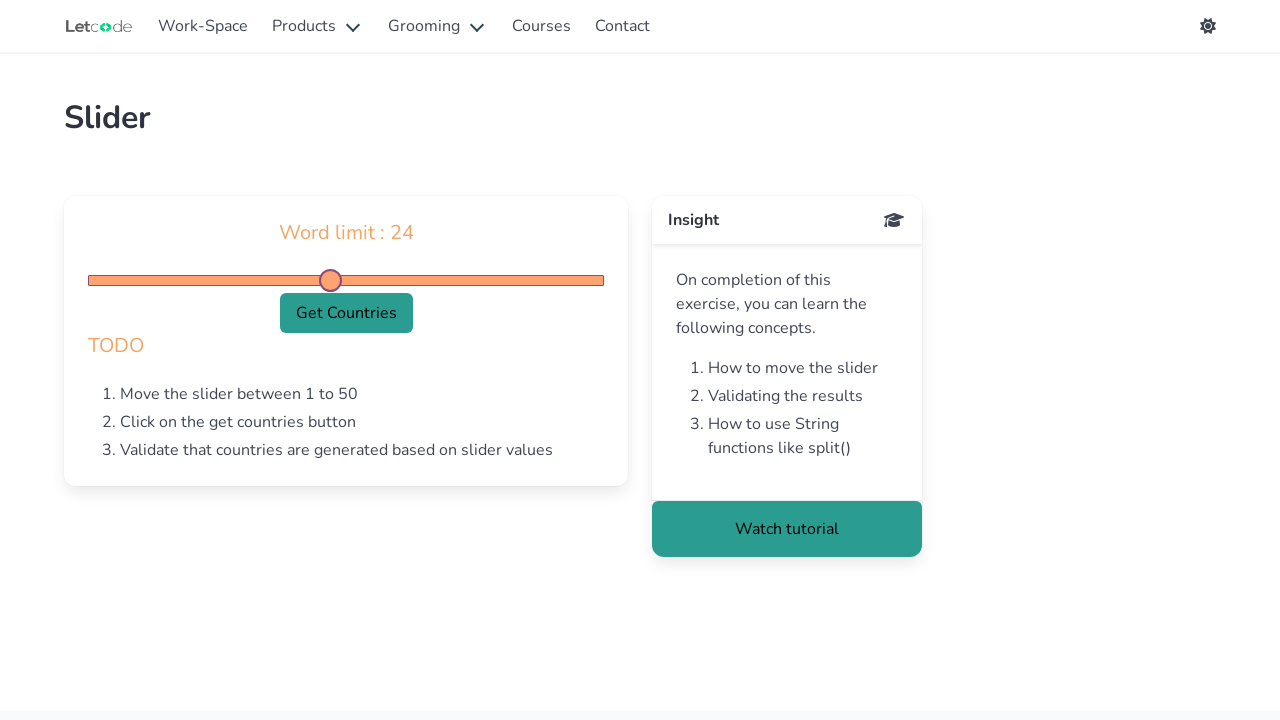

Pressed ArrowRight key, current value: 24
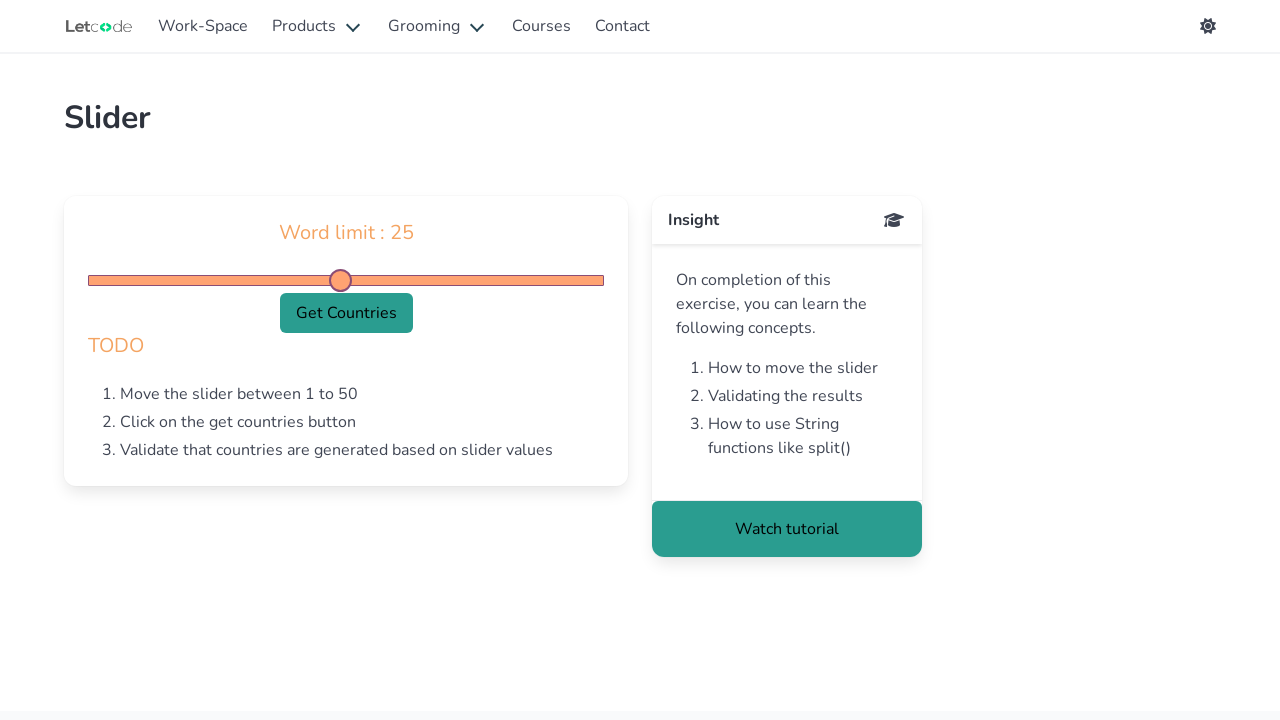

Waited 100ms for slider to update
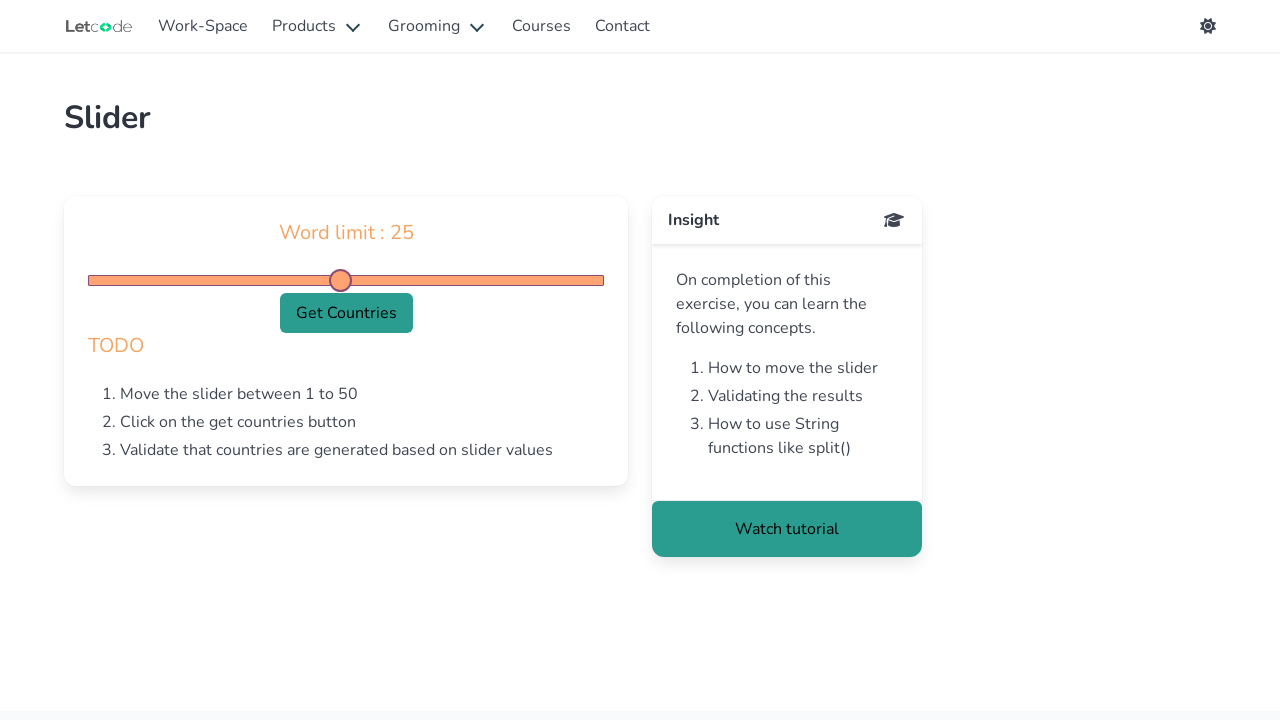

Pressed ArrowRight key, current value: 25
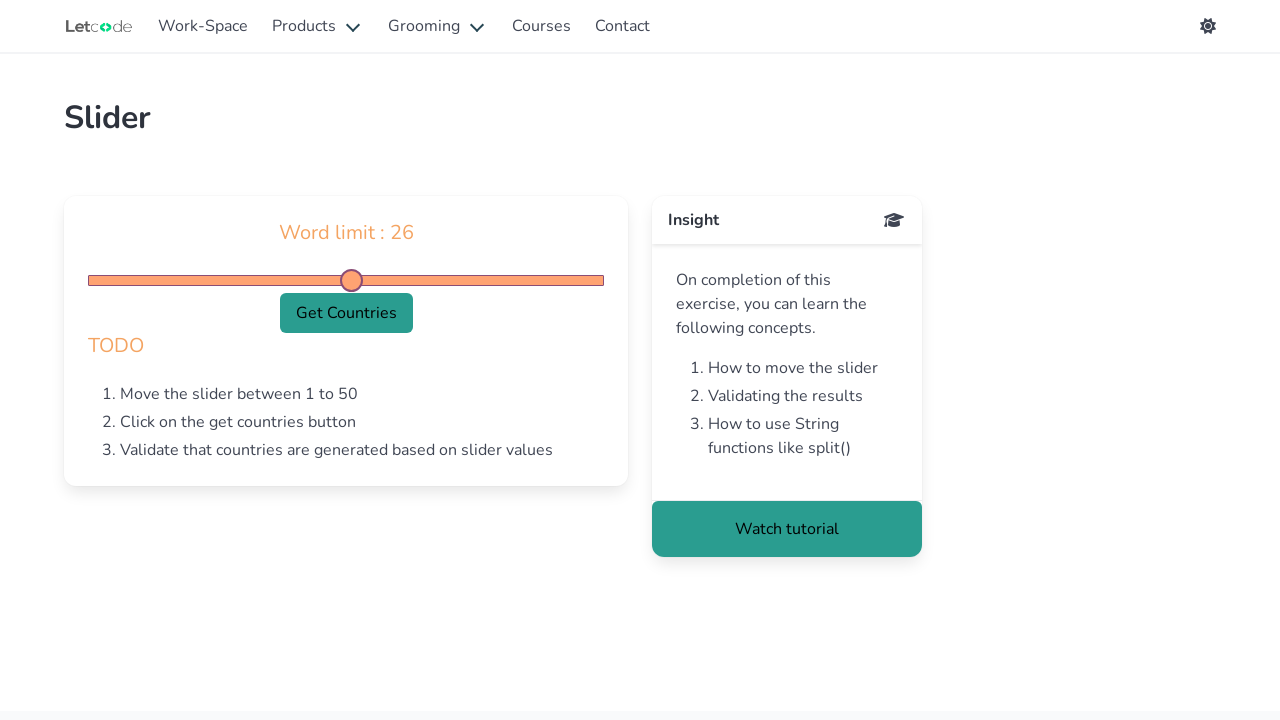

Waited 100ms for slider to update
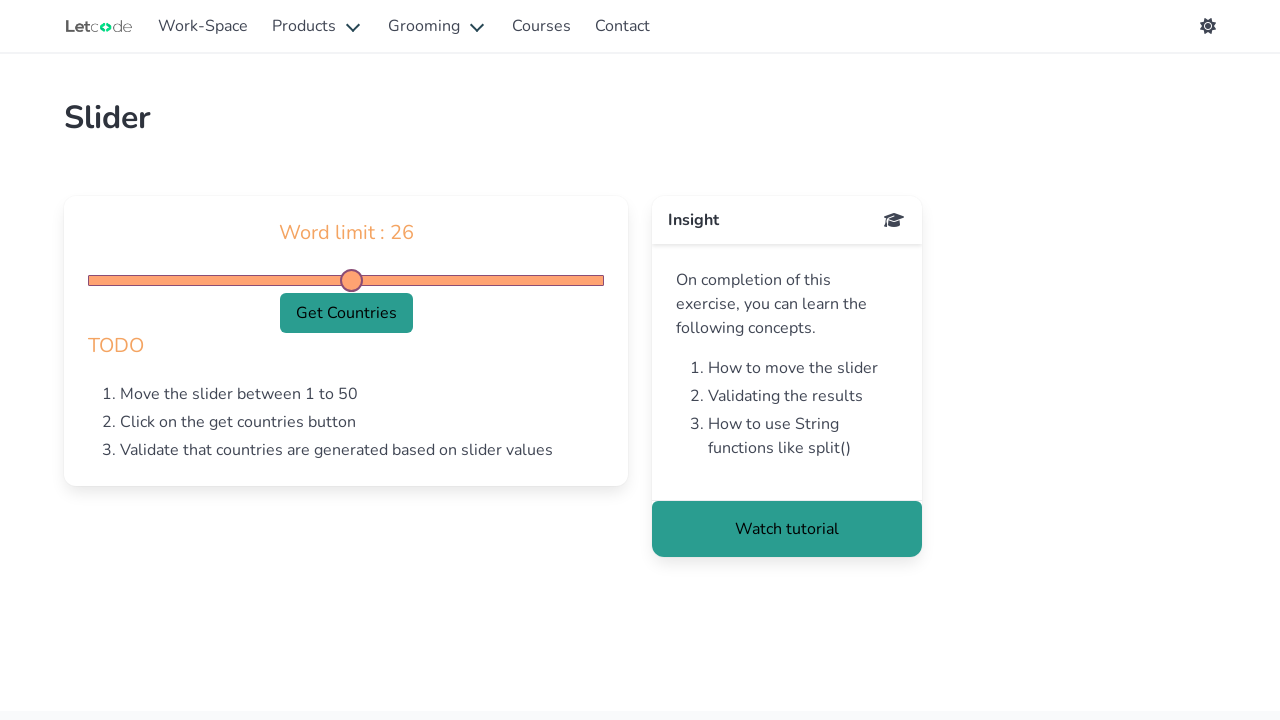

Pressed ArrowRight key, current value: 26
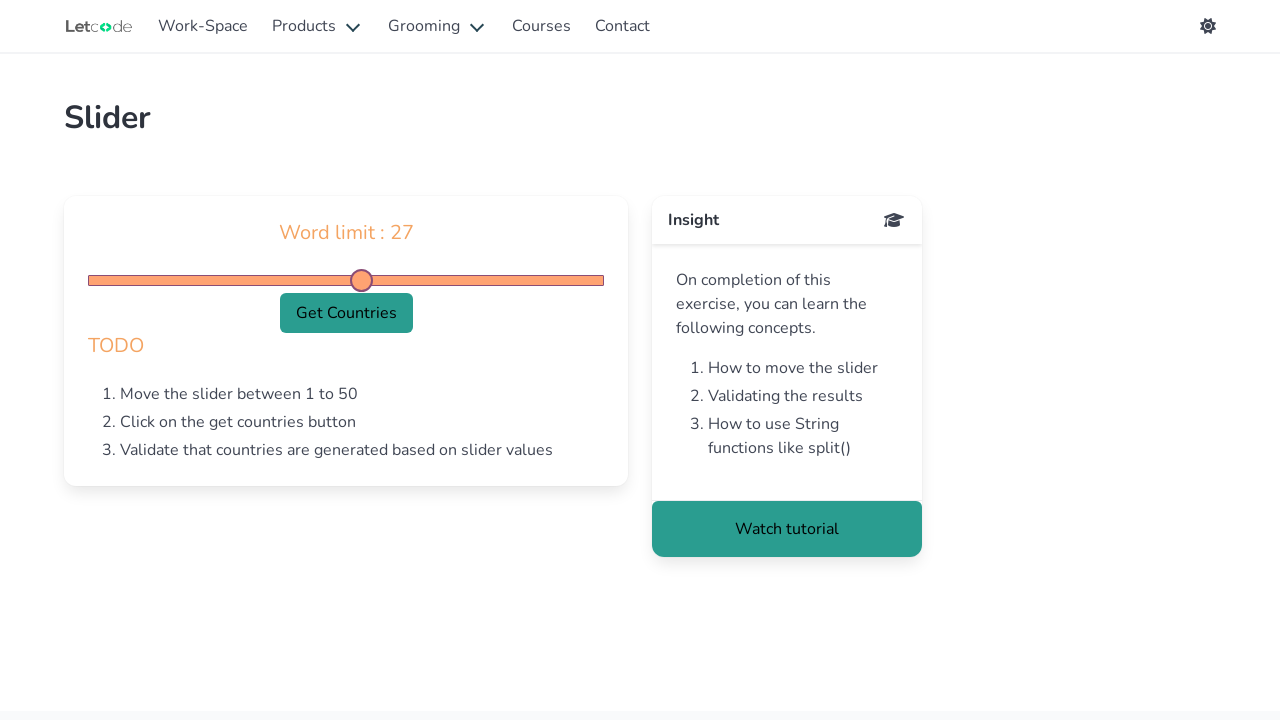

Waited 100ms for slider to update
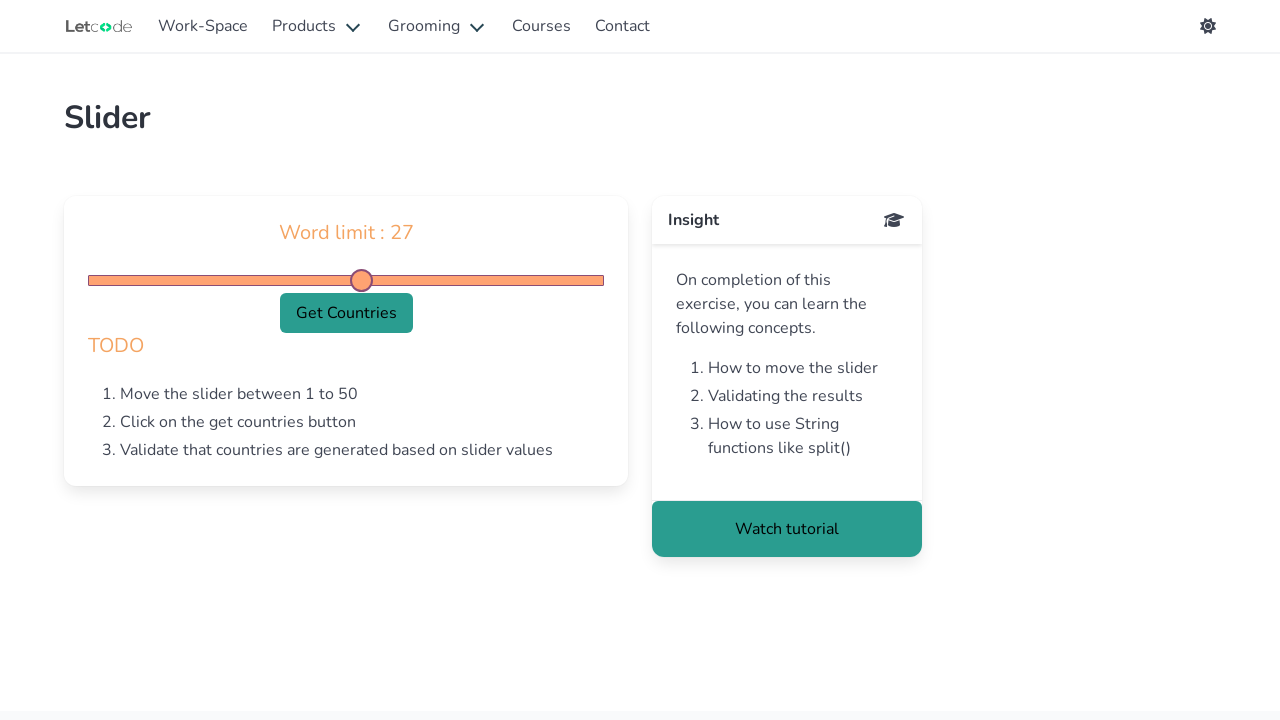

Pressed ArrowRight key, current value: 27
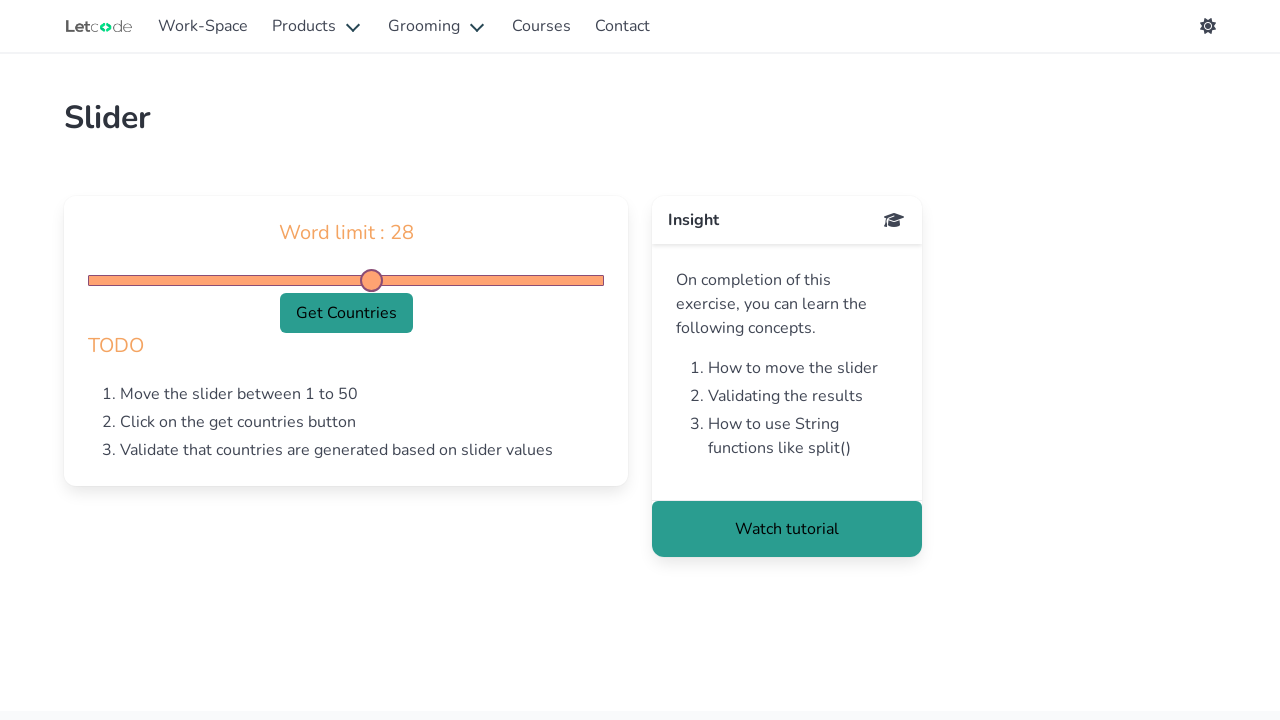

Waited 100ms for slider to update
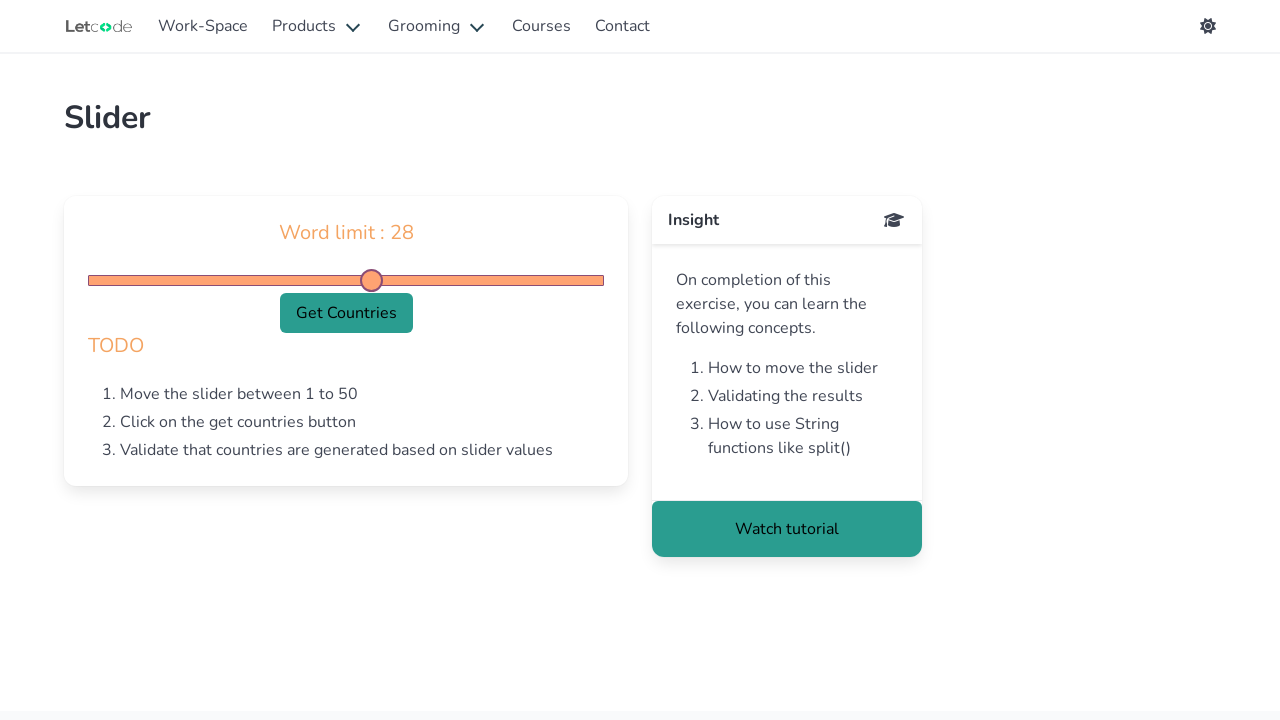

Pressed ArrowRight key, current value: 28
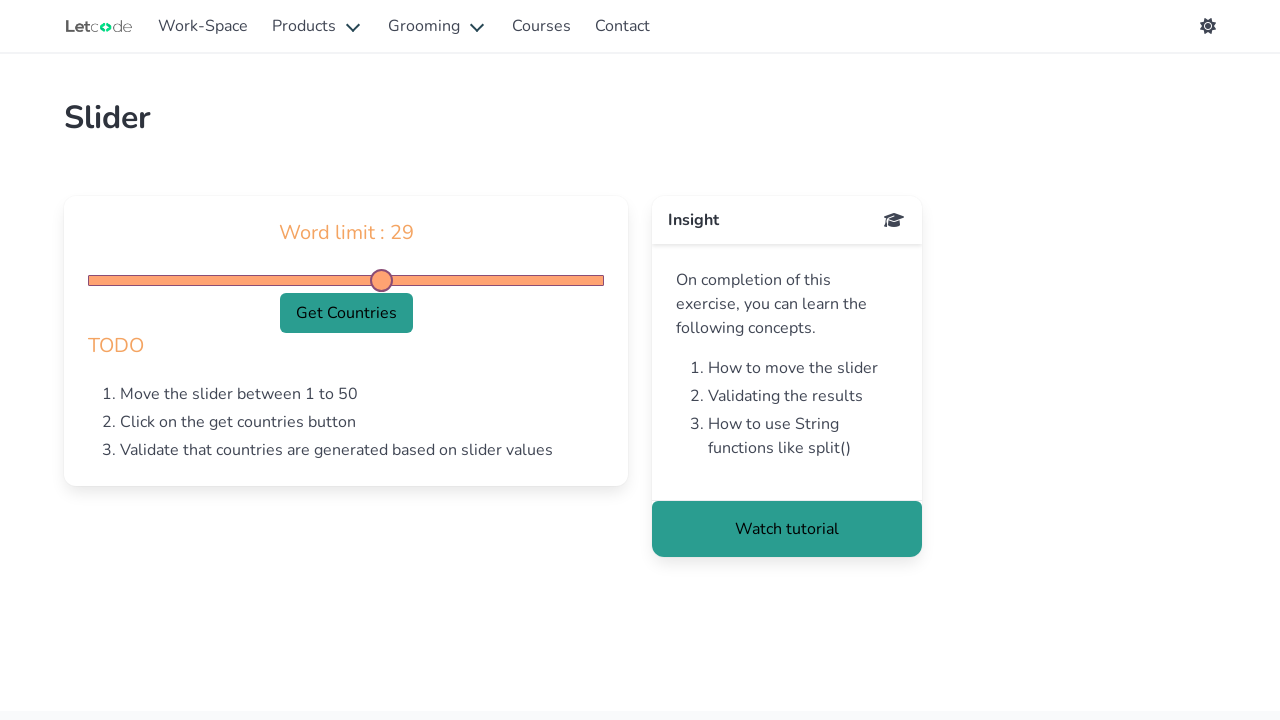

Waited 100ms for slider to update
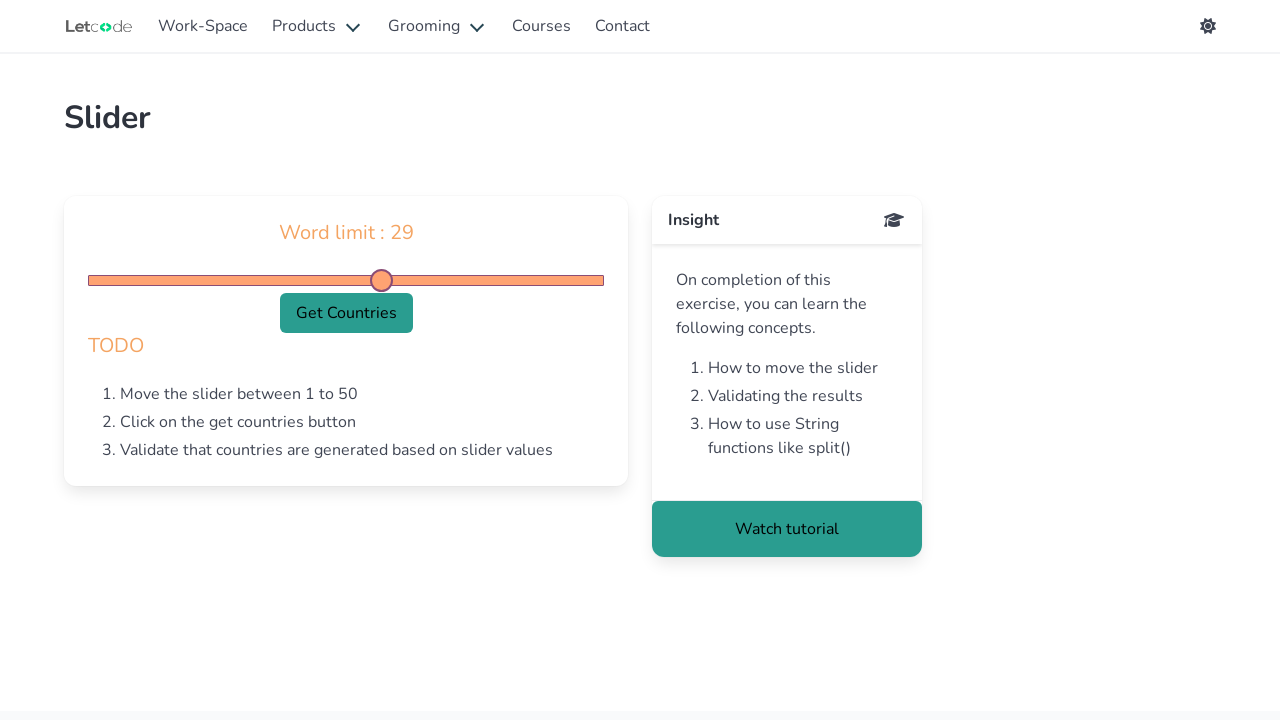

Pressed ArrowRight key, current value: 29
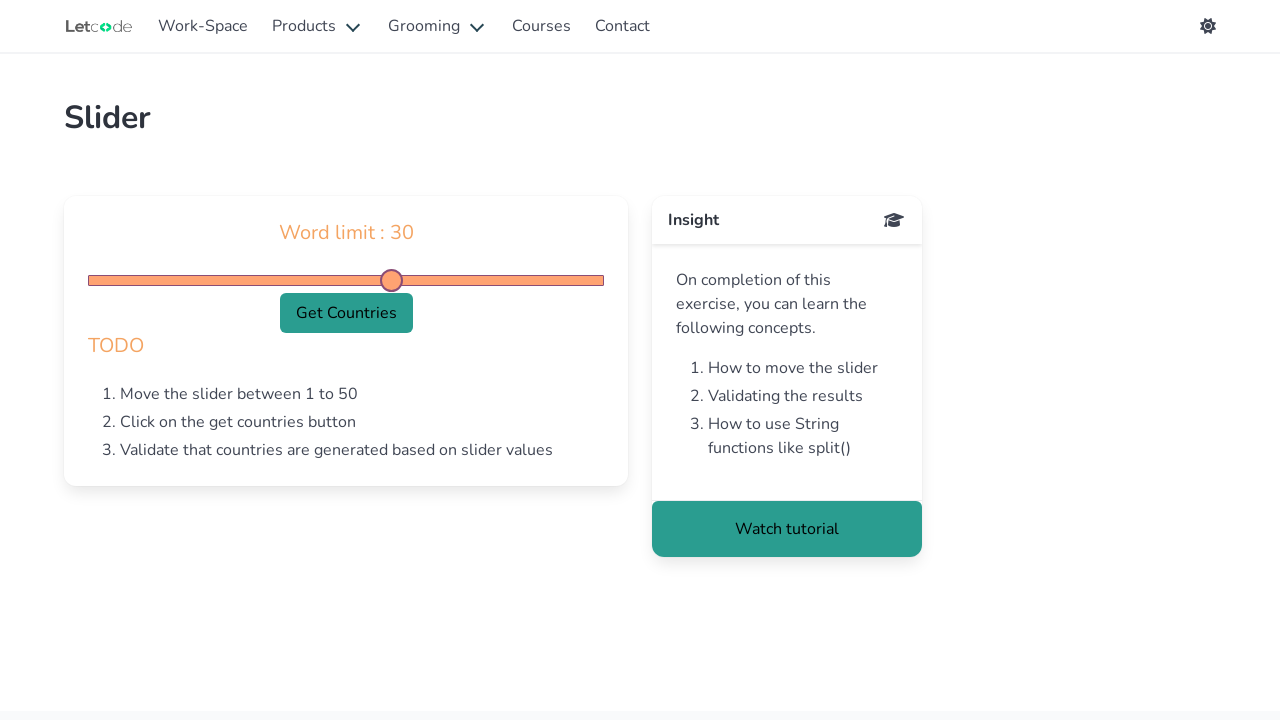

Waited 100ms for slider to update
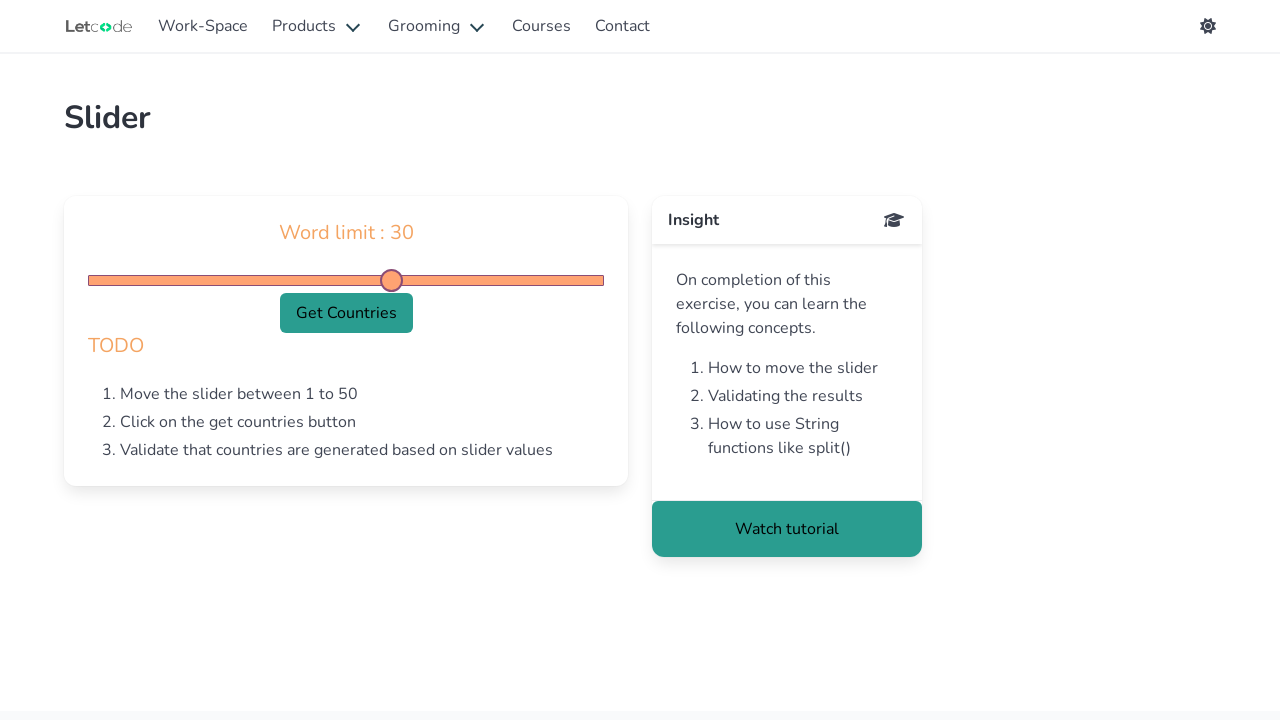

Pressed ArrowRight key, current value: 30
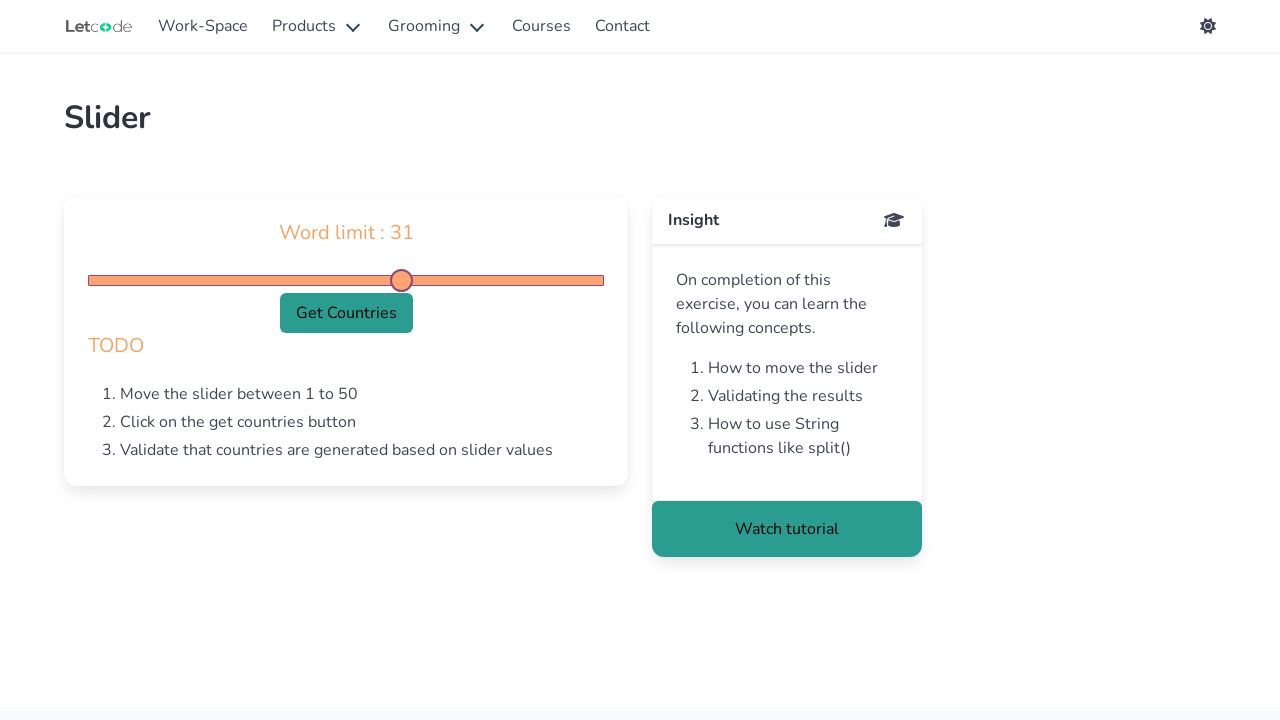

Waited 100ms for slider to update
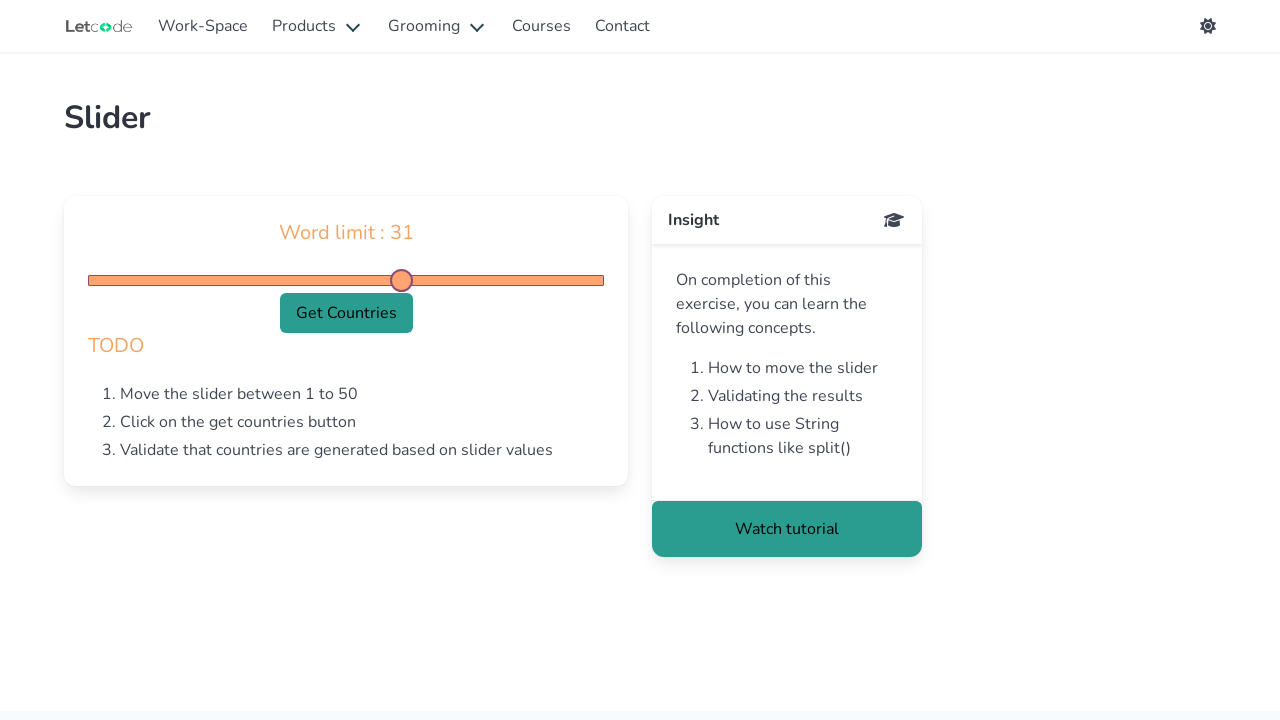

Pressed ArrowRight key, current value: 31
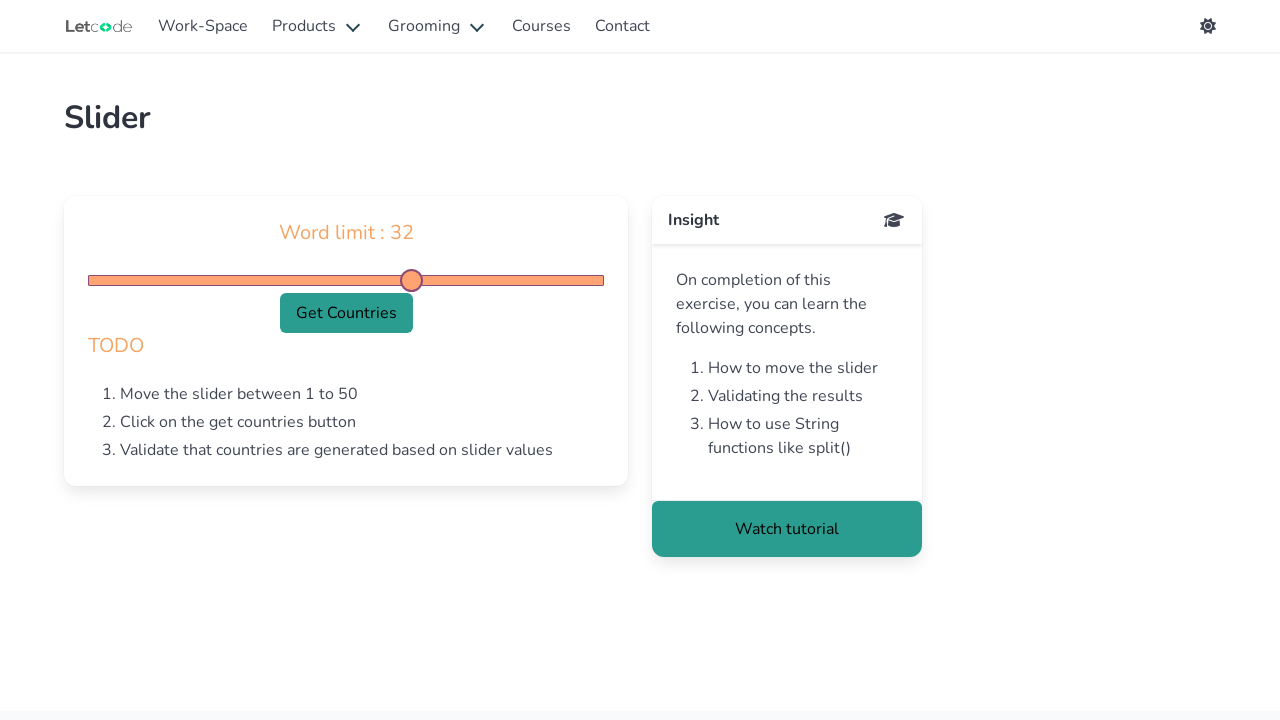

Waited 100ms for slider to update
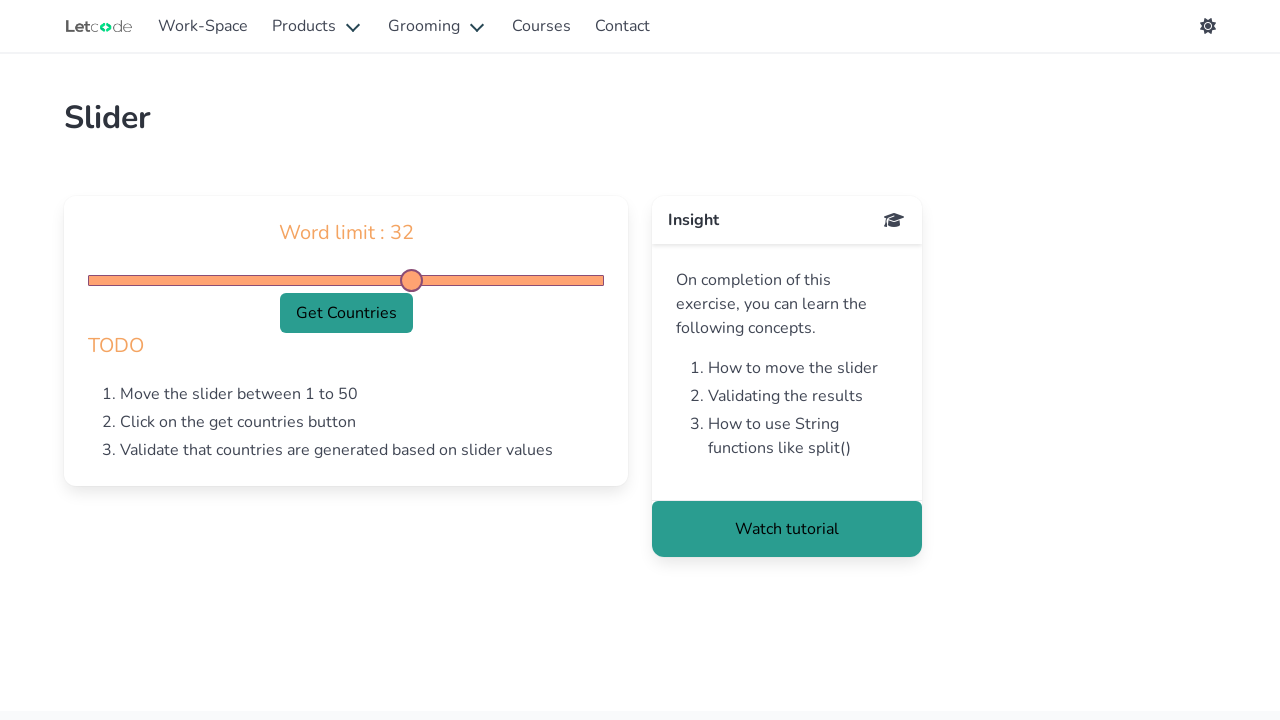

Pressed ArrowRight key, current value: 32
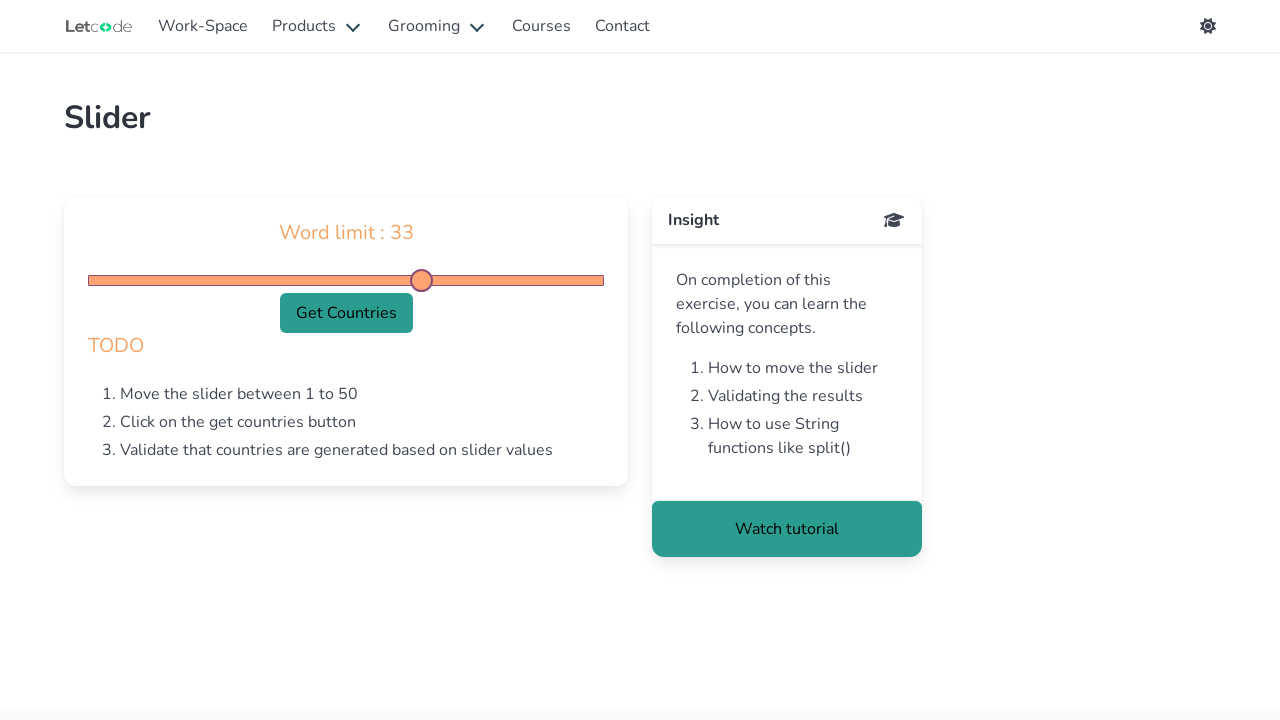

Waited 100ms for slider to update
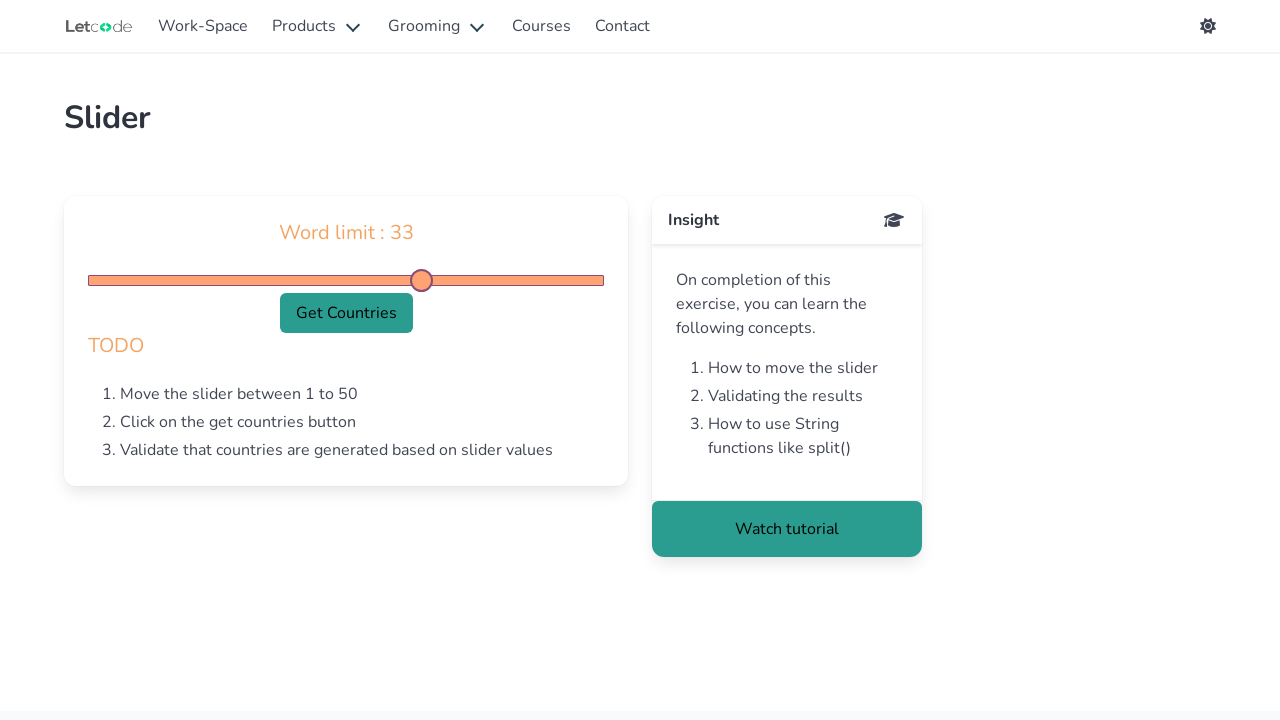

Pressed ArrowRight key, current value: 33
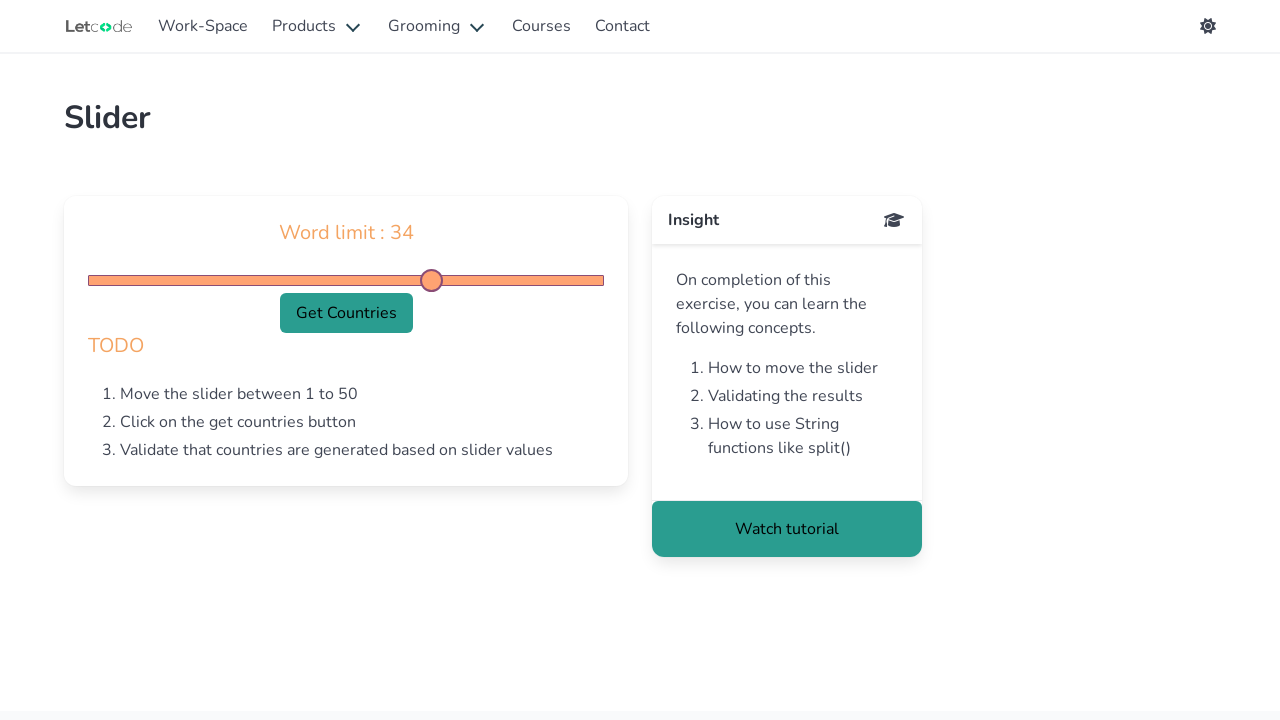

Waited 100ms for slider to update
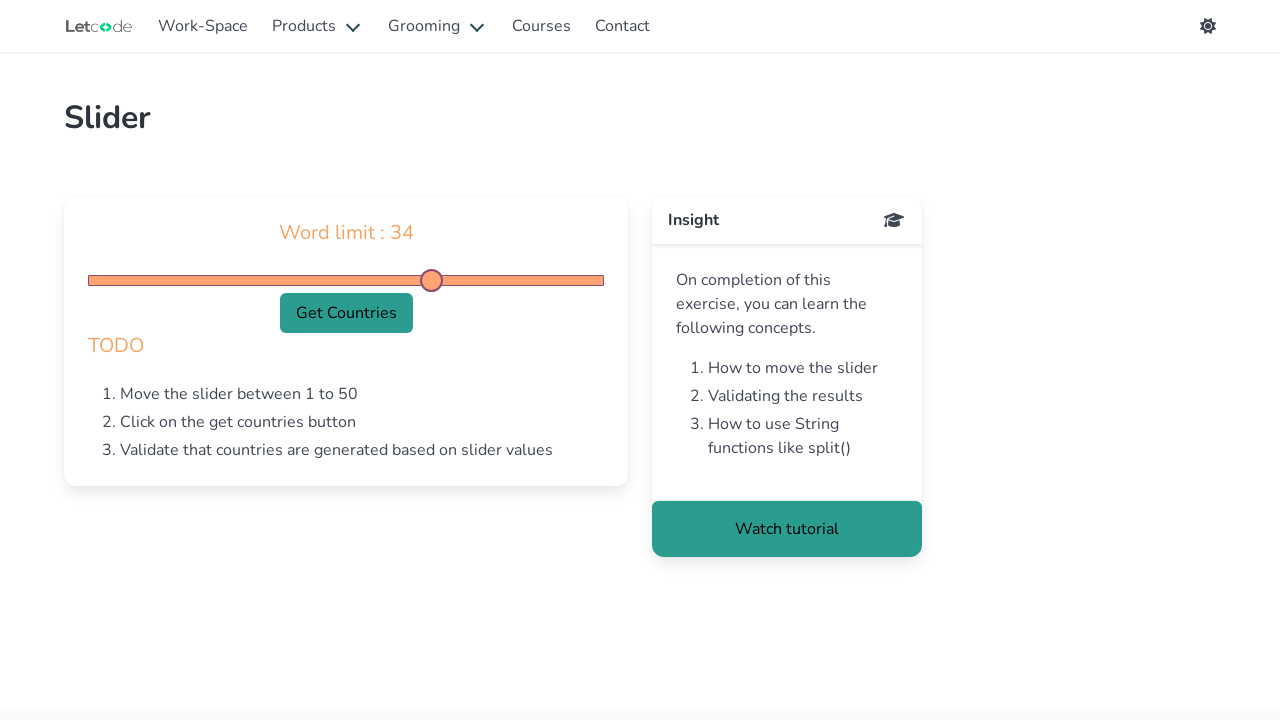

Pressed ArrowRight key, current value: 34
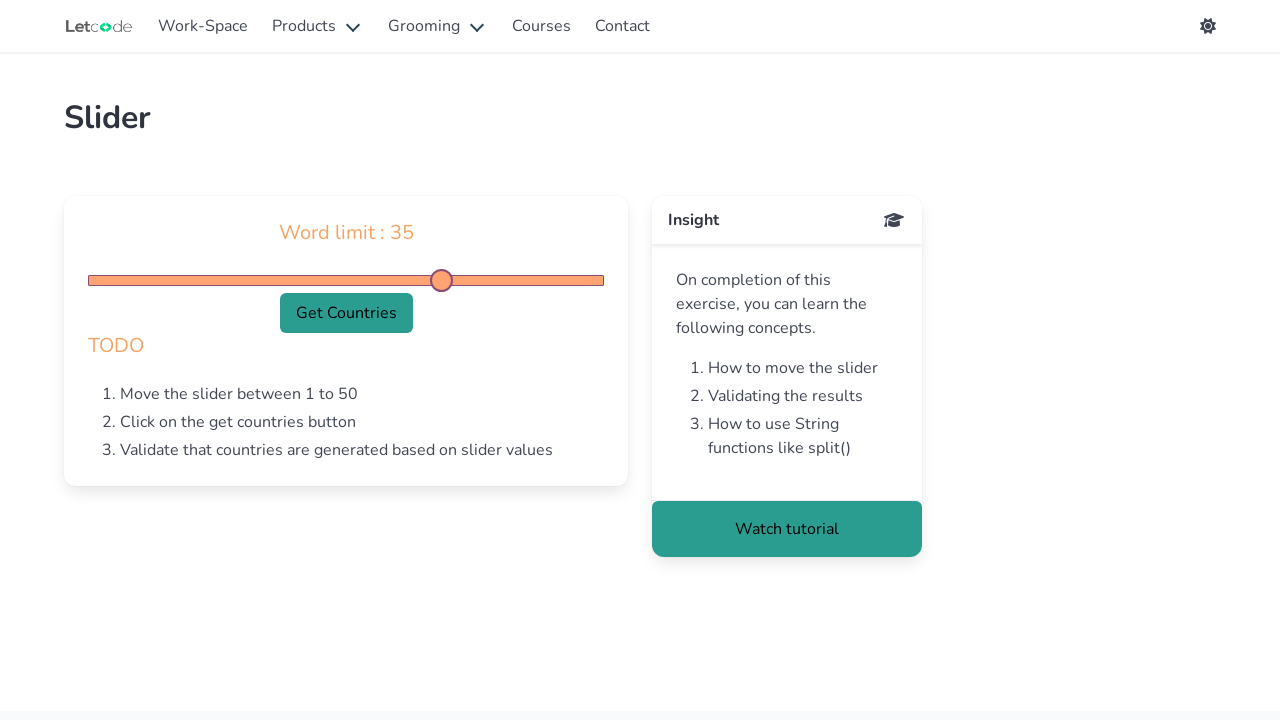

Waited 100ms for slider to update
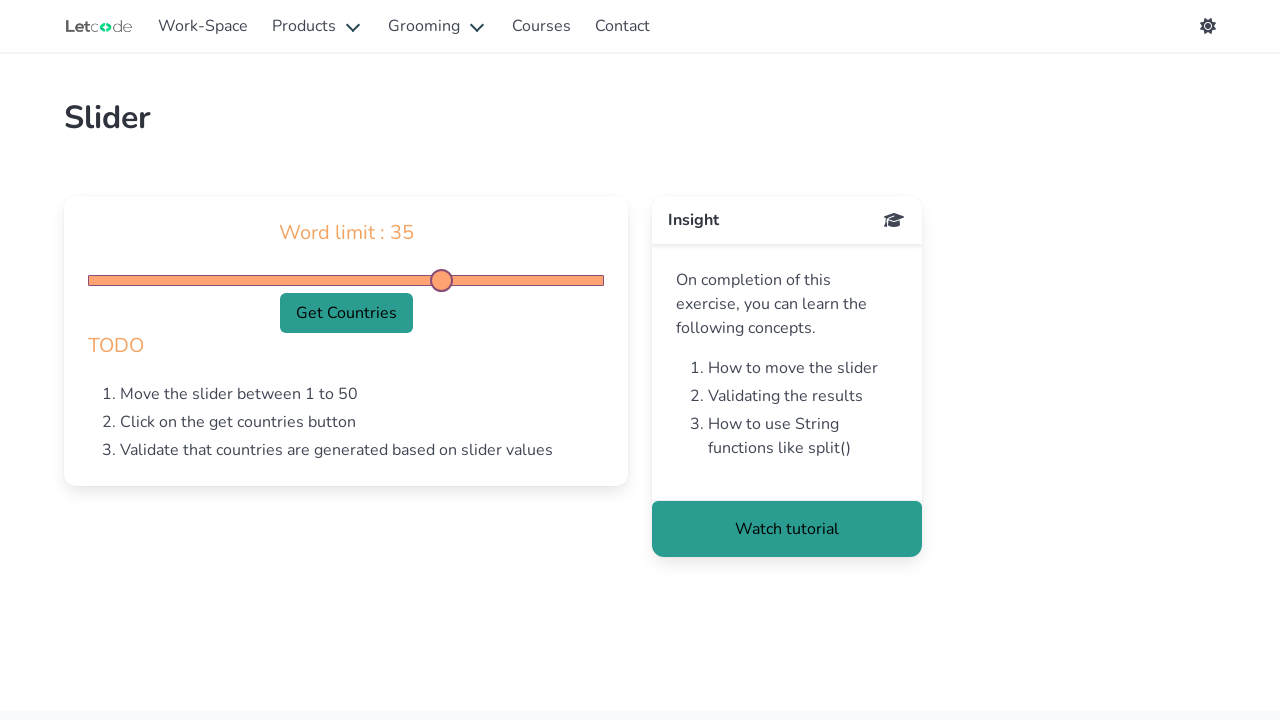

Pressed ArrowRight key, current value: 35
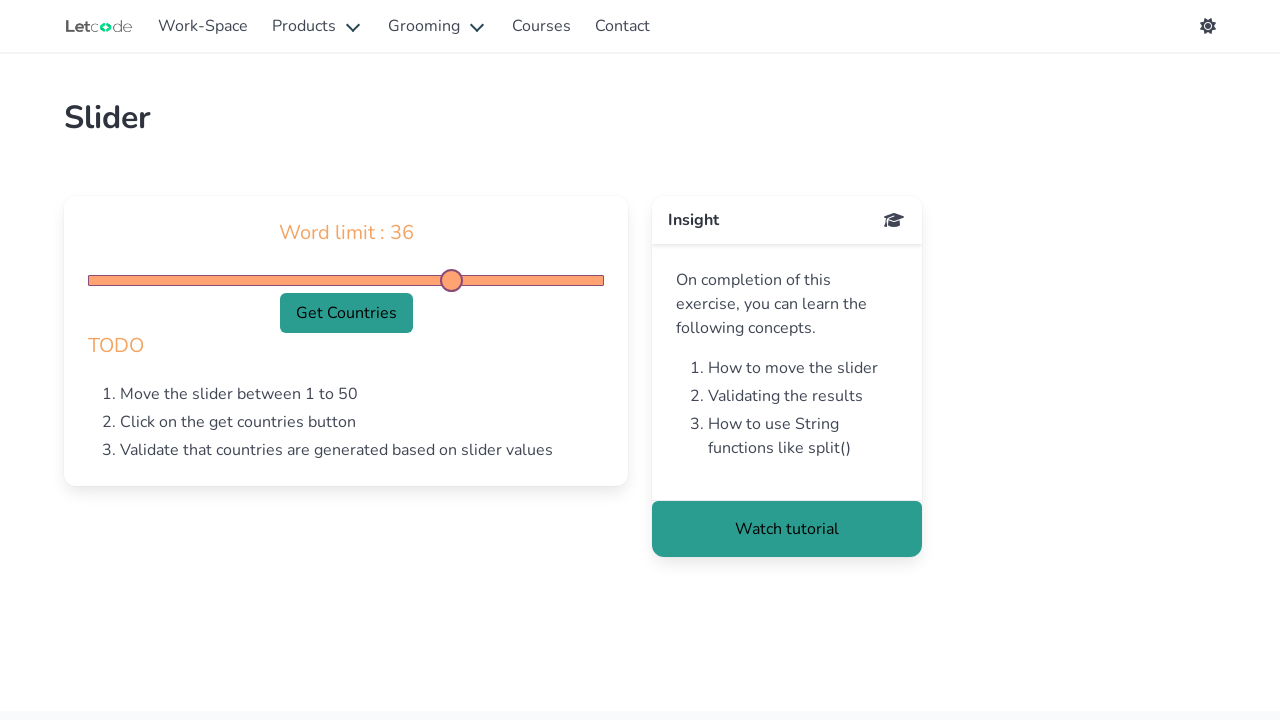

Waited 100ms for slider to update
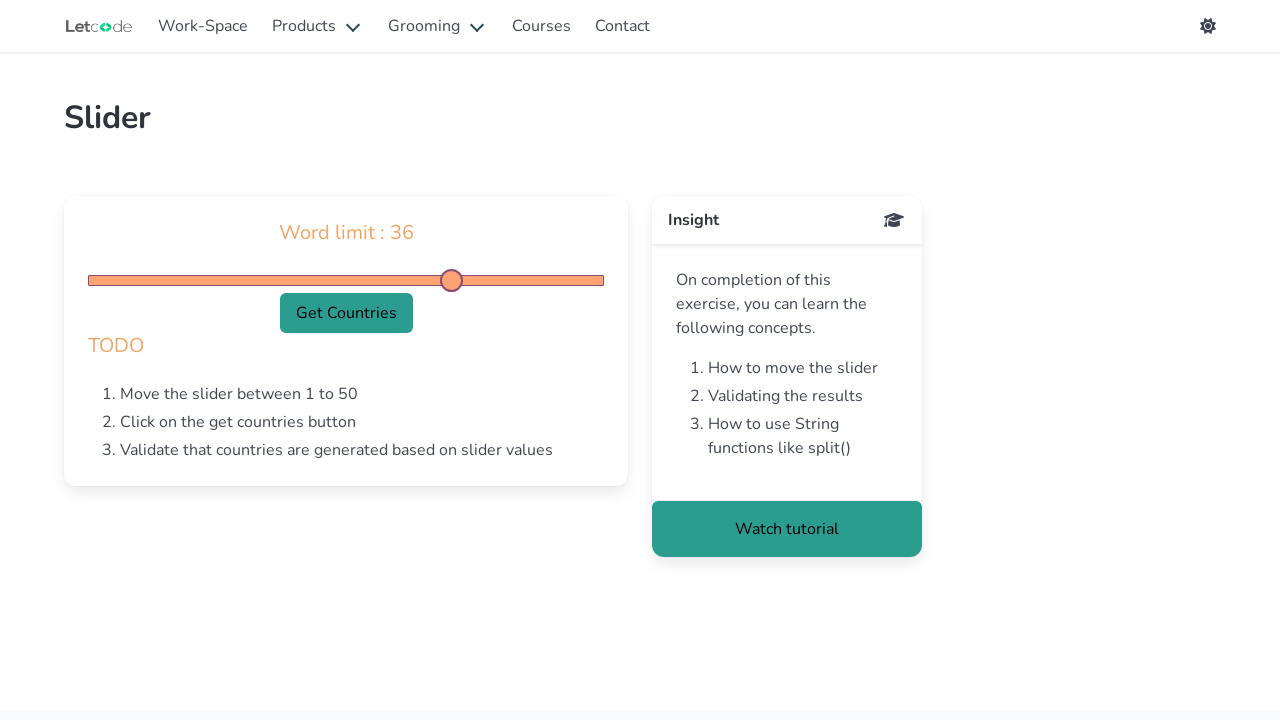

Pressed ArrowRight key, current value: 36
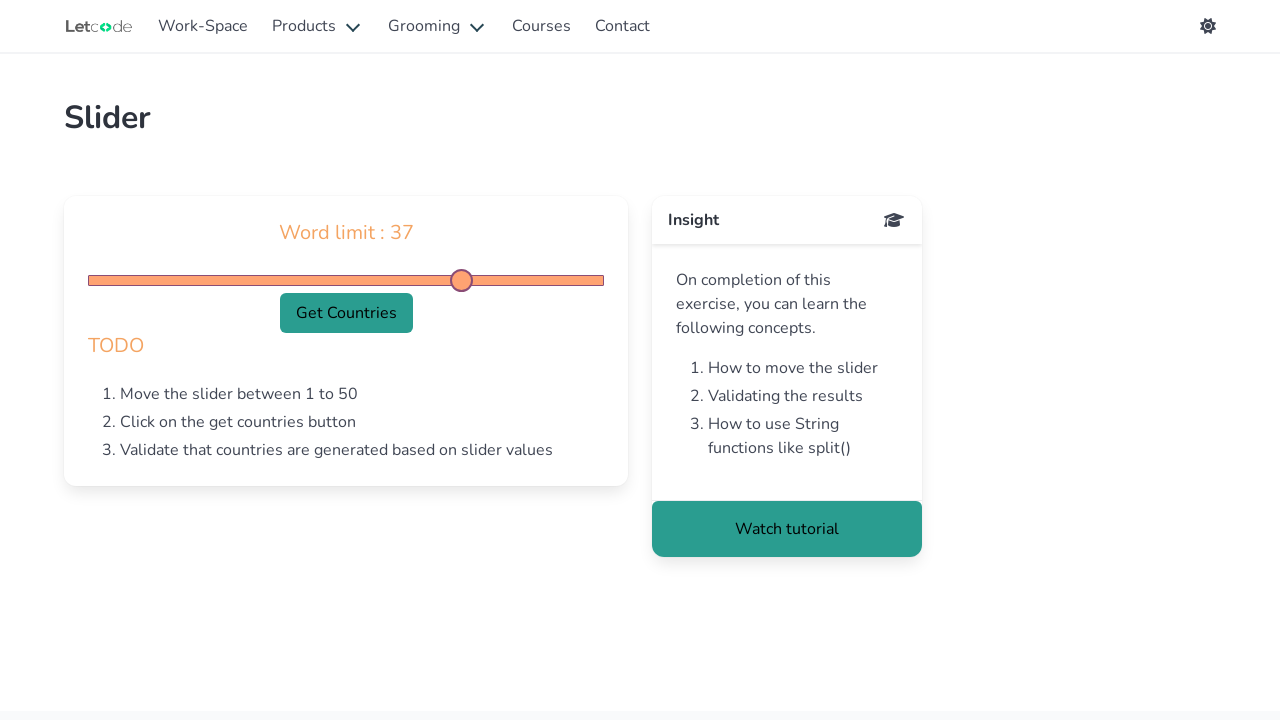

Waited 100ms for slider to update
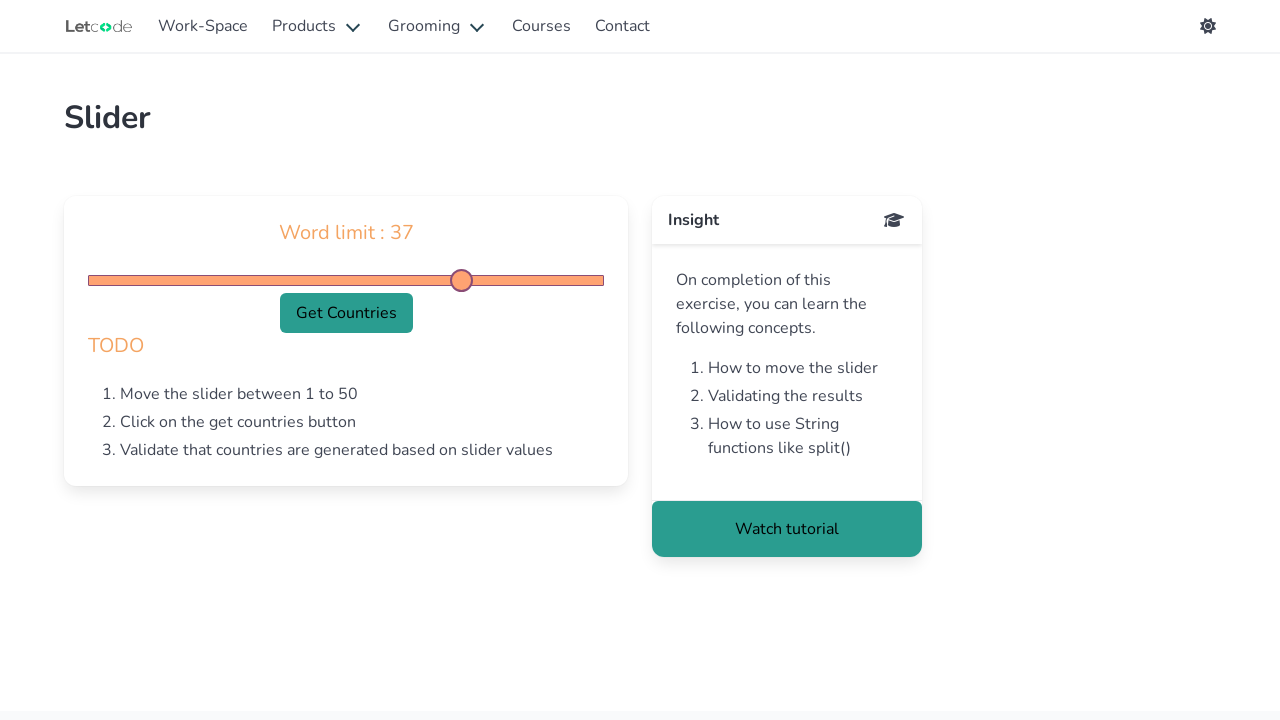

Pressed ArrowRight key, current value: 37
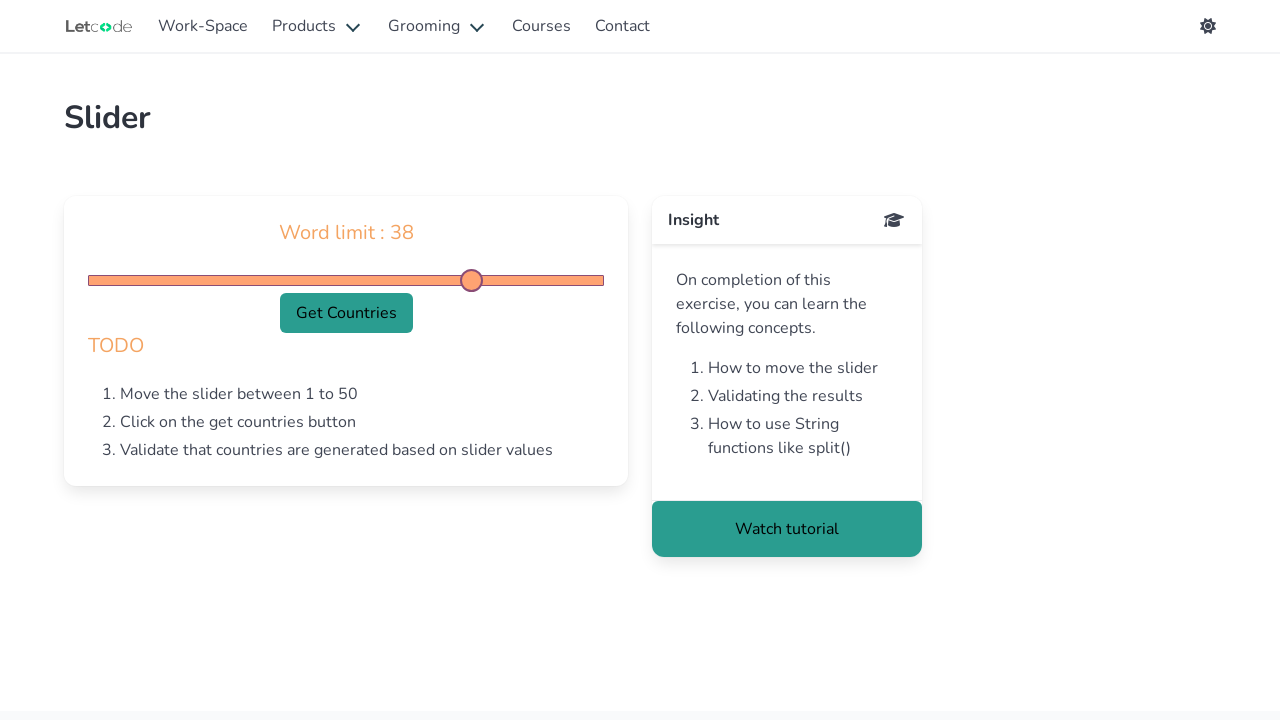

Waited 100ms for slider to update
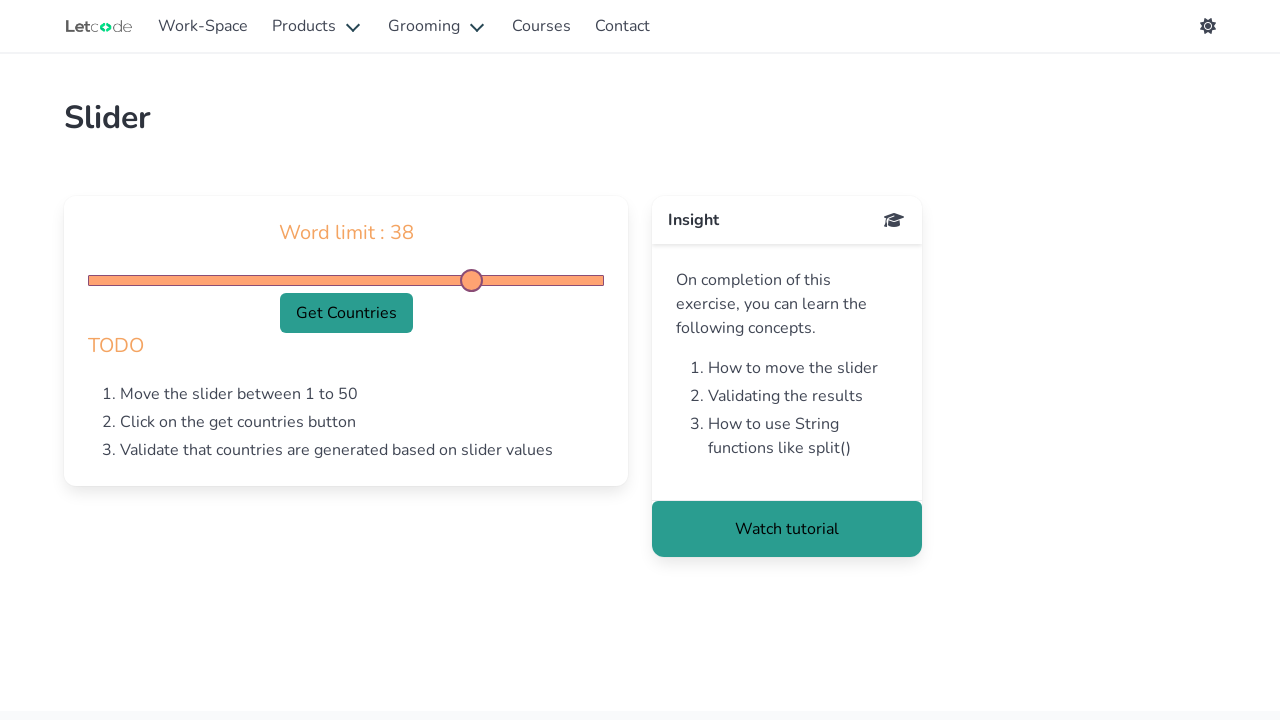

Pressed ArrowRight key, current value: 38
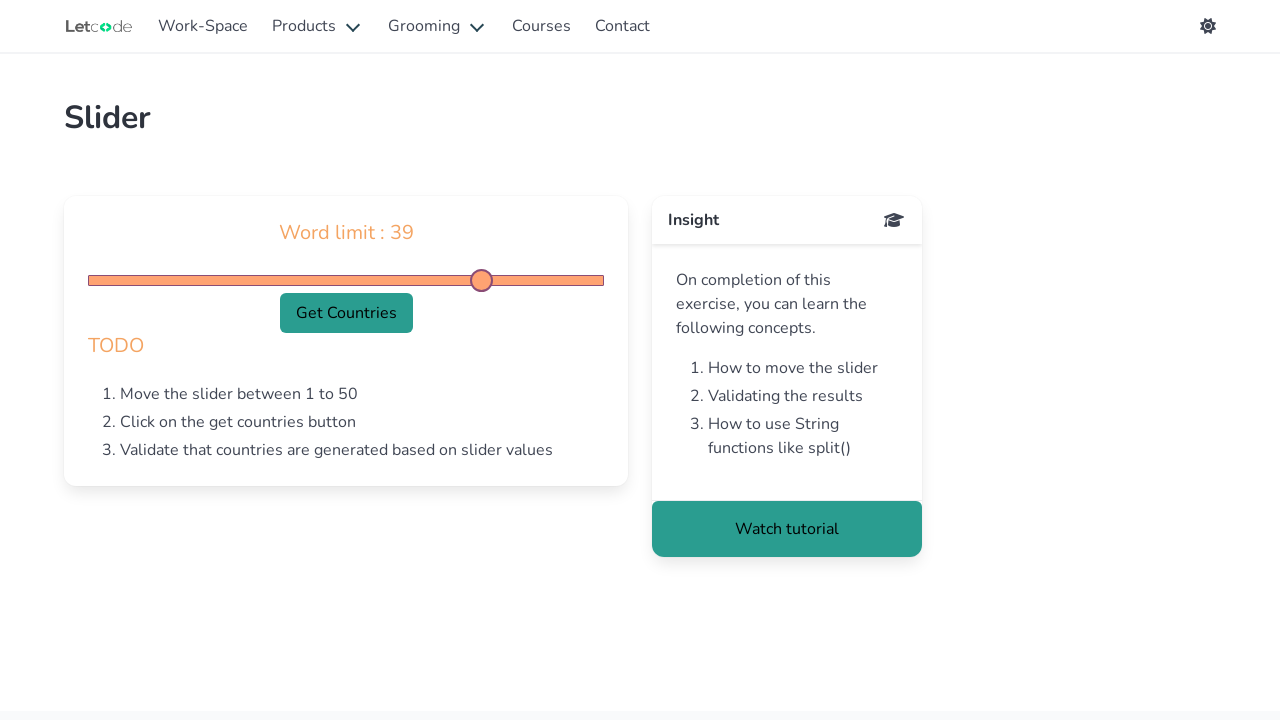

Waited 100ms for slider to update
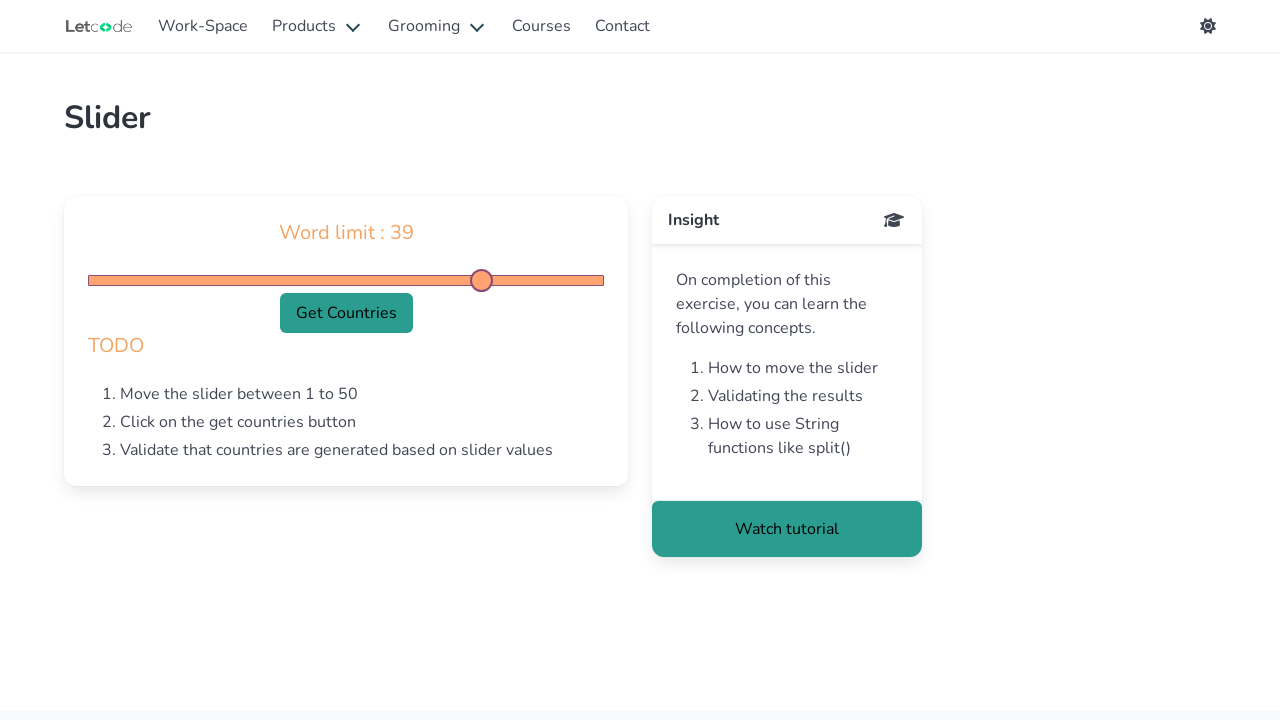

Pressed ArrowRight key, current value: 39
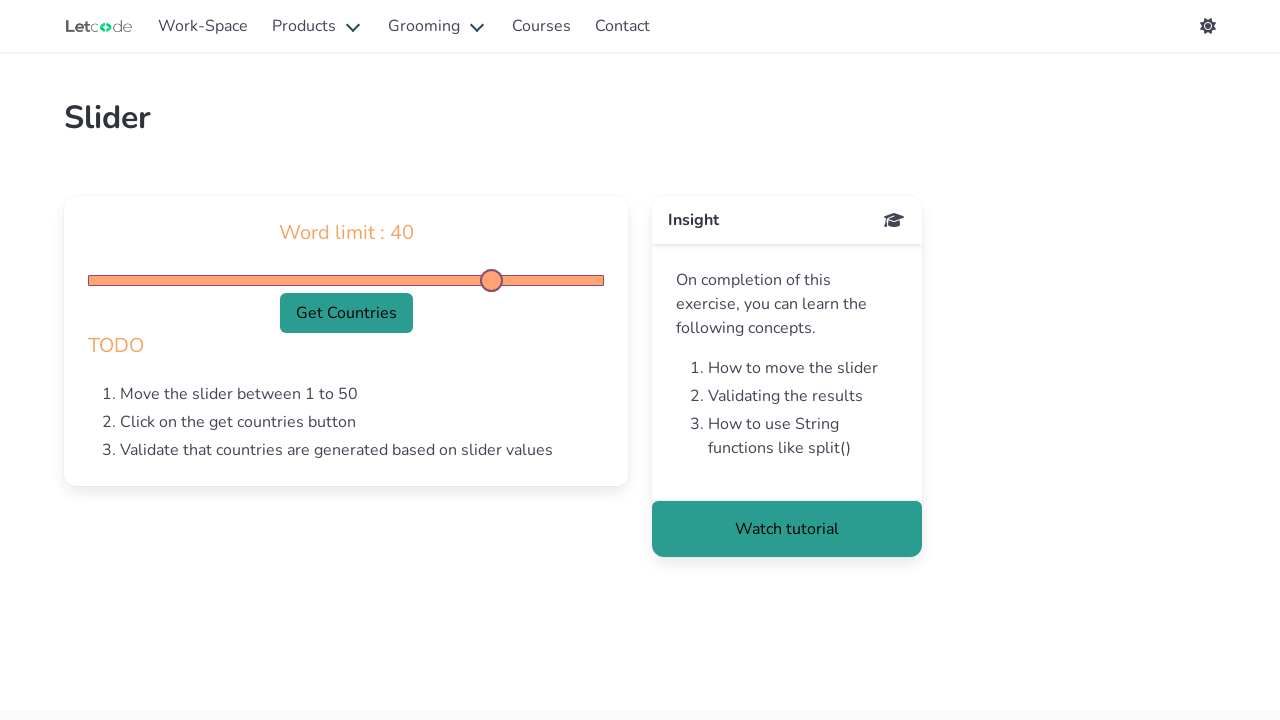

Waited 100ms for slider to update
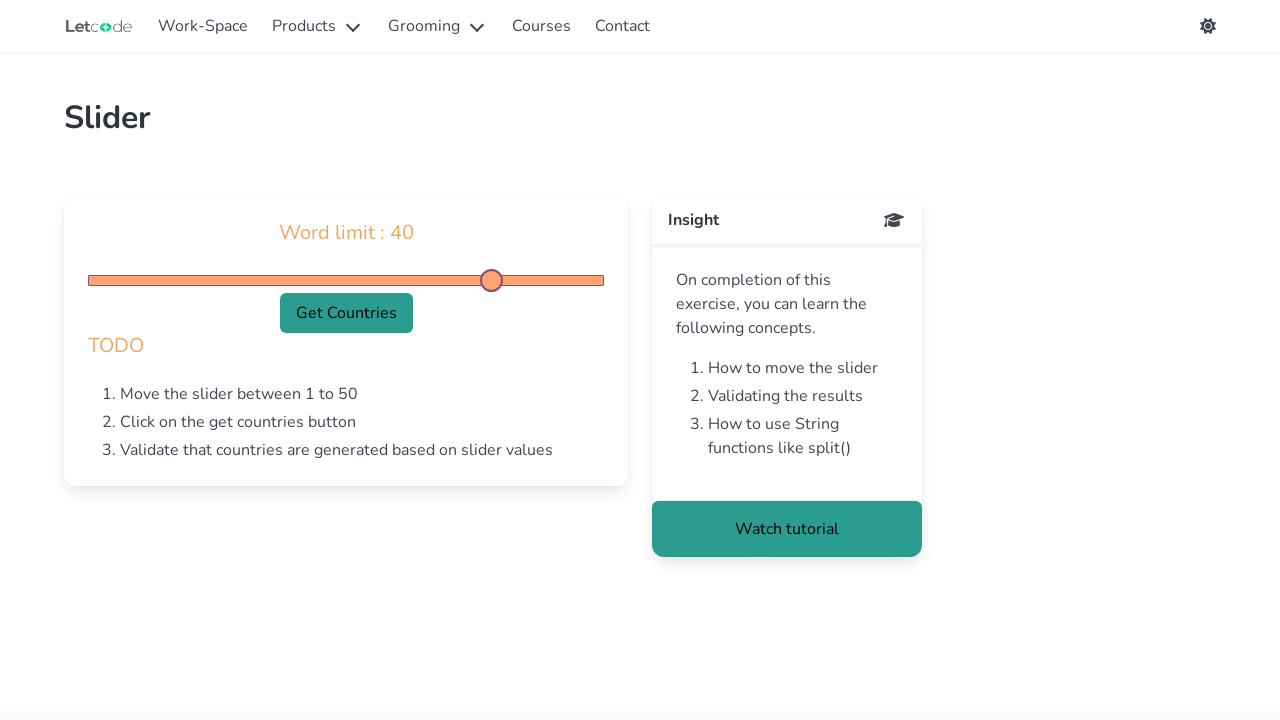

Slider moved to position 40 using right arrow keys
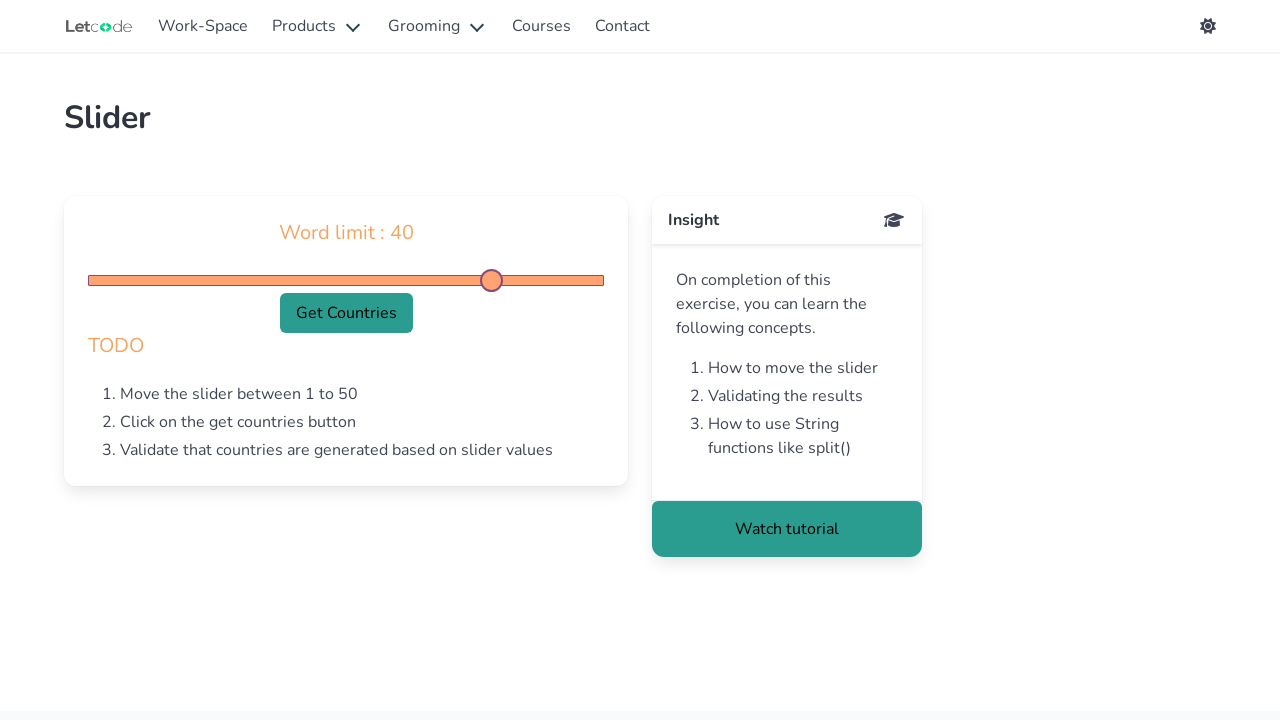

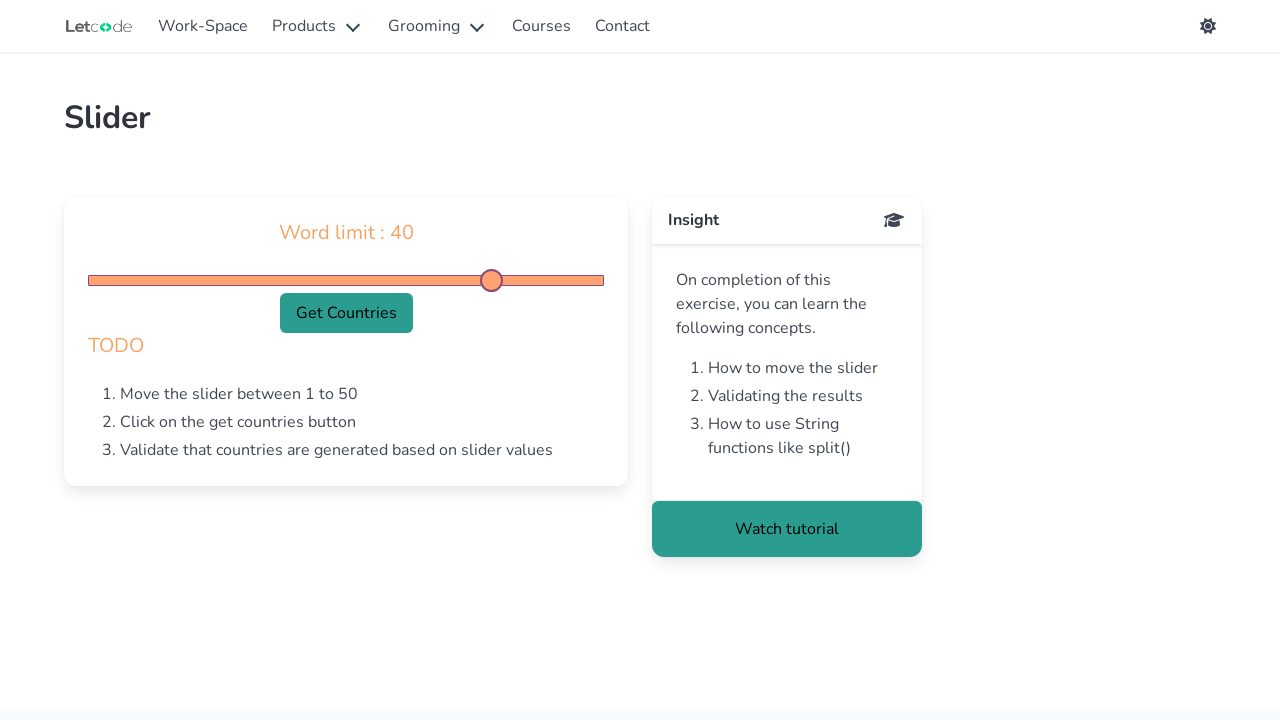